Tests incremental step-by-step scrolling (100px at a time) toward an iframe element with 1 second intervals

Starting URL: https://www.selenium.dev/selenium/web/scrolling_tests/frame_with_nested_scrolling_frame_out_of_view.html

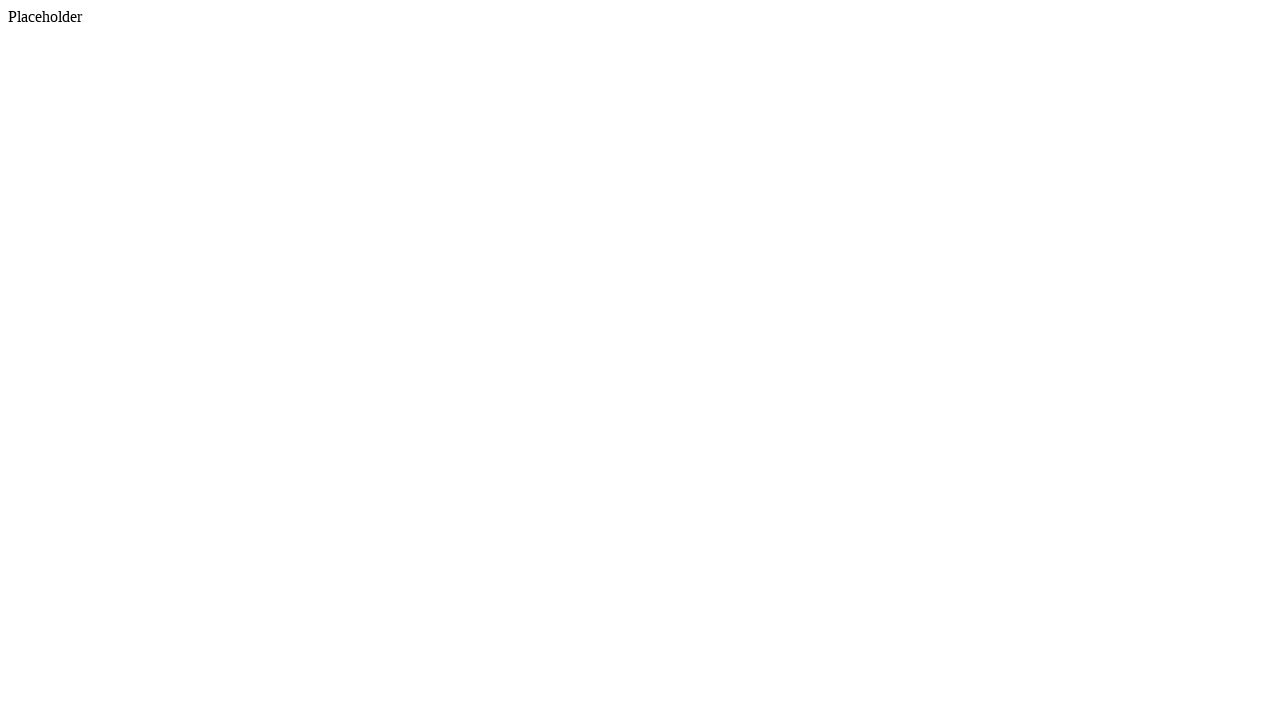

Waited 3 seconds for page to load
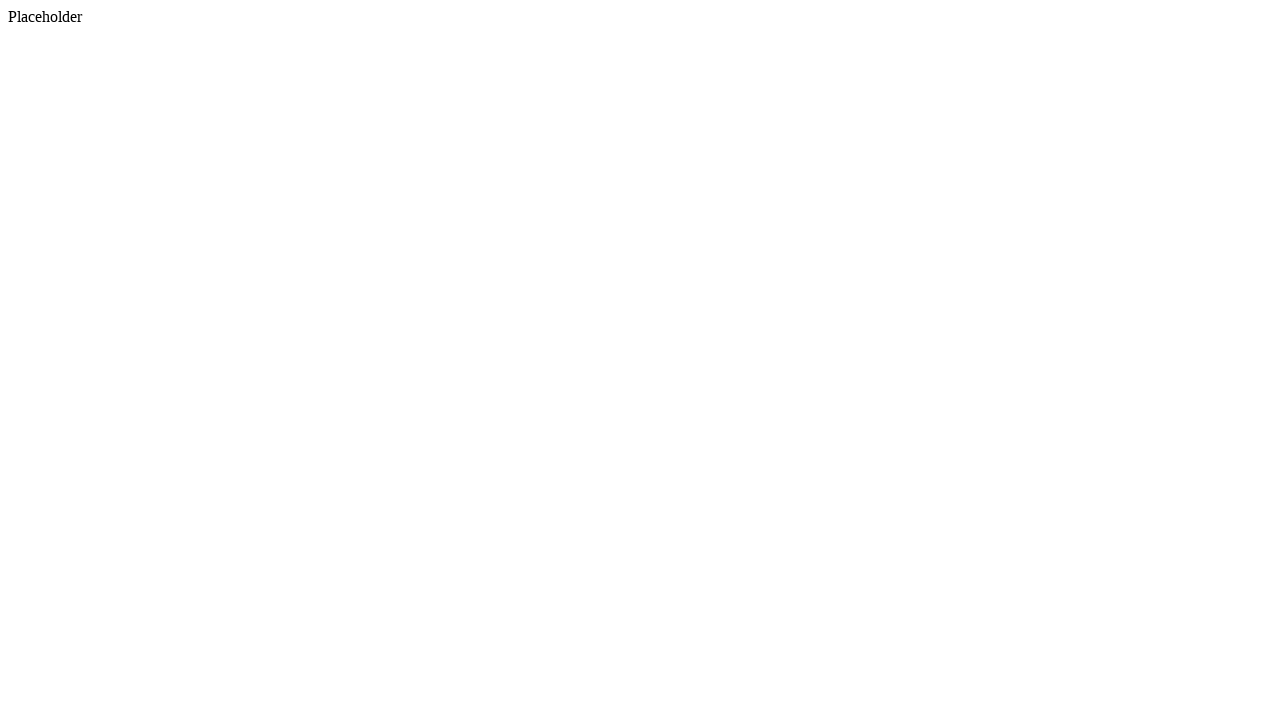

Located iframe element with name 'nested_scrolling_frame'
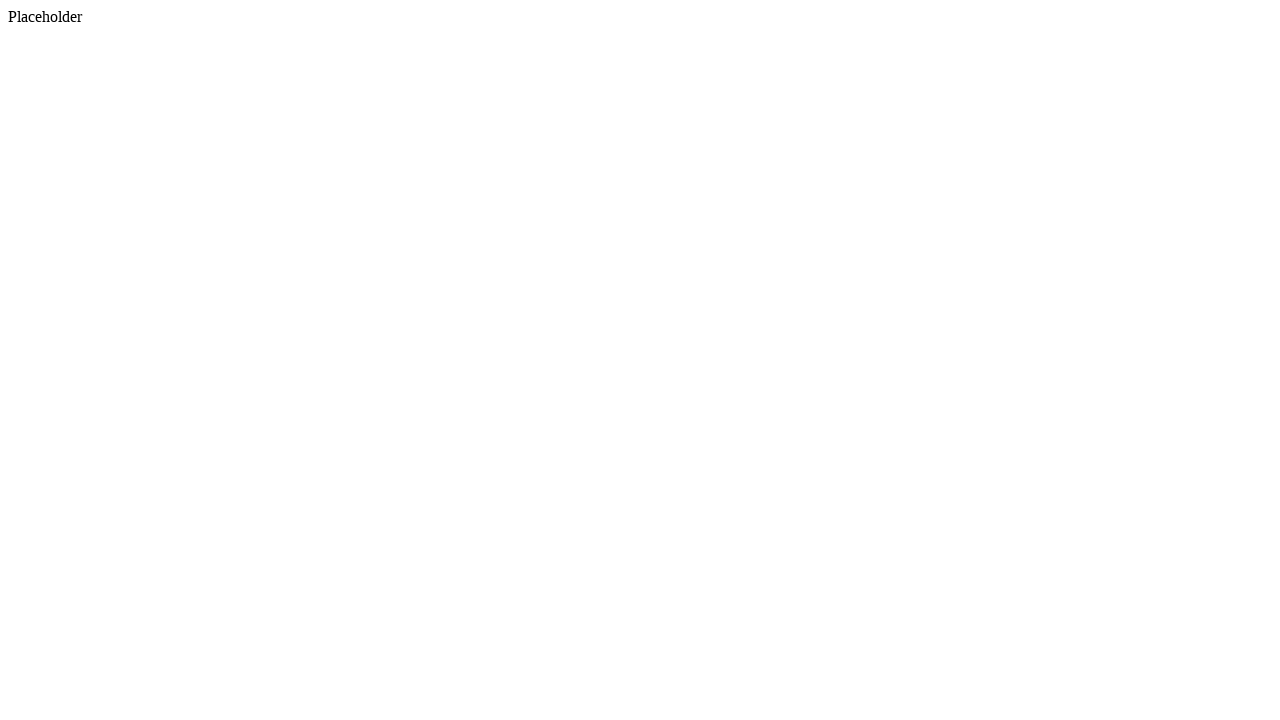

Retrieved bounding box of iframe element
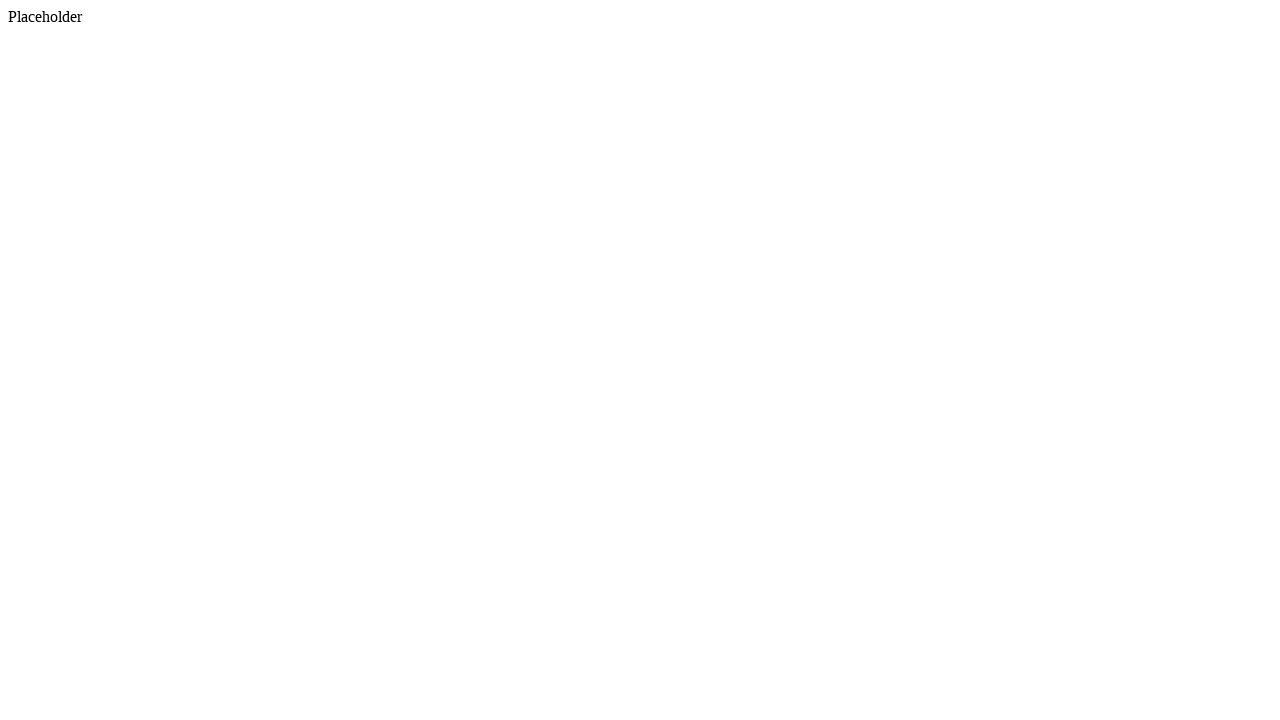

Set target Y position to 5008px
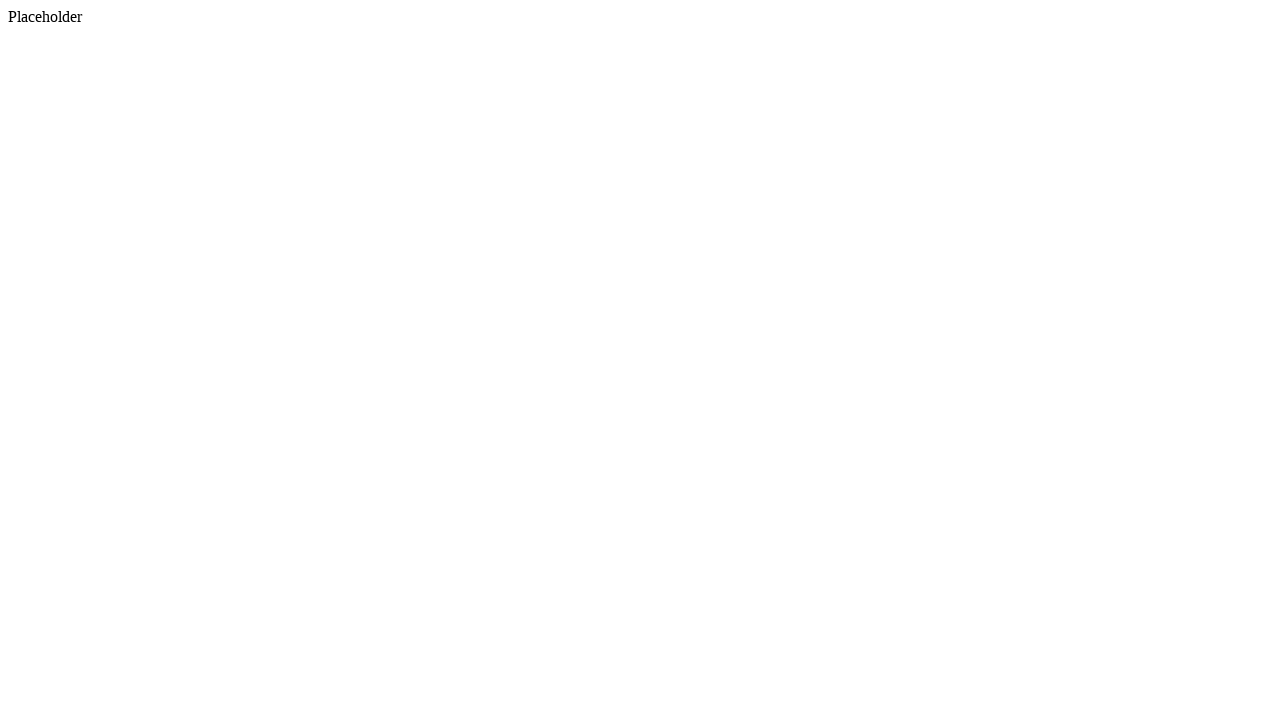

Scrolled down 100px (total scroll: 100px)
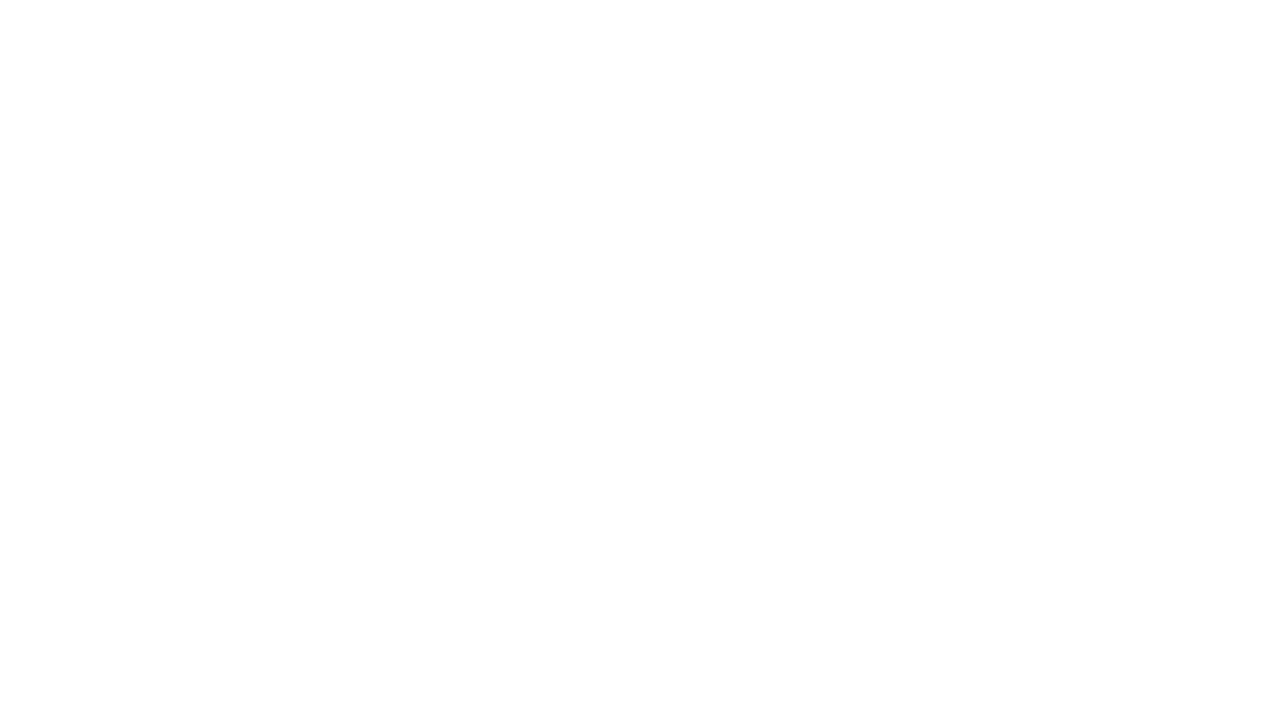

Waited 1 second before next scroll
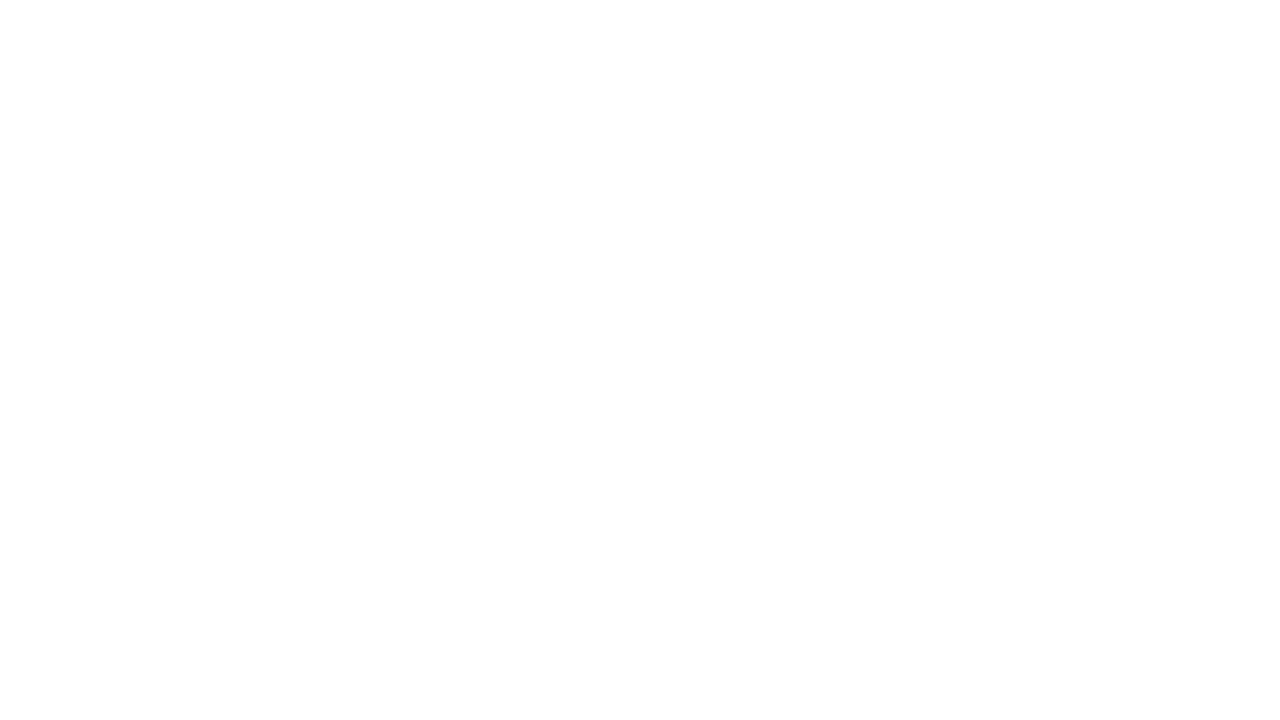

Scrolled down 100px (total scroll: 200px)
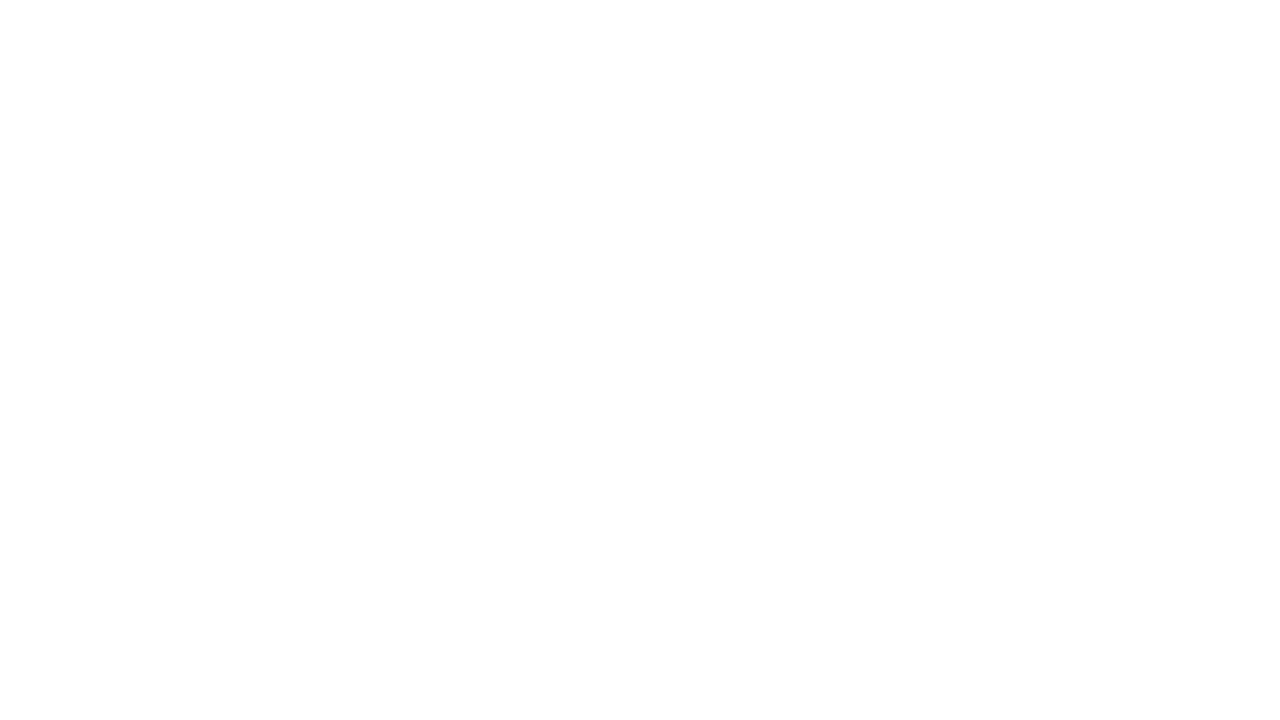

Waited 1 second before next scroll
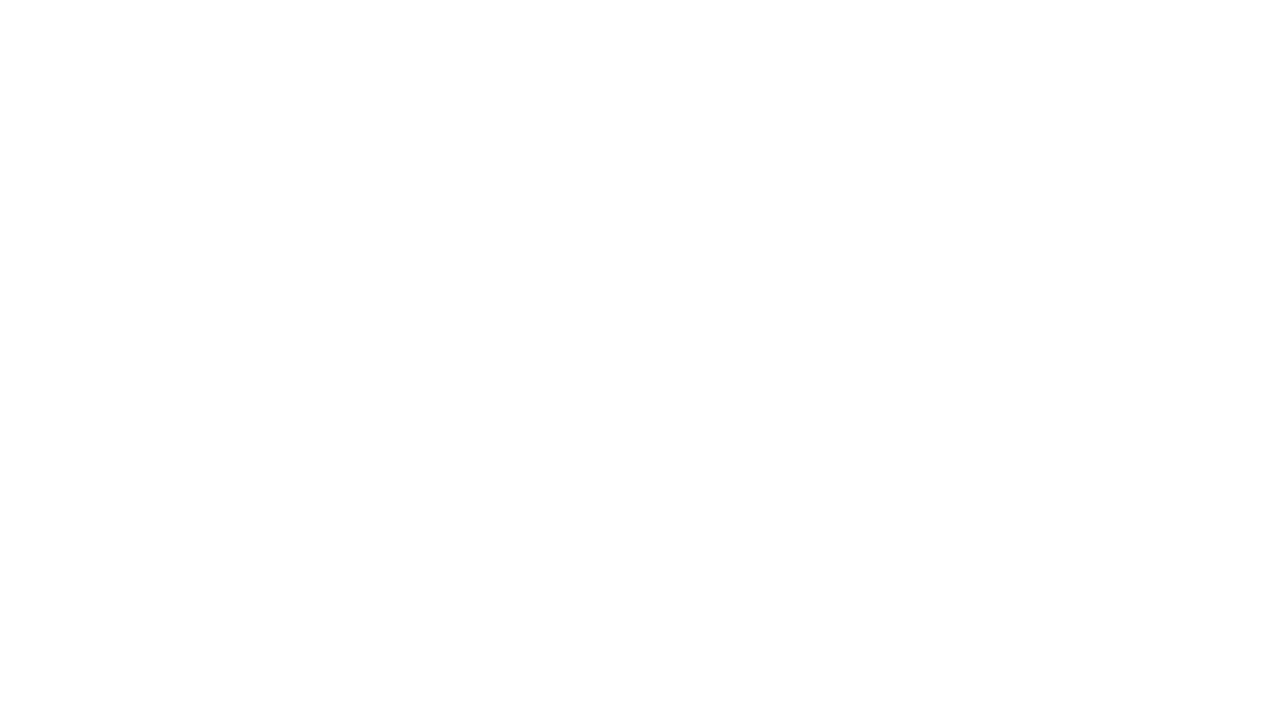

Scrolled down 100px (total scroll: 300px)
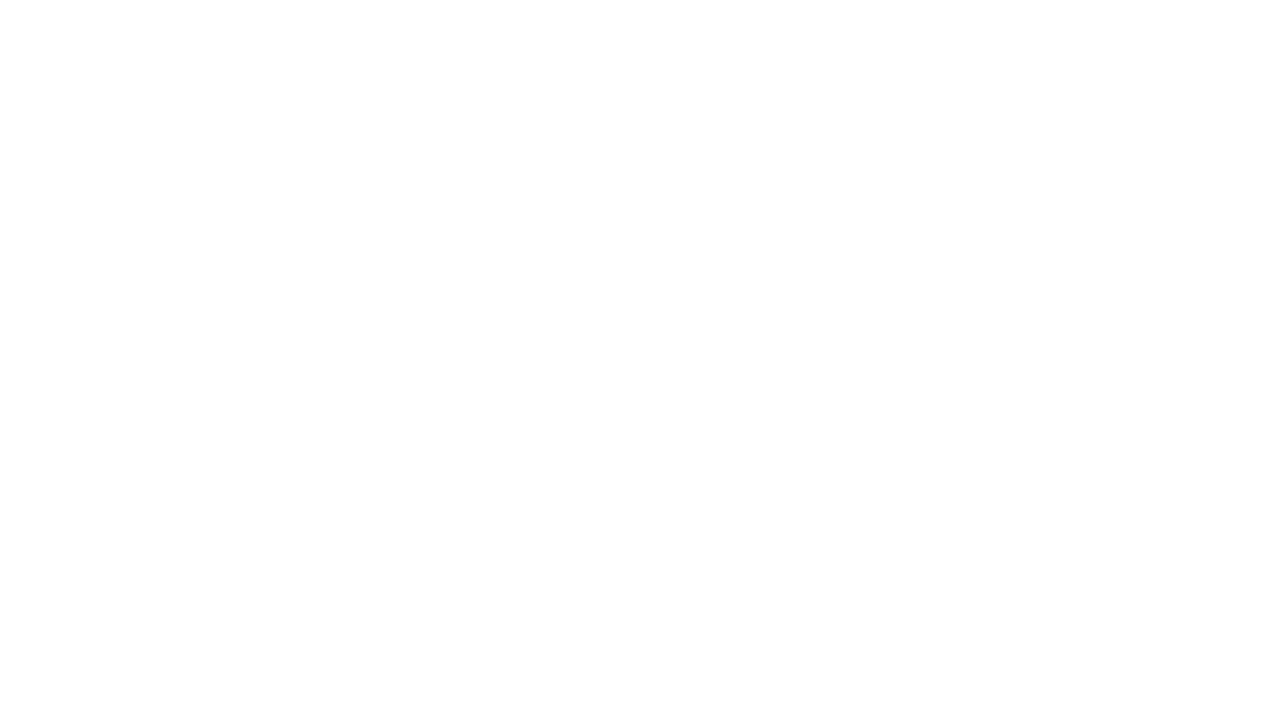

Waited 1 second before next scroll
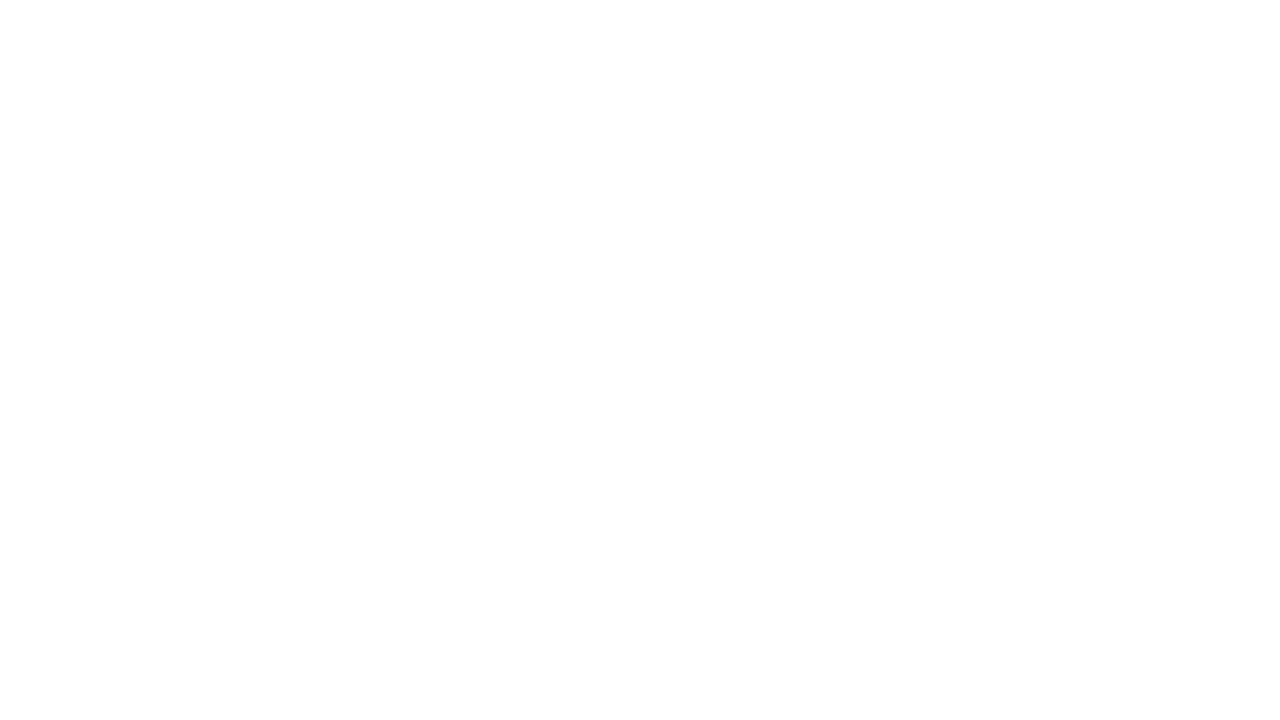

Scrolled down 100px (total scroll: 400px)
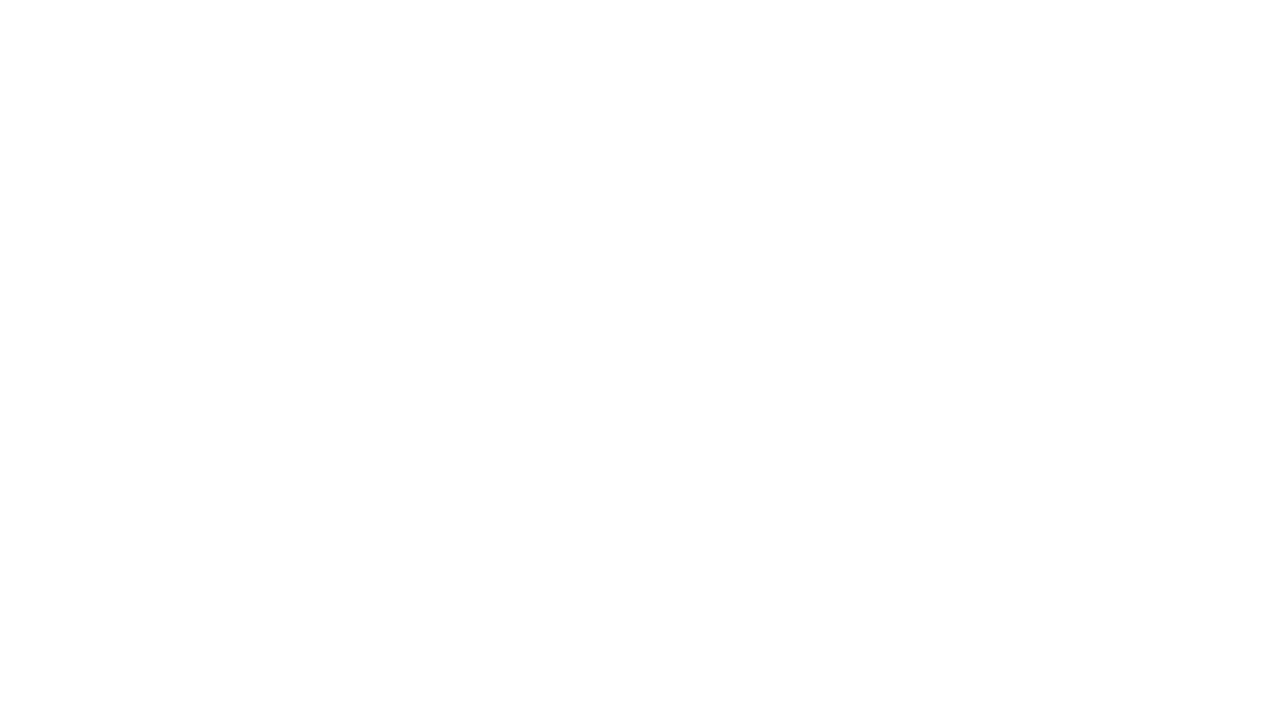

Waited 1 second before next scroll
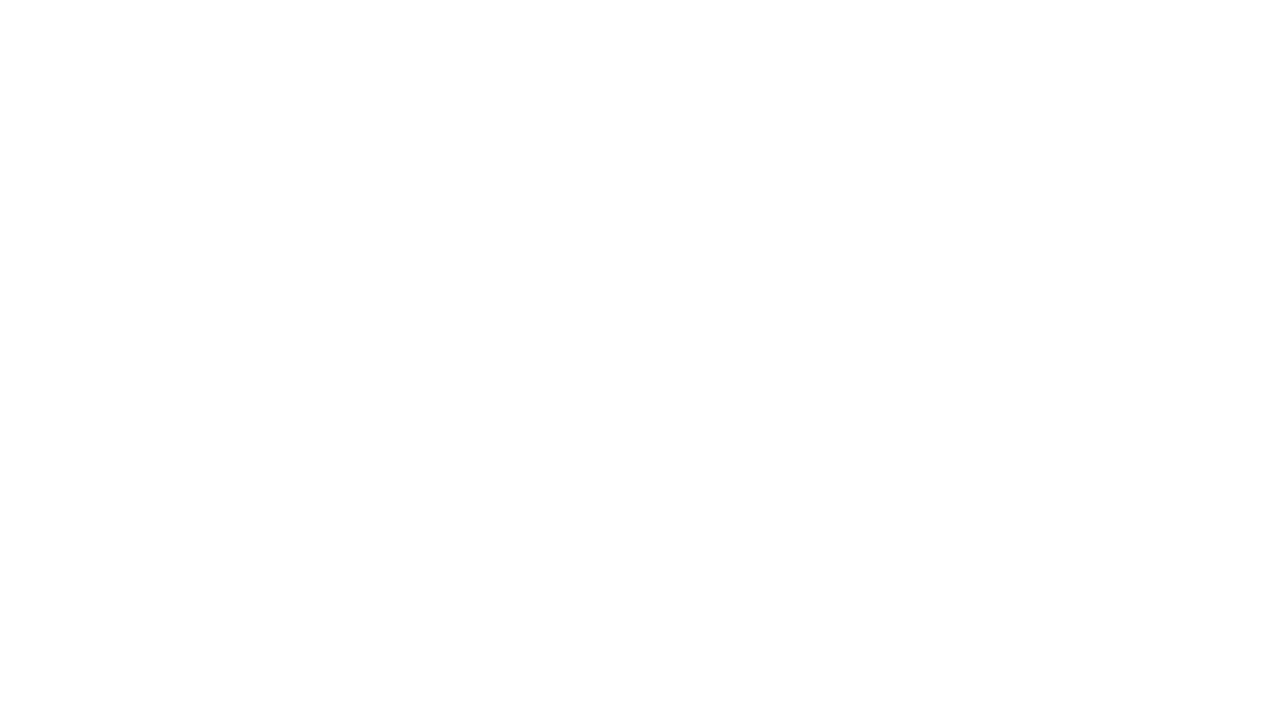

Scrolled down 100px (total scroll: 500px)
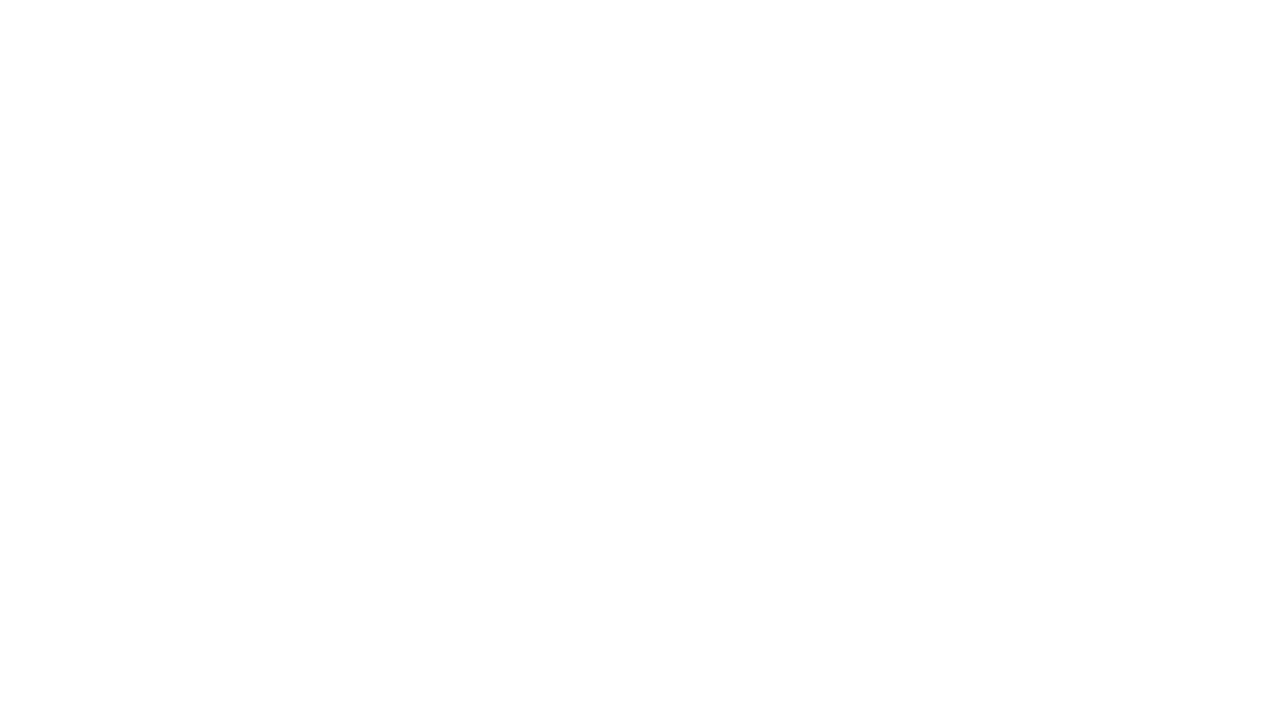

Waited 1 second before next scroll
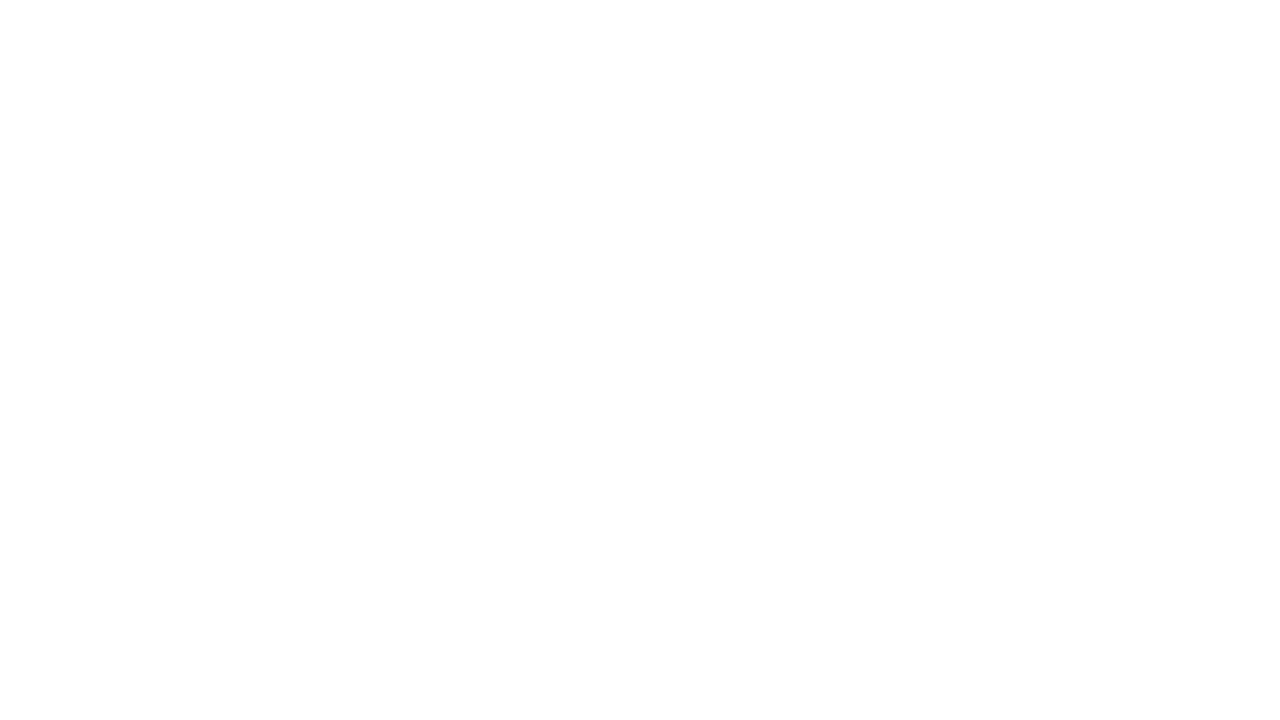

Scrolled down 100px (total scroll: 600px)
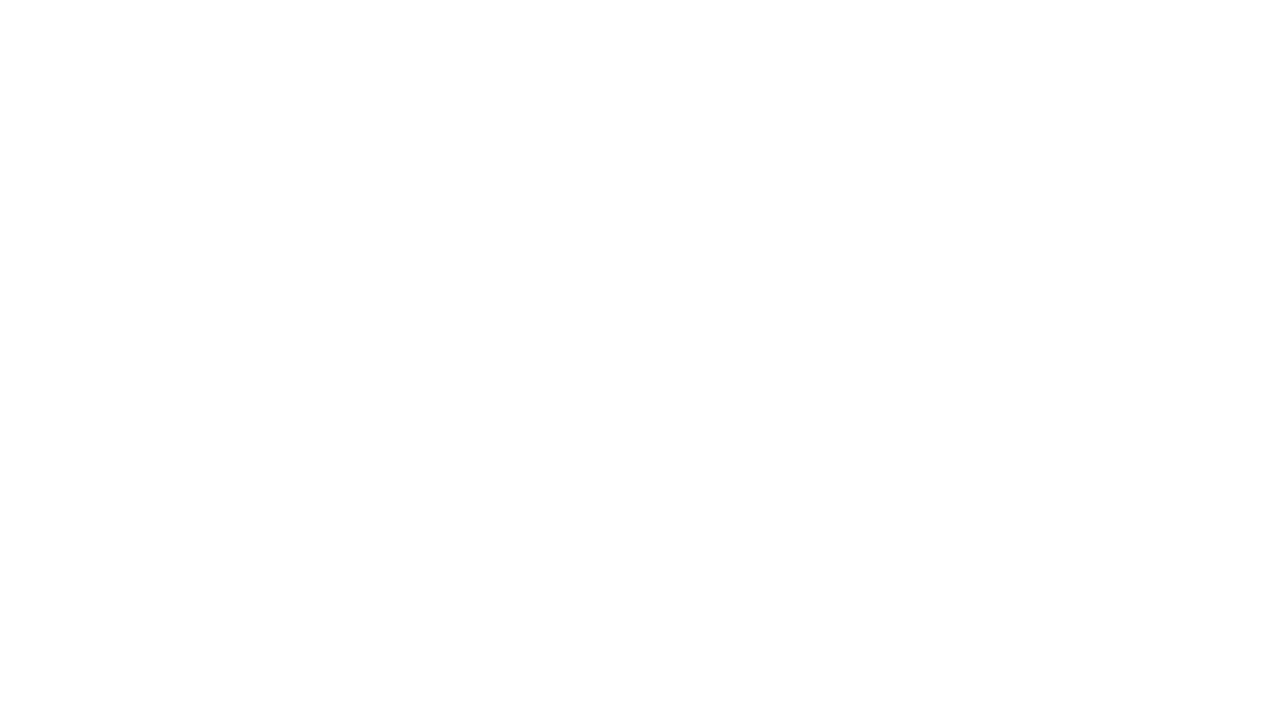

Waited 1 second before next scroll
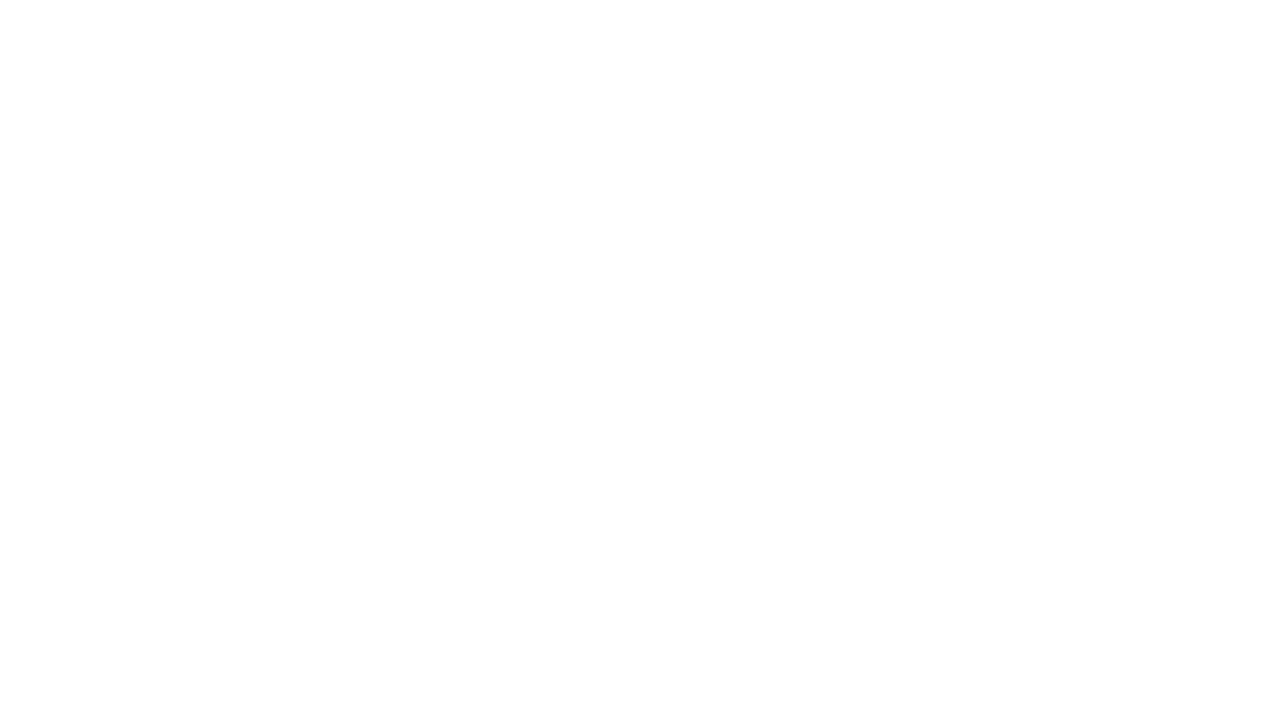

Scrolled down 100px (total scroll: 700px)
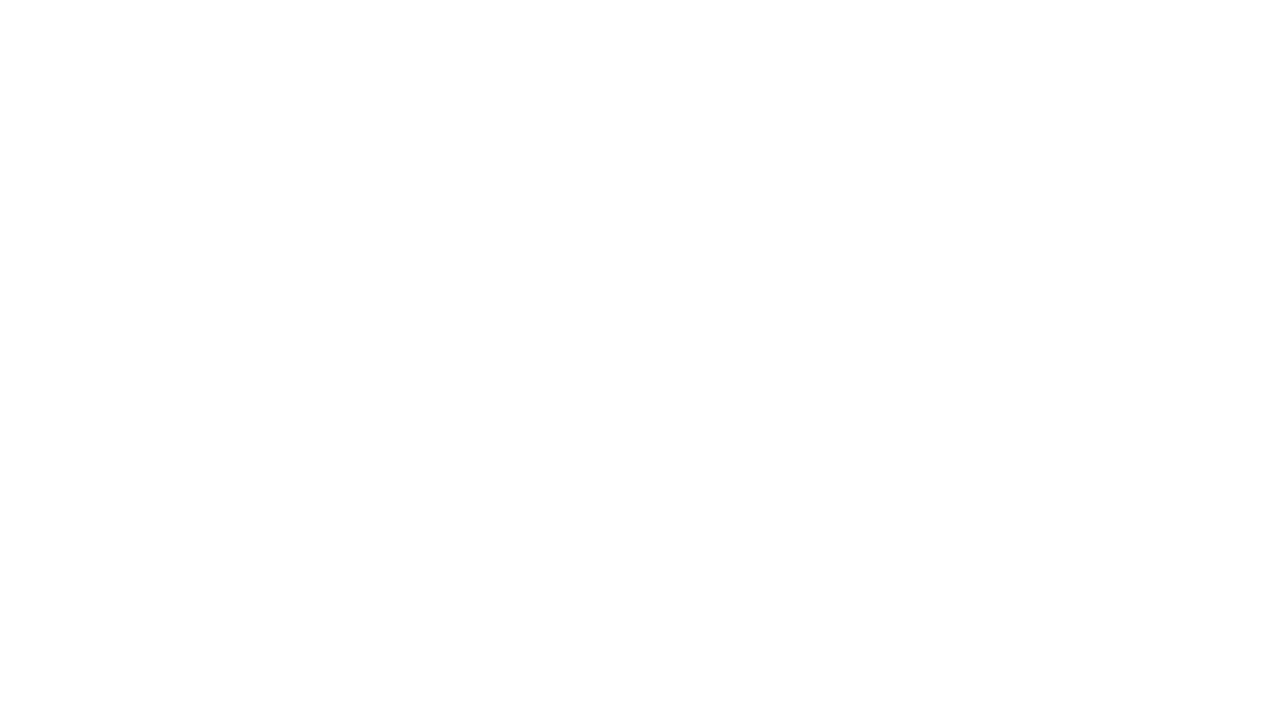

Waited 1 second before next scroll
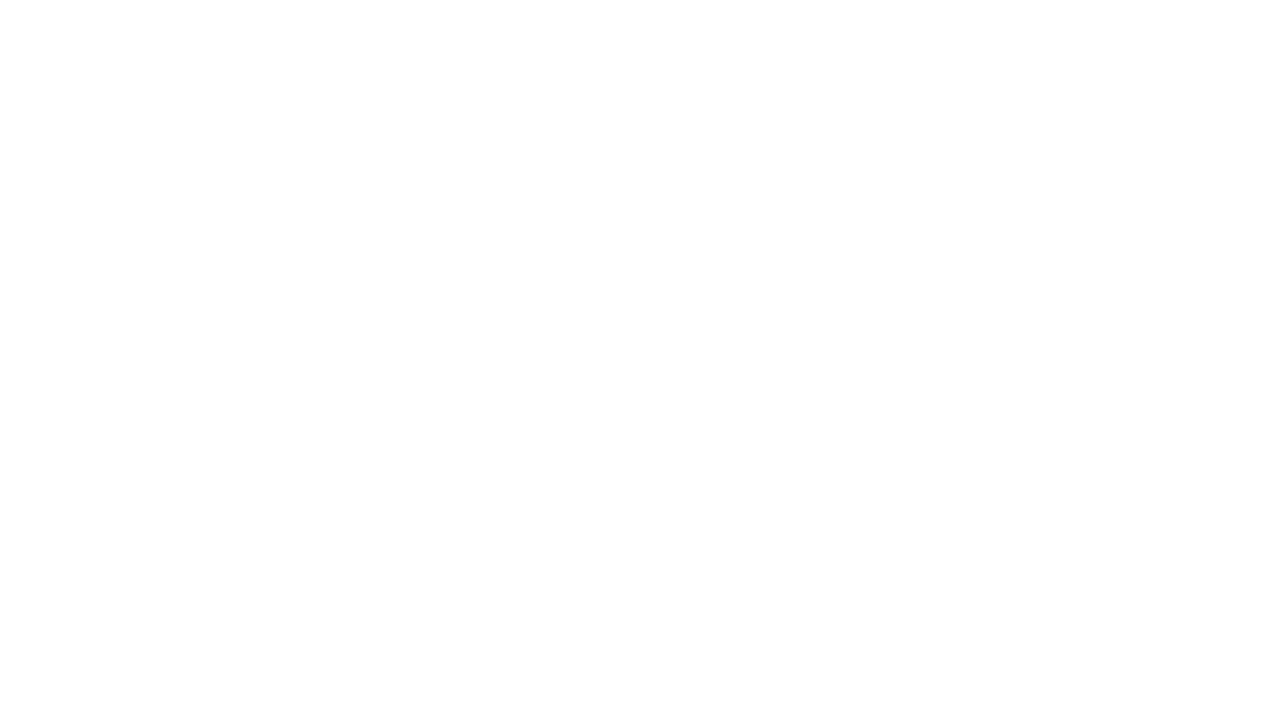

Scrolled down 100px (total scroll: 800px)
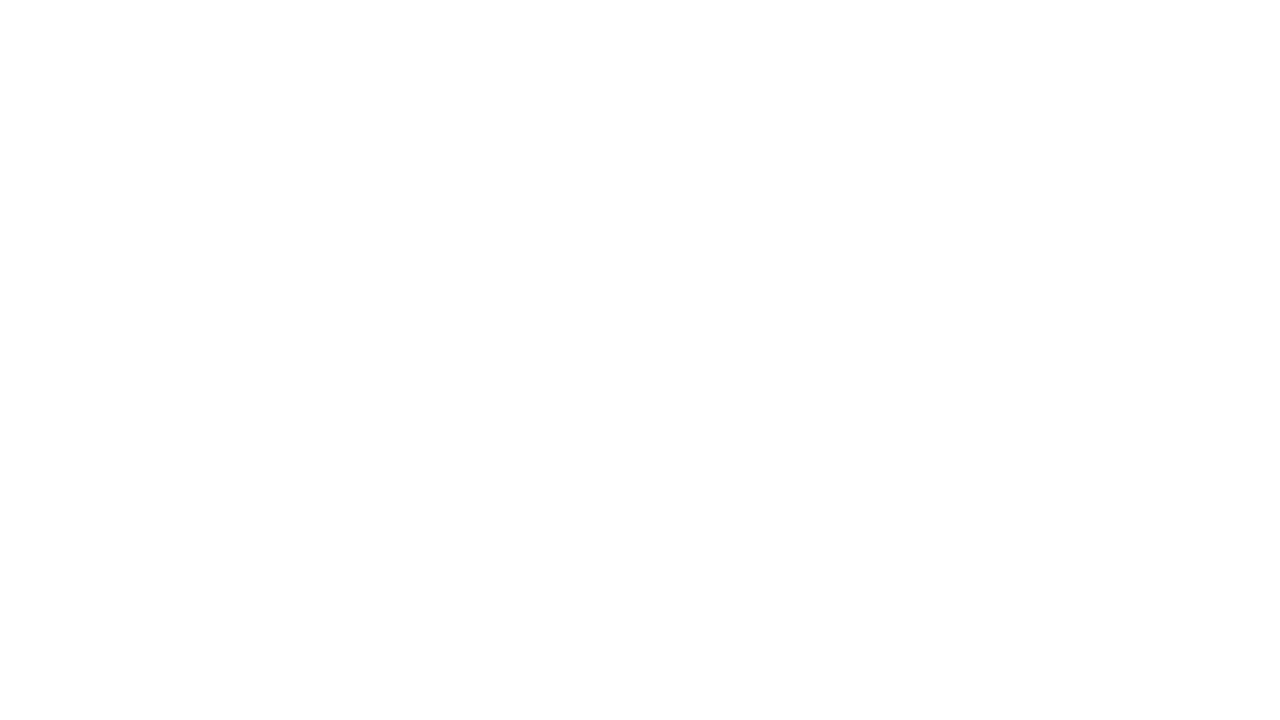

Waited 1 second before next scroll
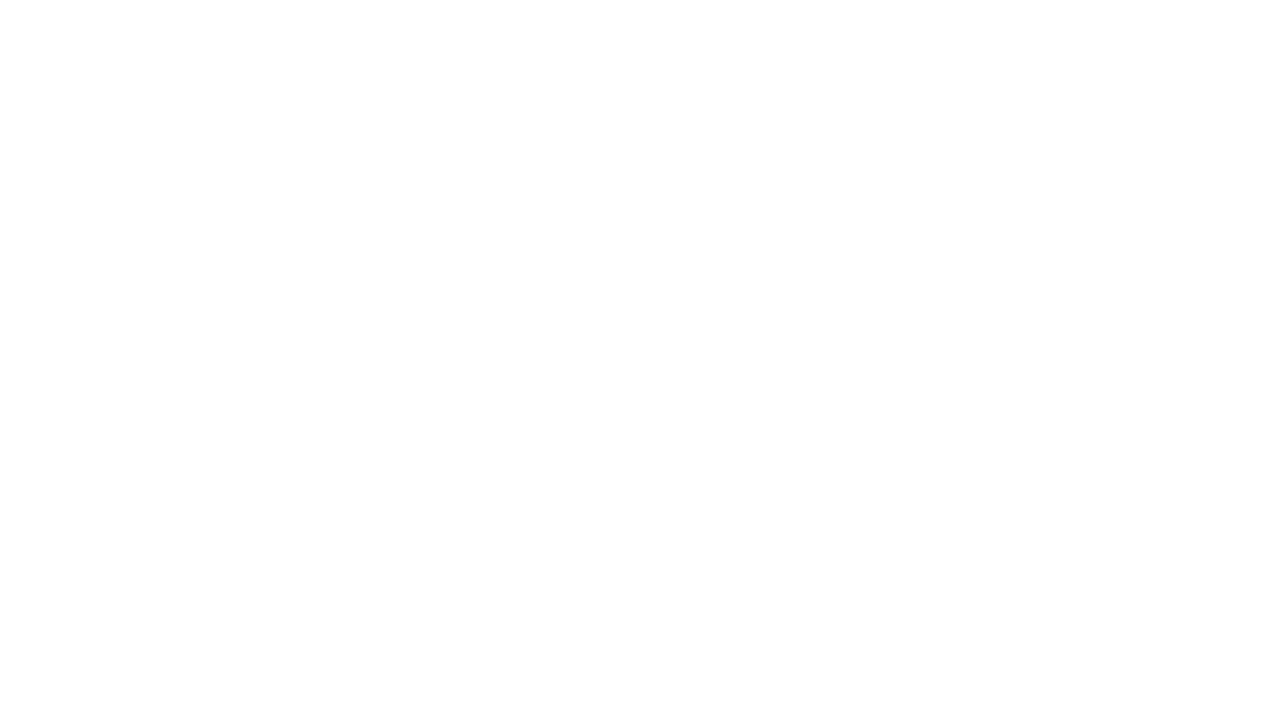

Scrolled down 100px (total scroll: 900px)
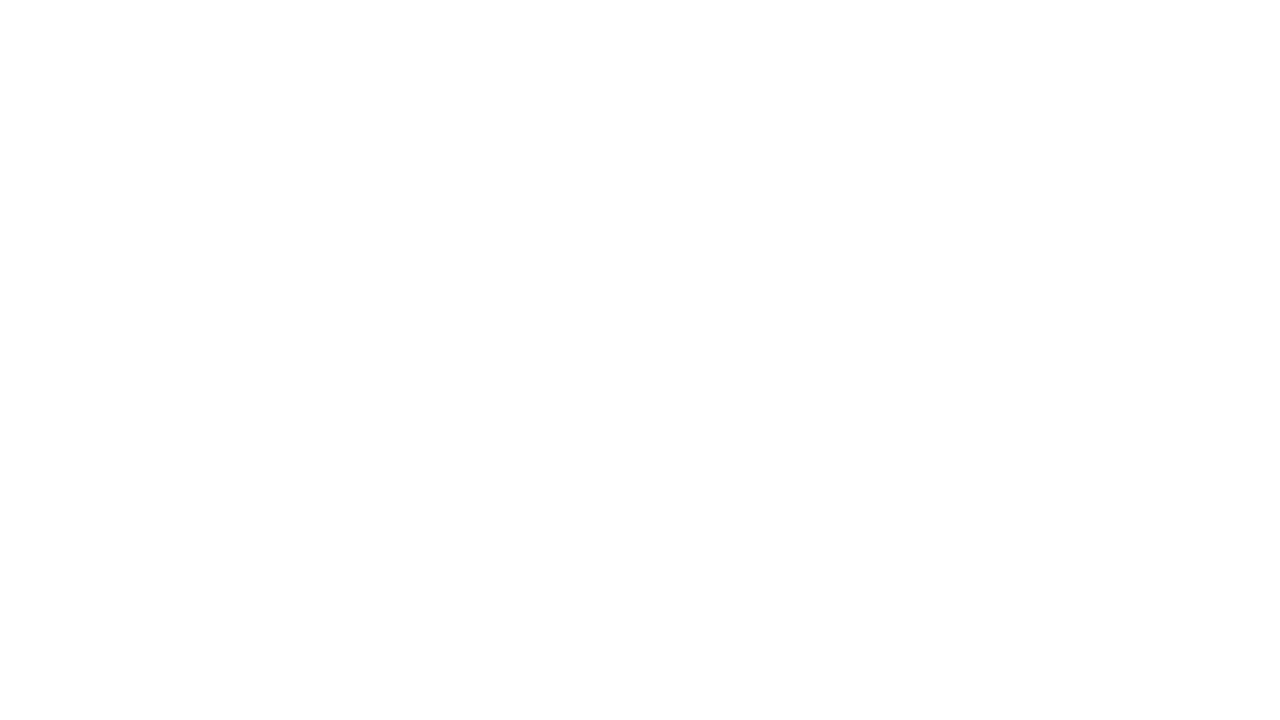

Waited 1 second before next scroll
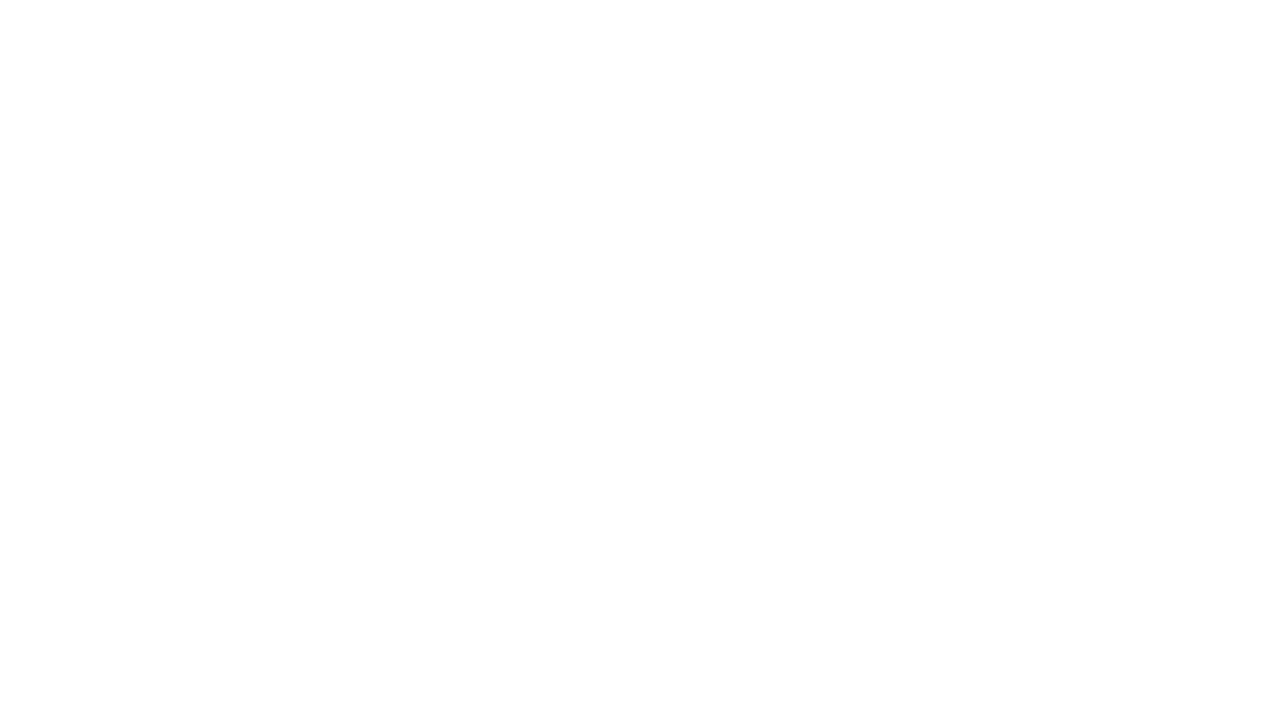

Scrolled down 100px (total scroll: 1000px)
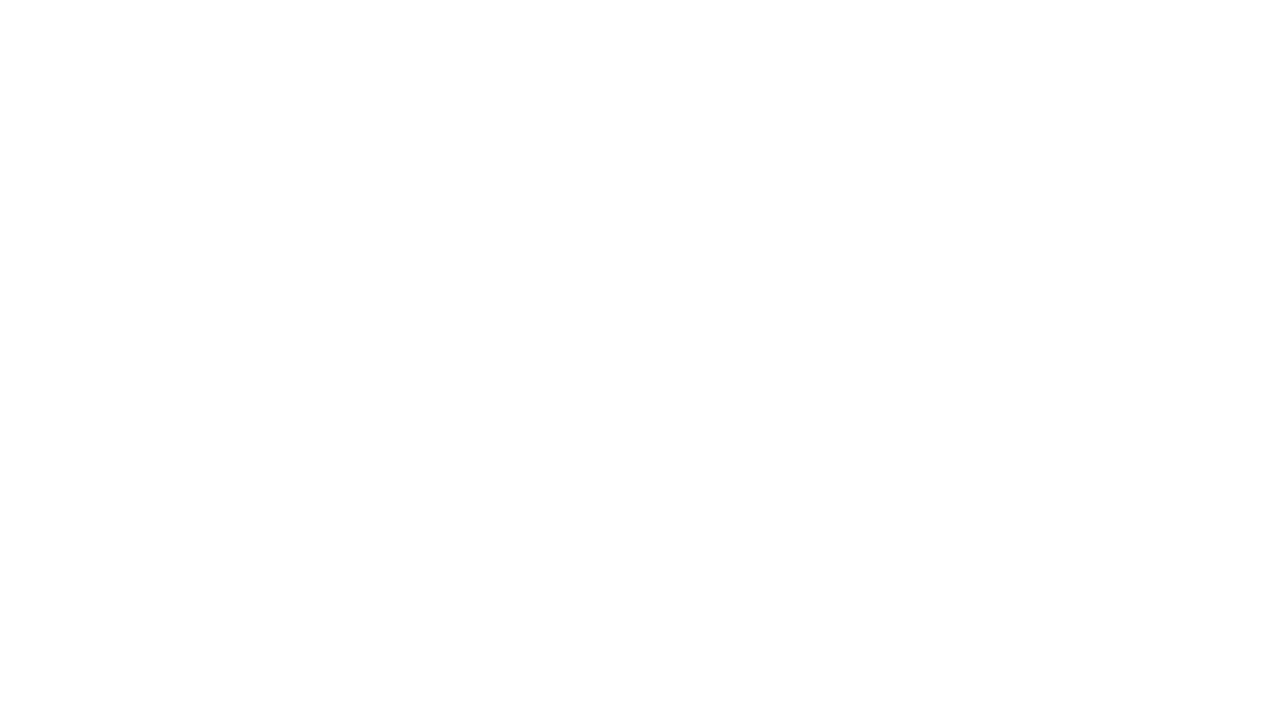

Waited 1 second before next scroll
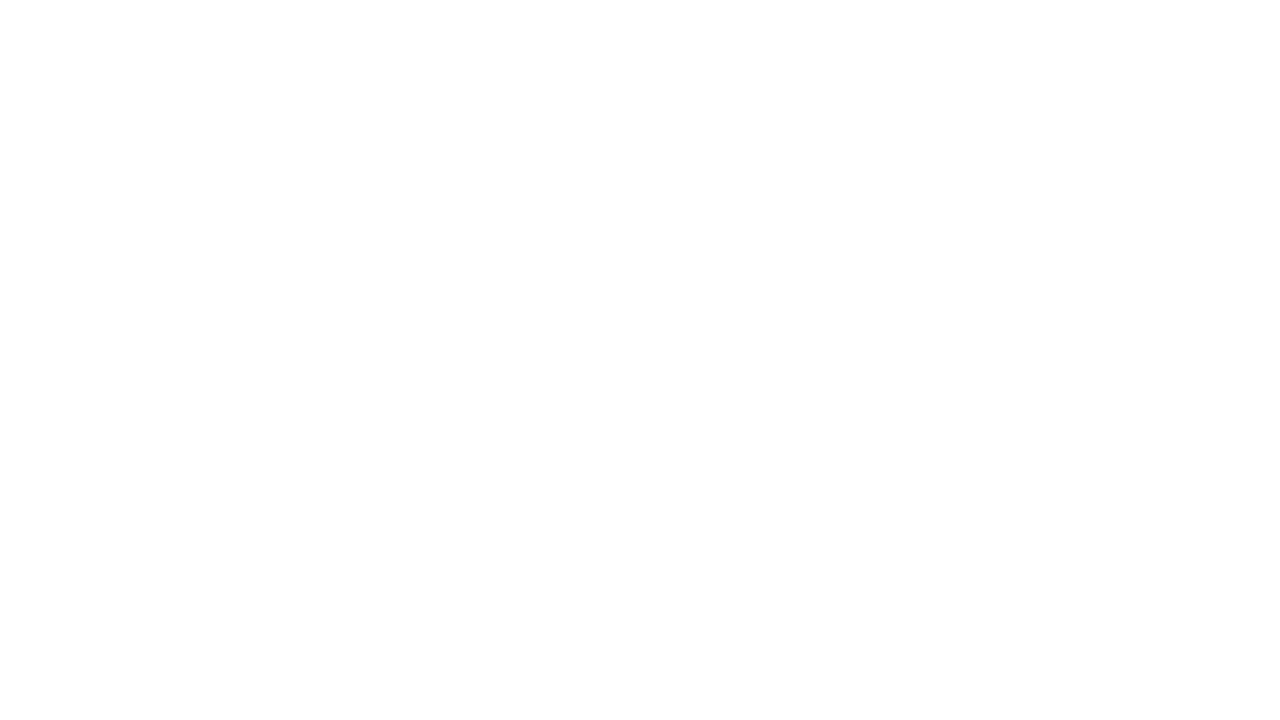

Scrolled down 100px (total scroll: 1100px)
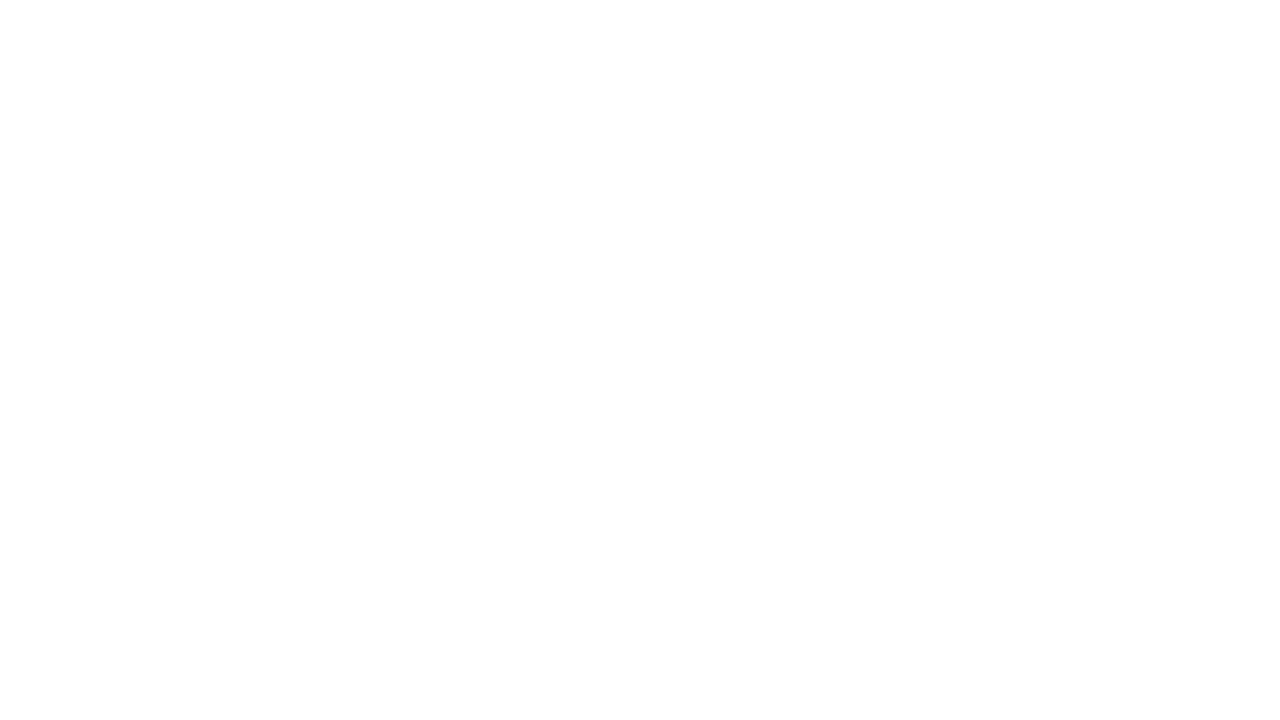

Waited 1 second before next scroll
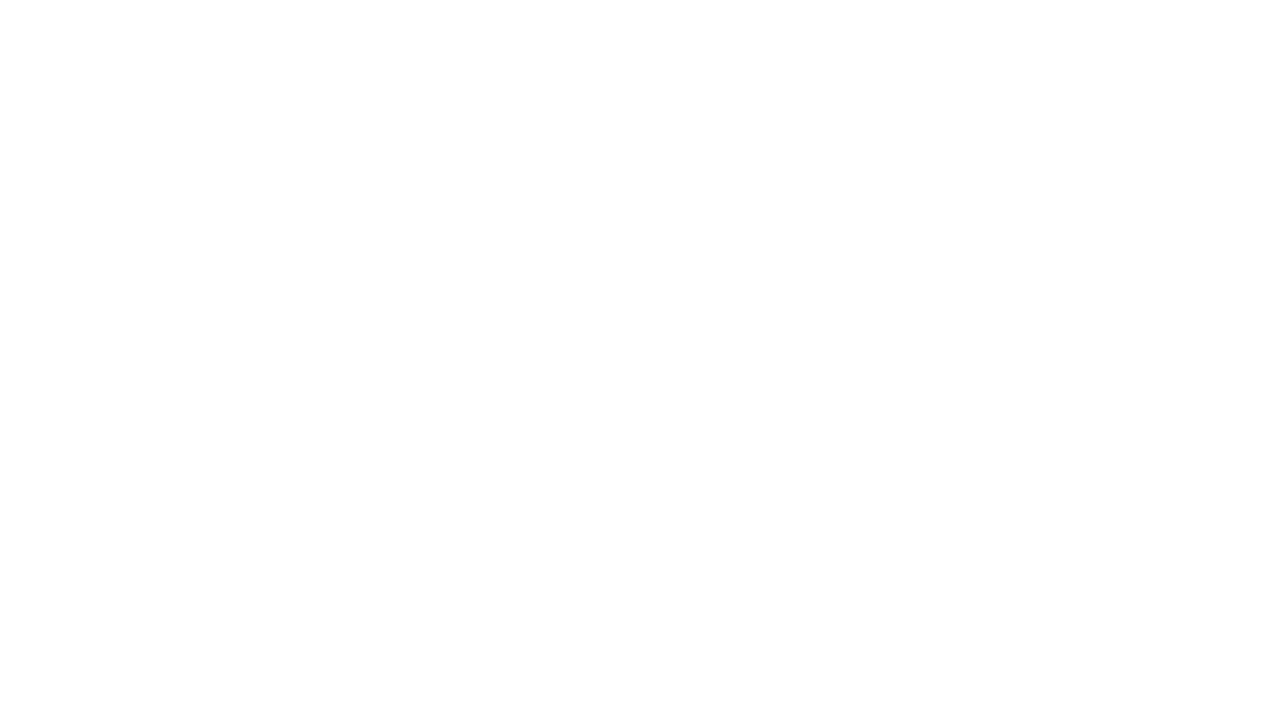

Scrolled down 100px (total scroll: 1200px)
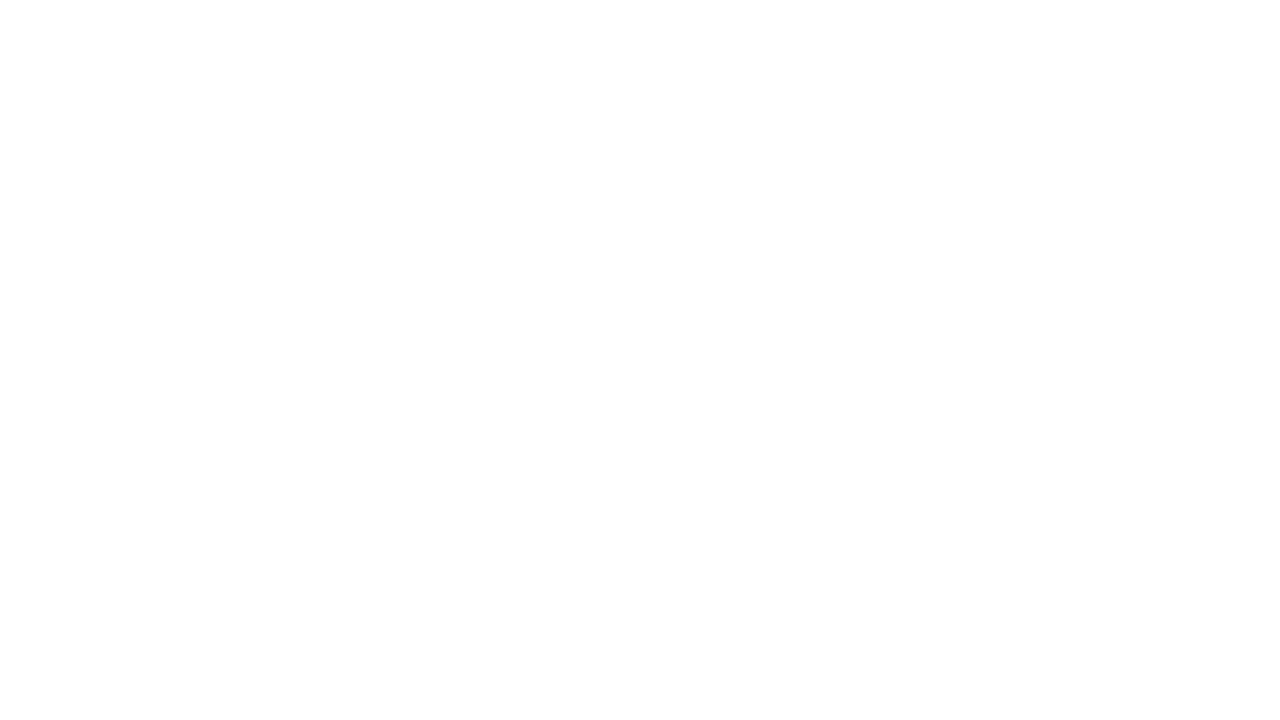

Waited 1 second before next scroll
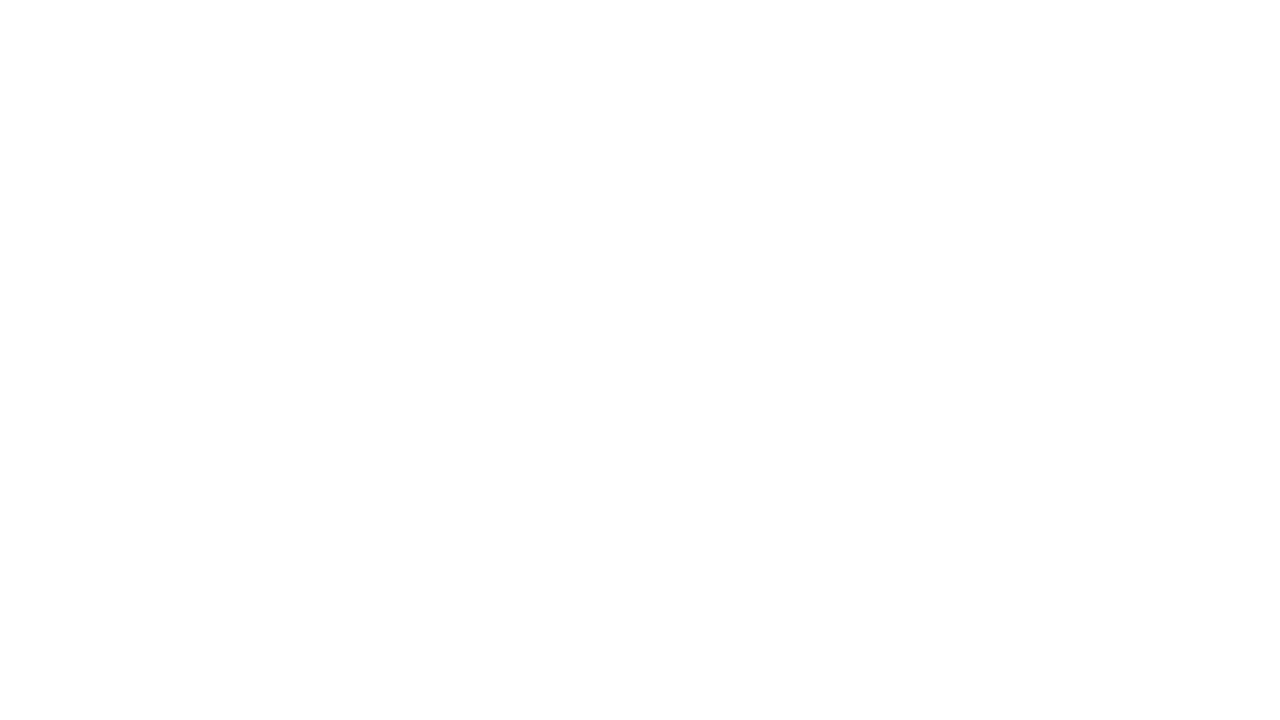

Scrolled down 100px (total scroll: 1300px)
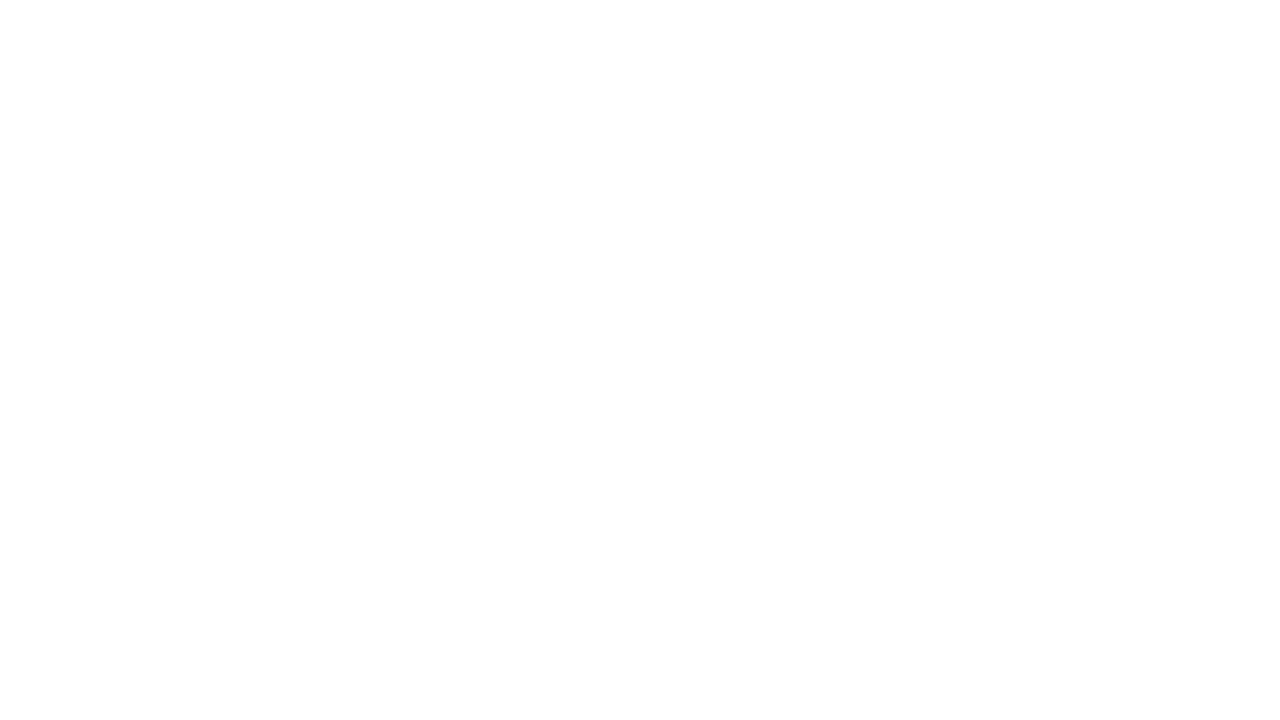

Waited 1 second before next scroll
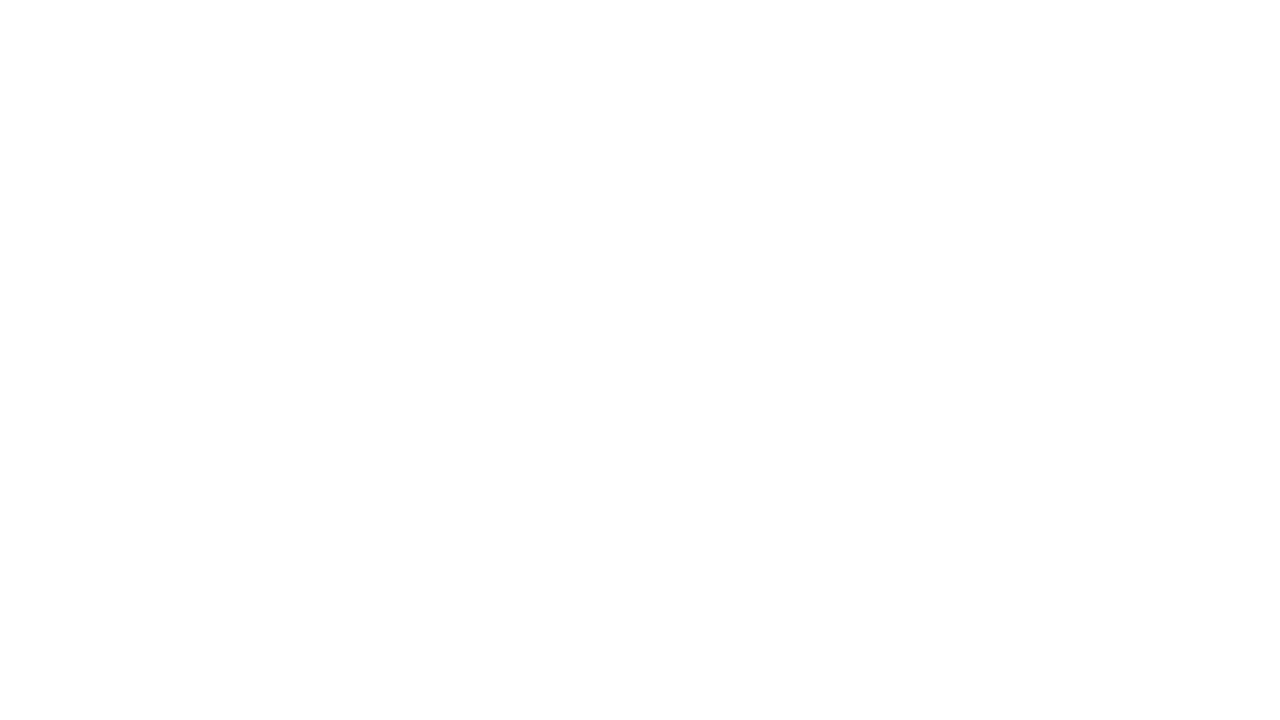

Scrolled down 100px (total scroll: 1400px)
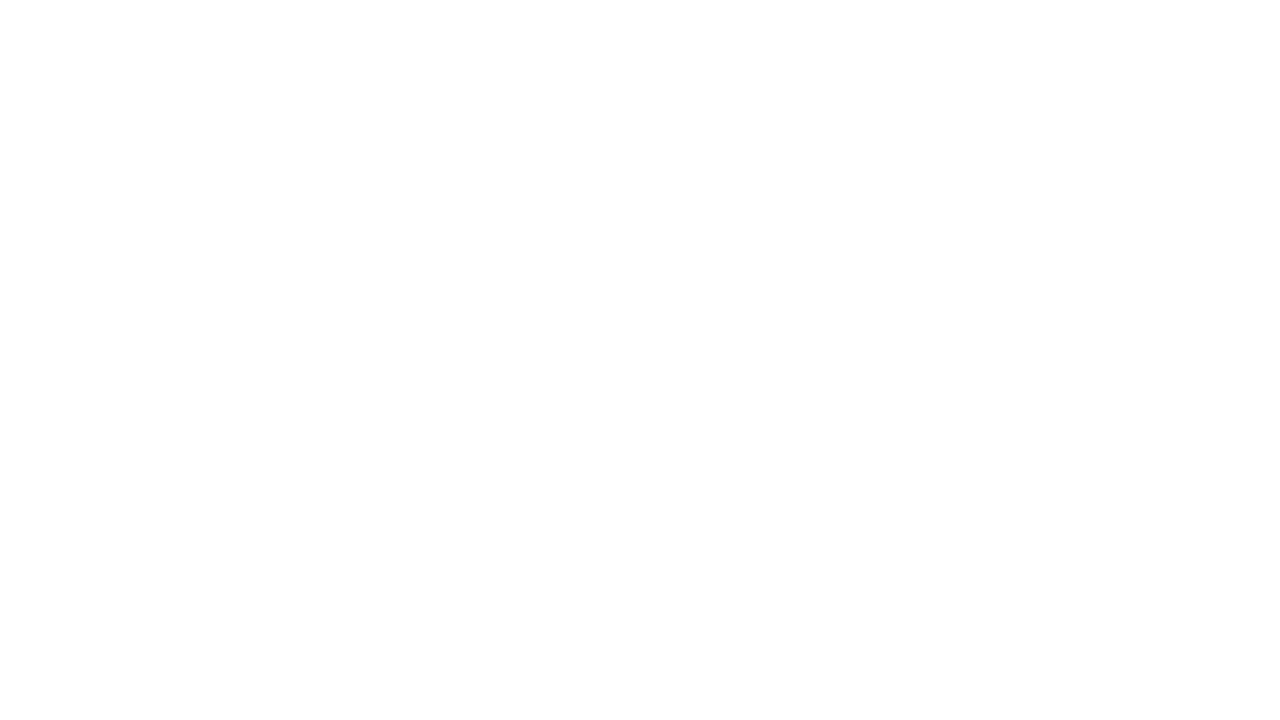

Waited 1 second before next scroll
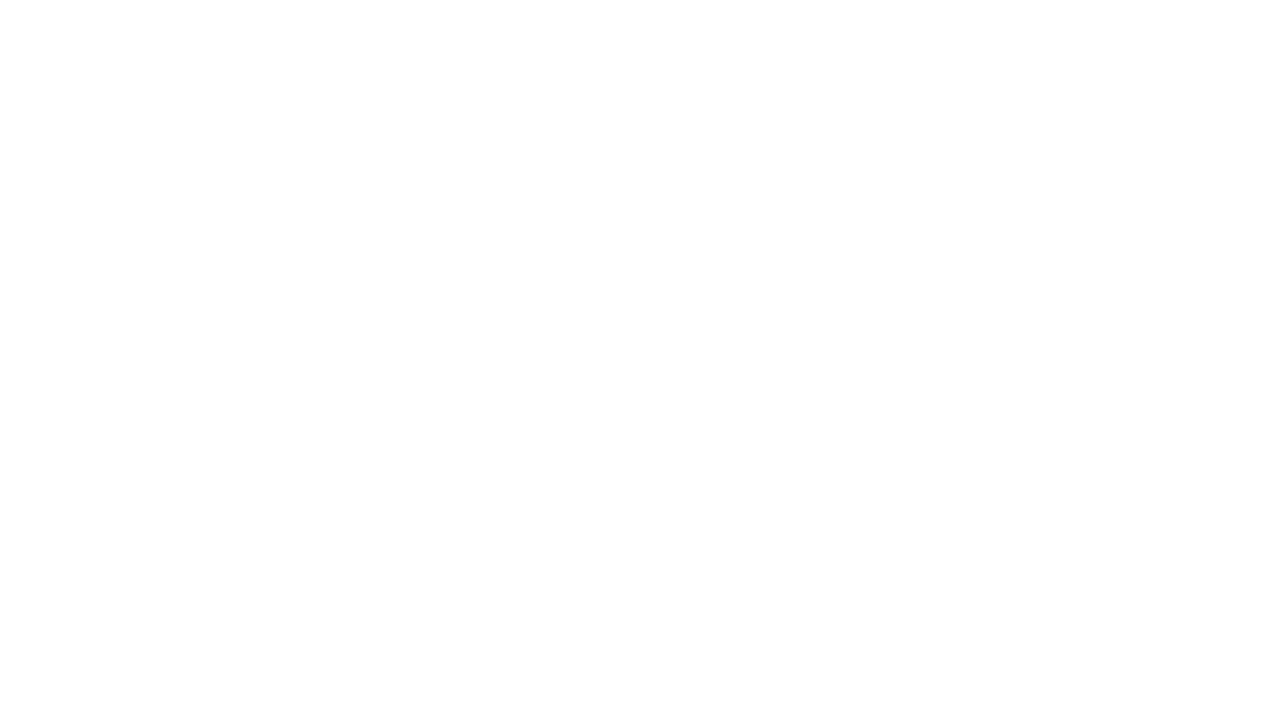

Scrolled down 100px (total scroll: 1500px)
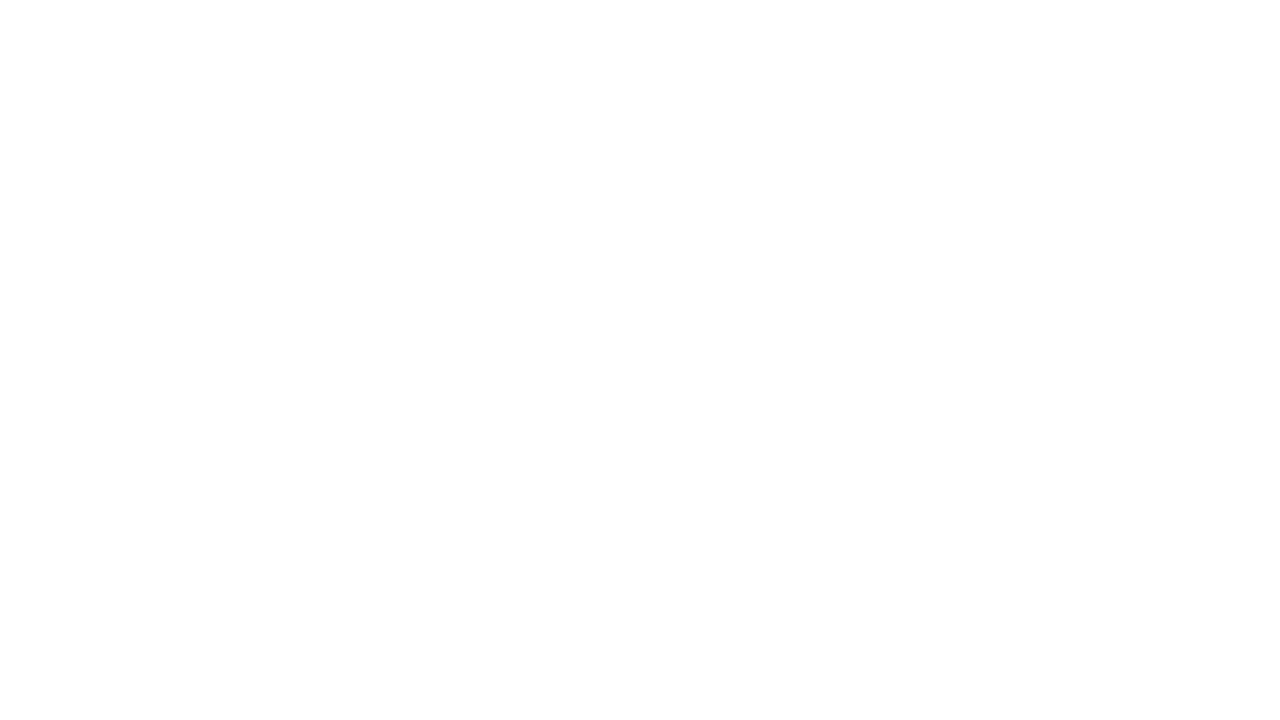

Waited 1 second before next scroll
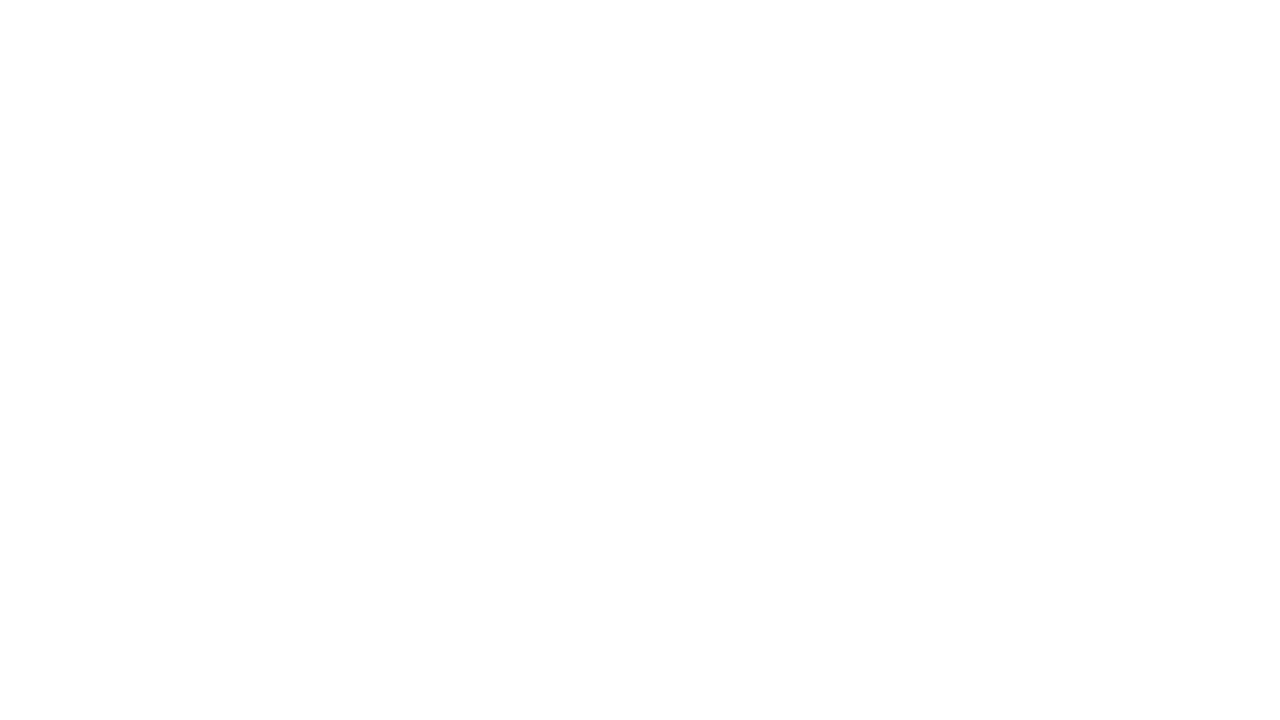

Scrolled down 100px (total scroll: 1600px)
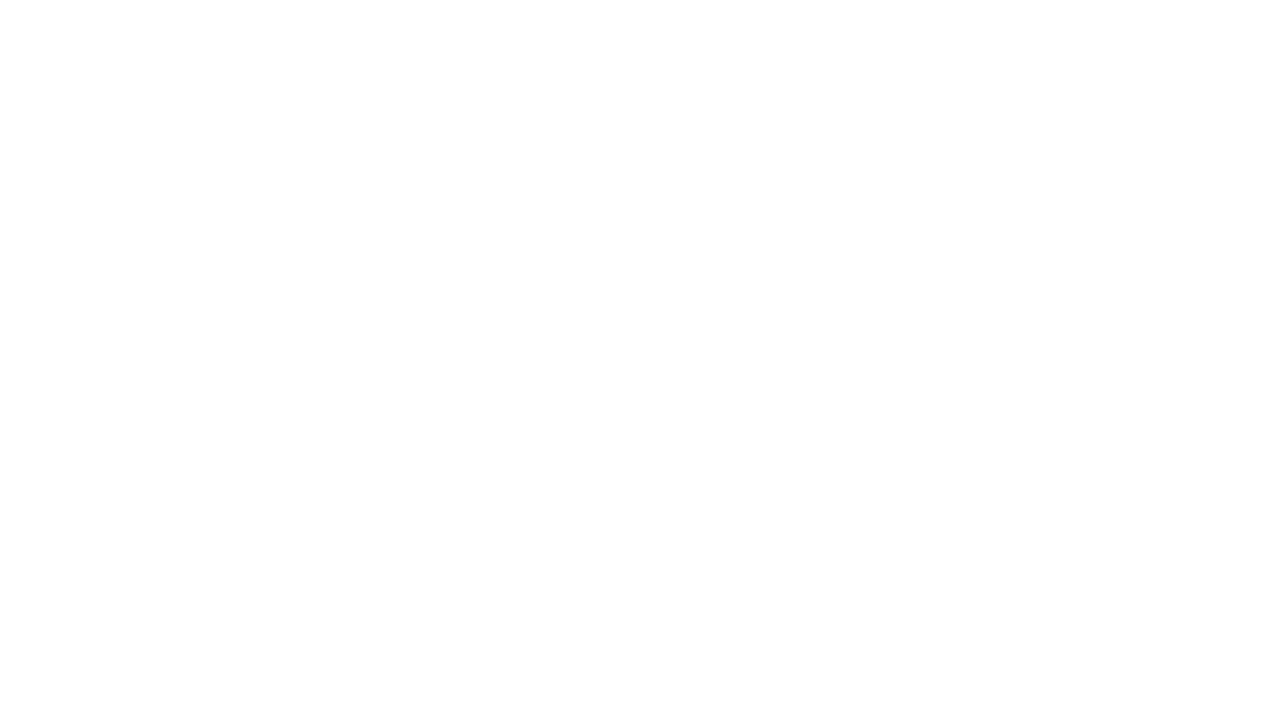

Waited 1 second before next scroll
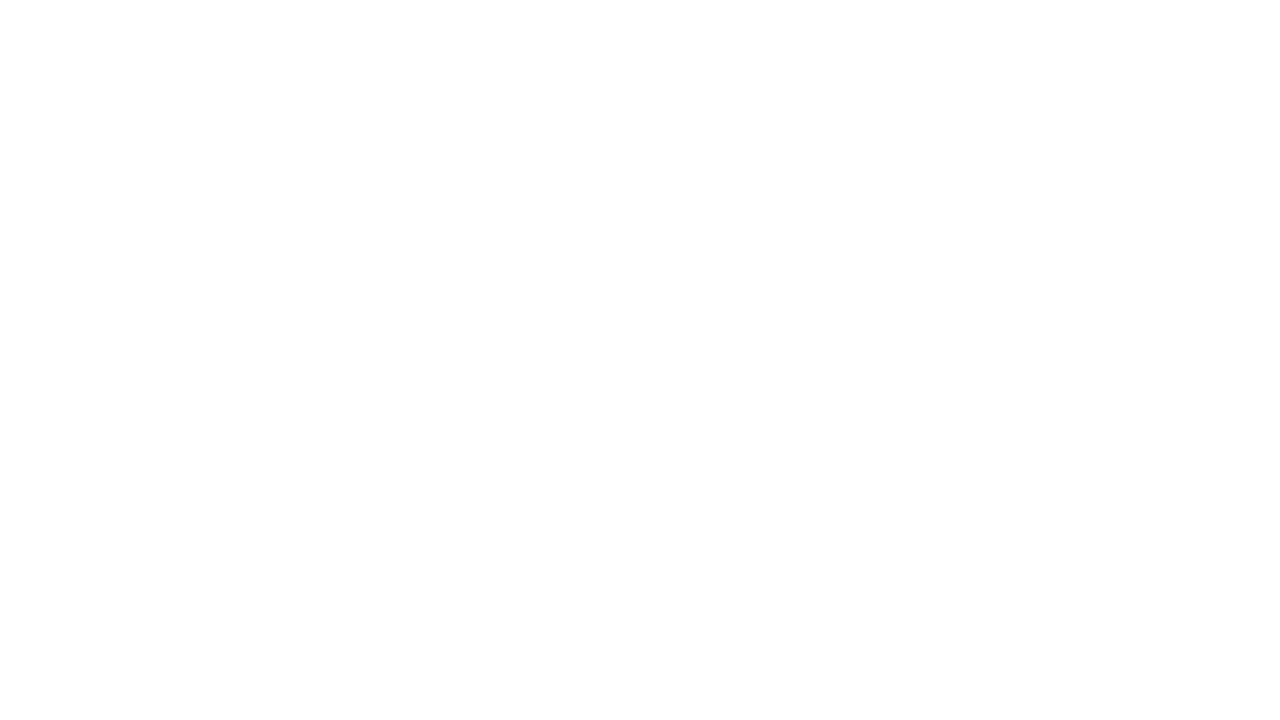

Scrolled down 100px (total scroll: 1700px)
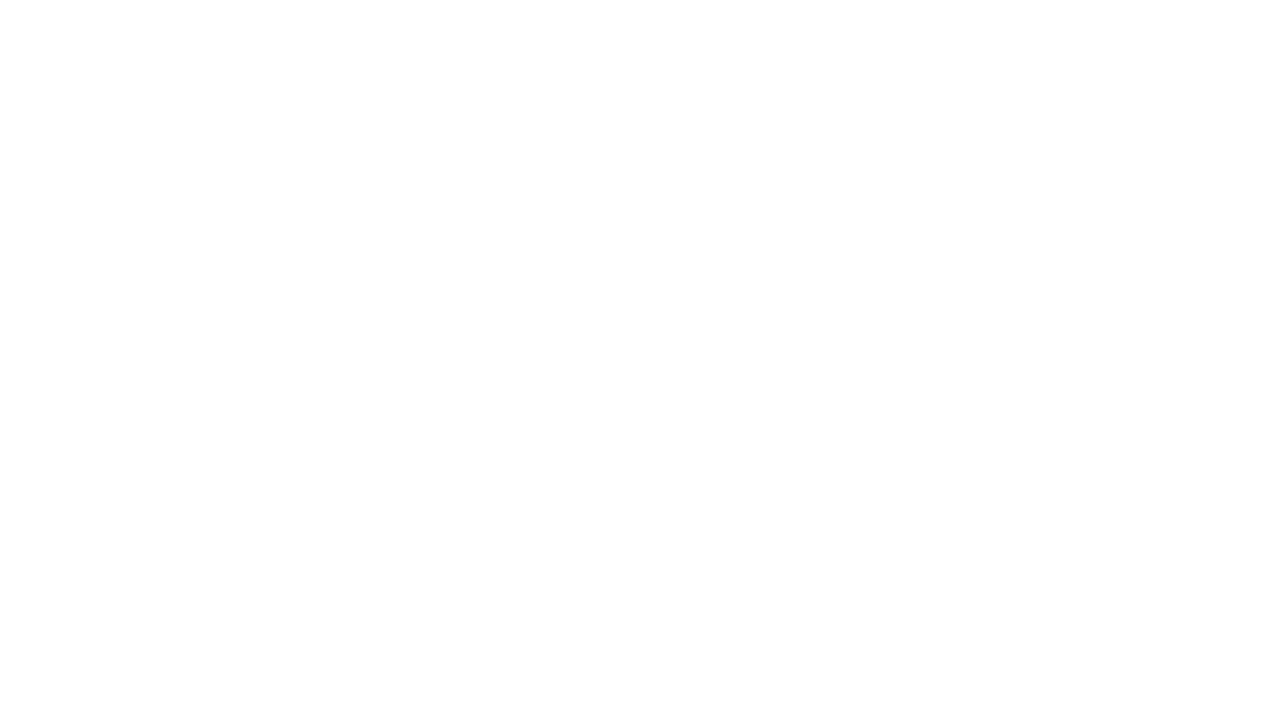

Waited 1 second before next scroll
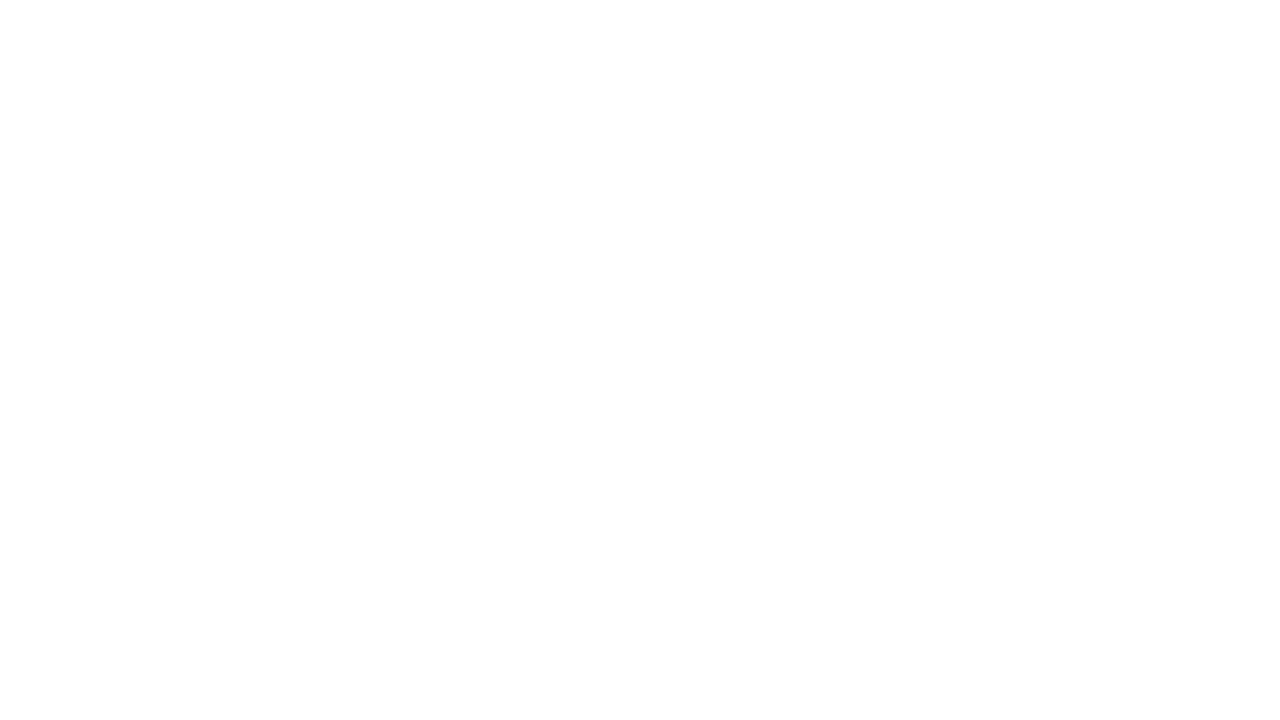

Scrolled down 100px (total scroll: 1800px)
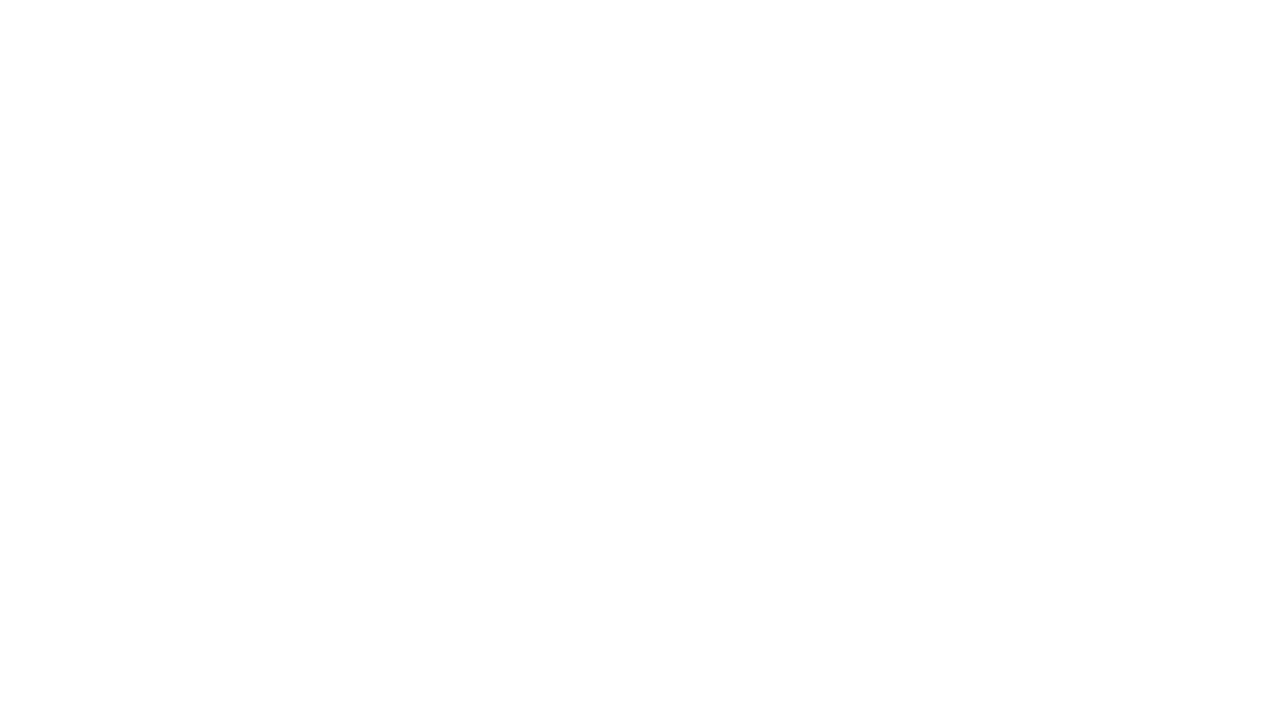

Waited 1 second before next scroll
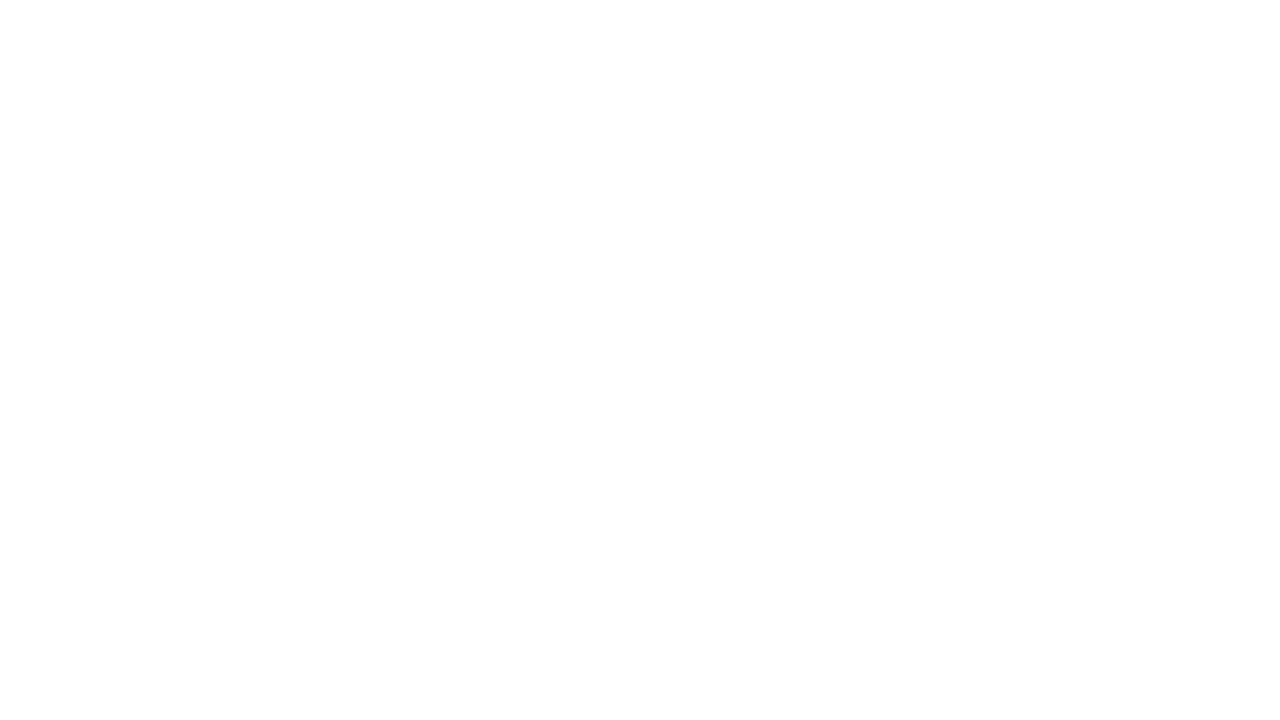

Scrolled down 100px (total scroll: 1900px)
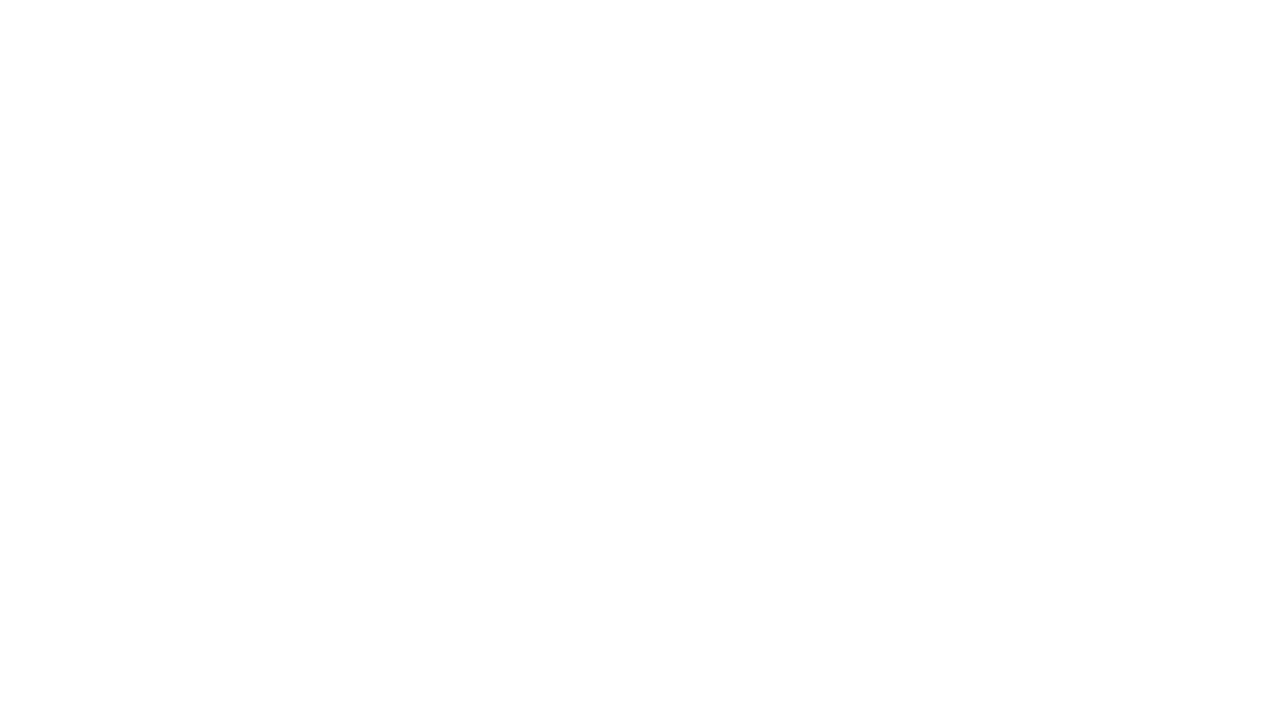

Waited 1 second before next scroll
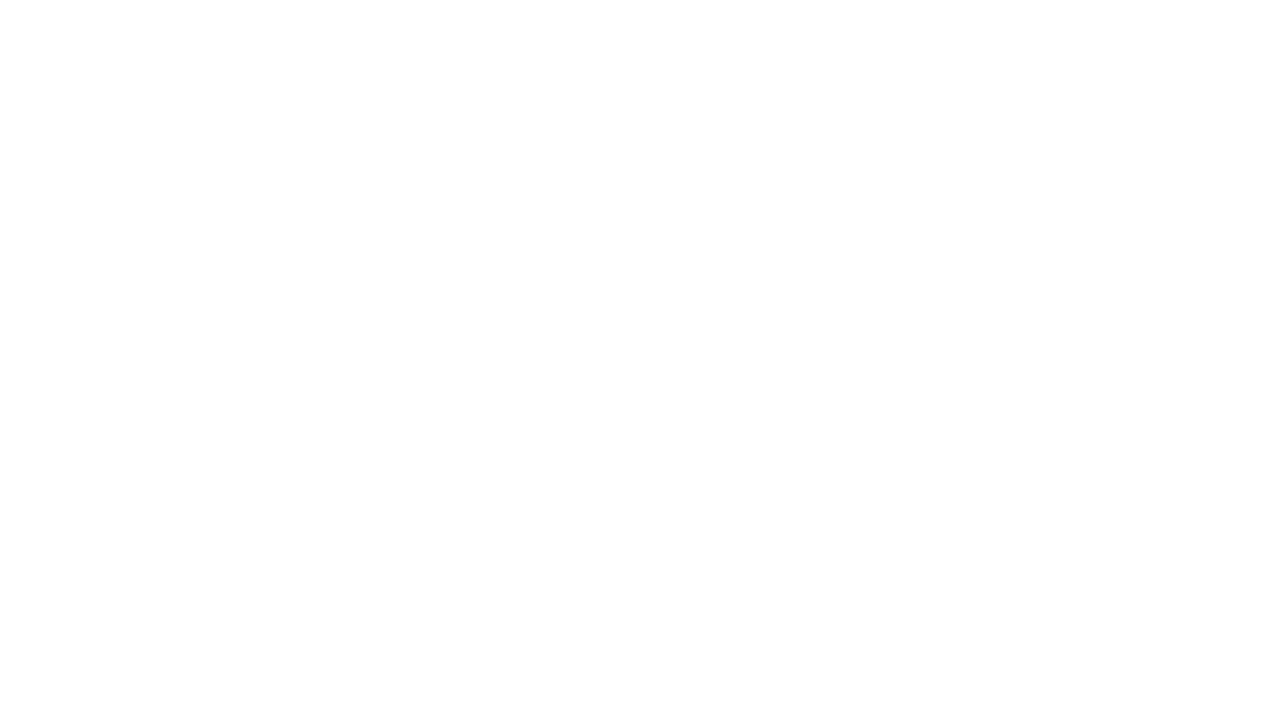

Scrolled down 100px (total scroll: 2000px)
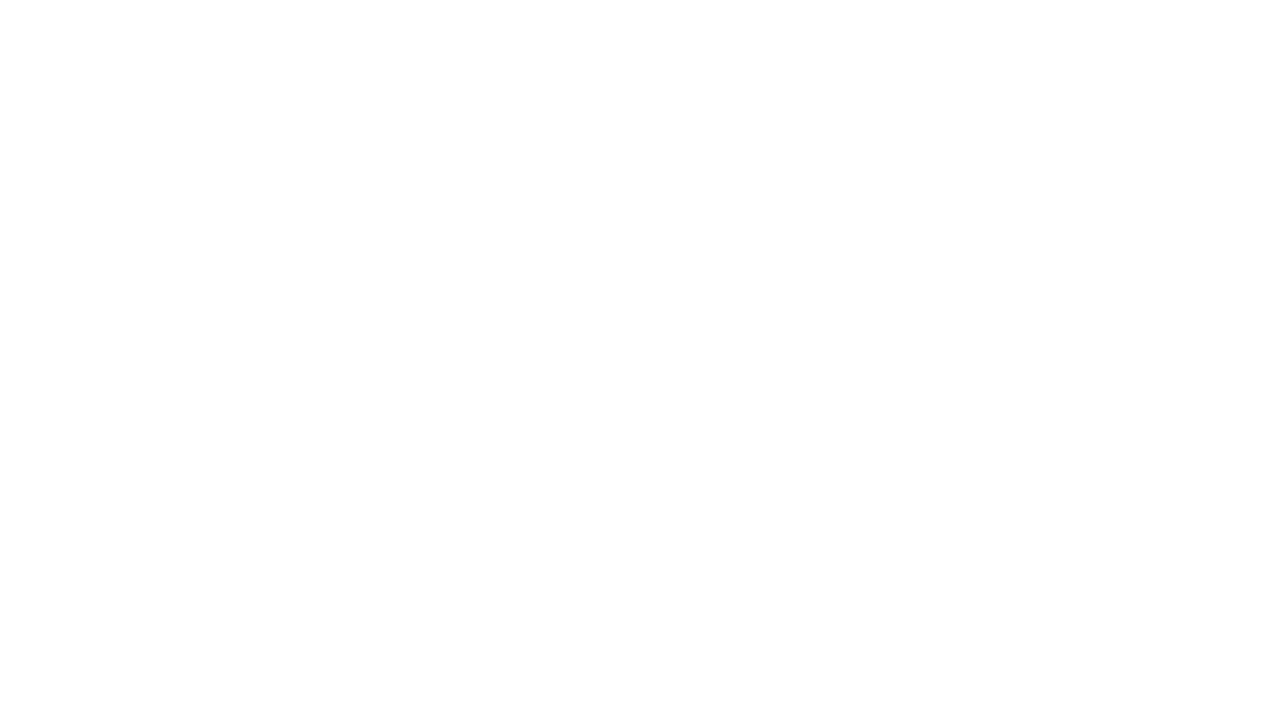

Waited 1 second before next scroll
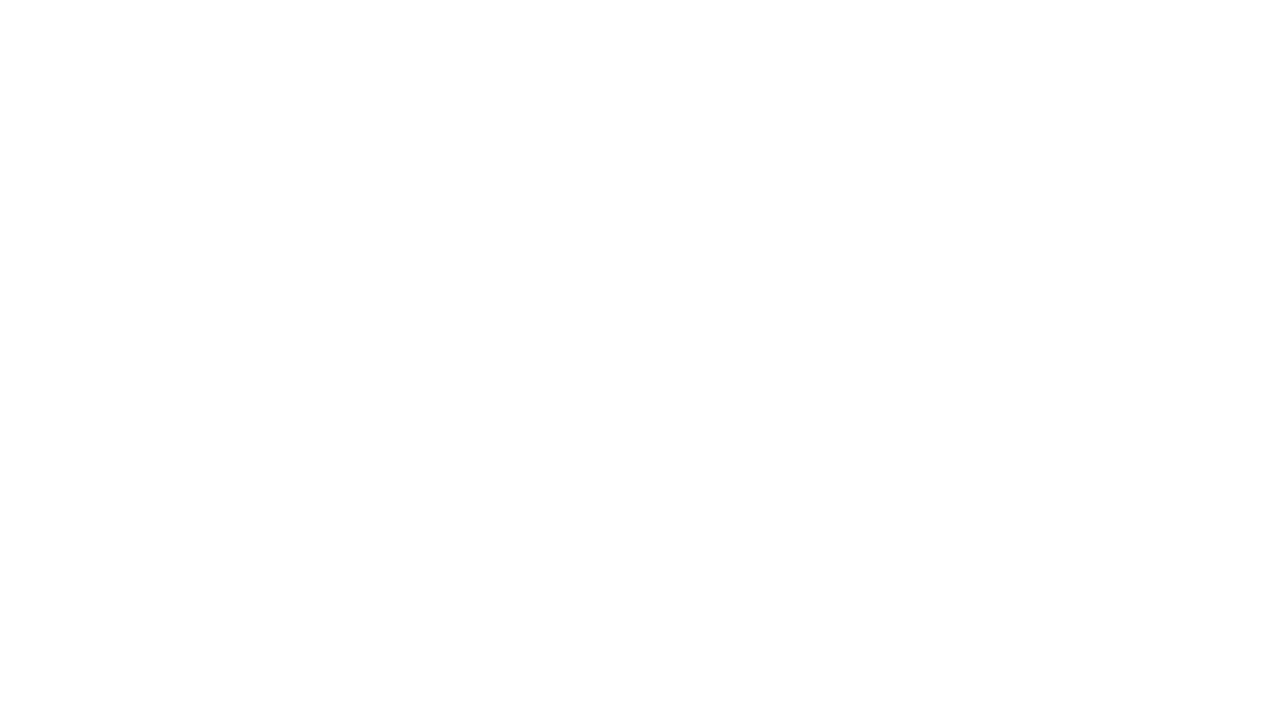

Scrolled down 100px (total scroll: 2100px)
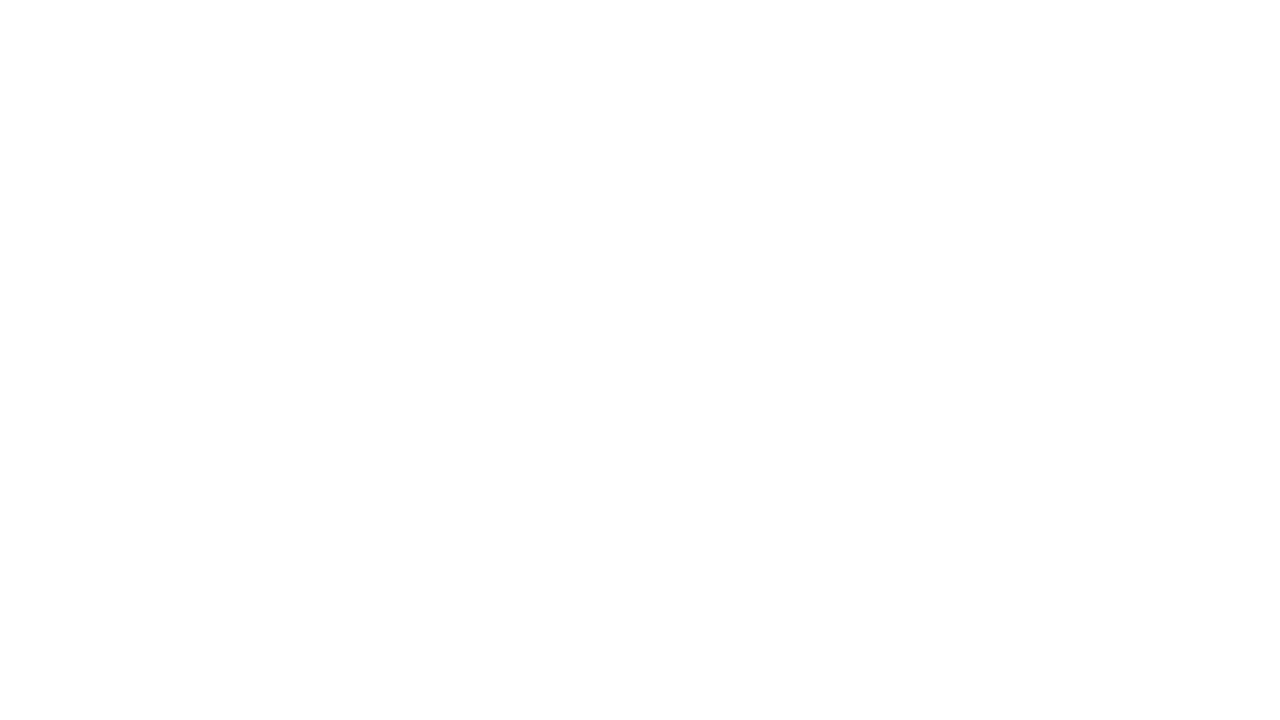

Waited 1 second before next scroll
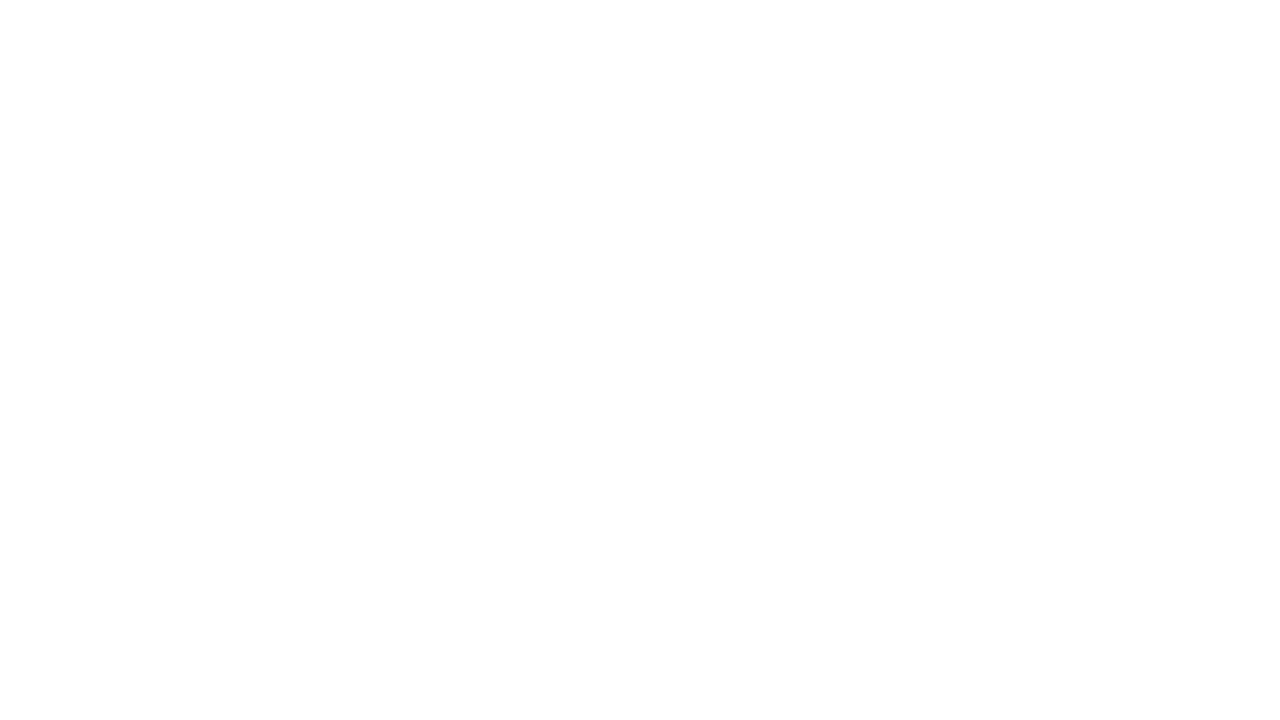

Scrolled down 100px (total scroll: 2200px)
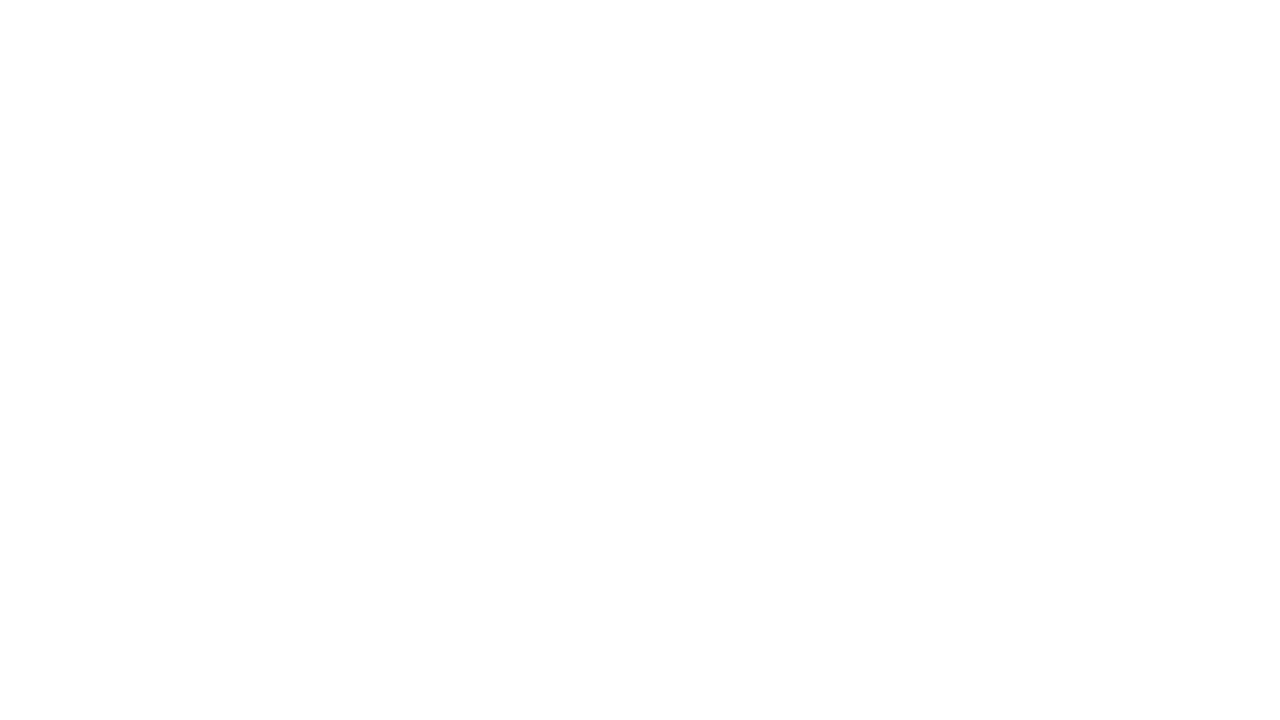

Waited 1 second before next scroll
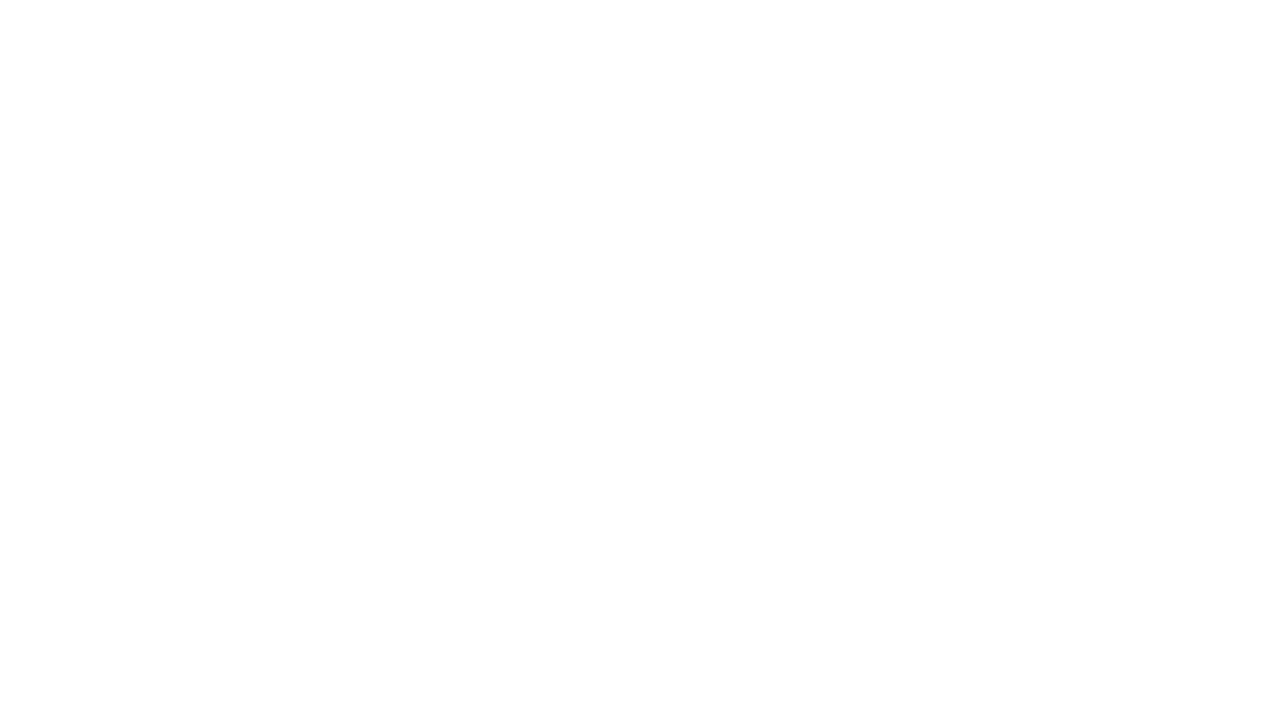

Scrolled down 100px (total scroll: 2300px)
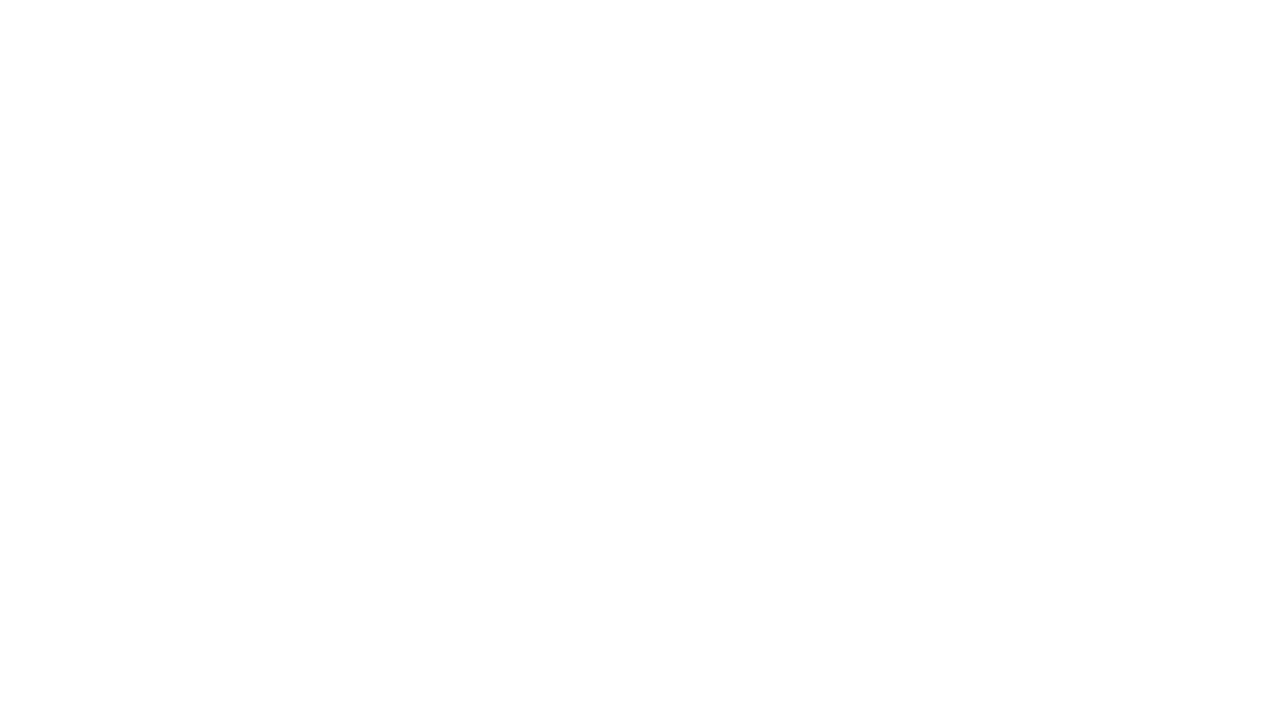

Waited 1 second before next scroll
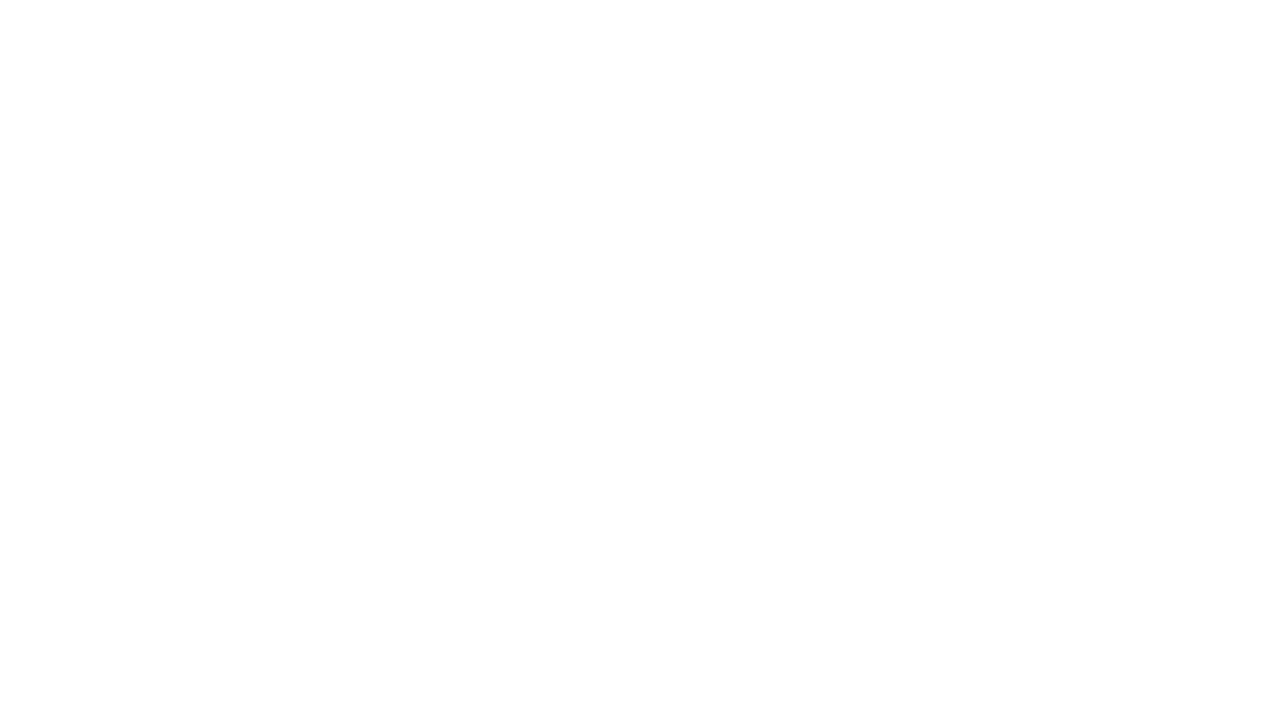

Scrolled down 100px (total scroll: 2400px)
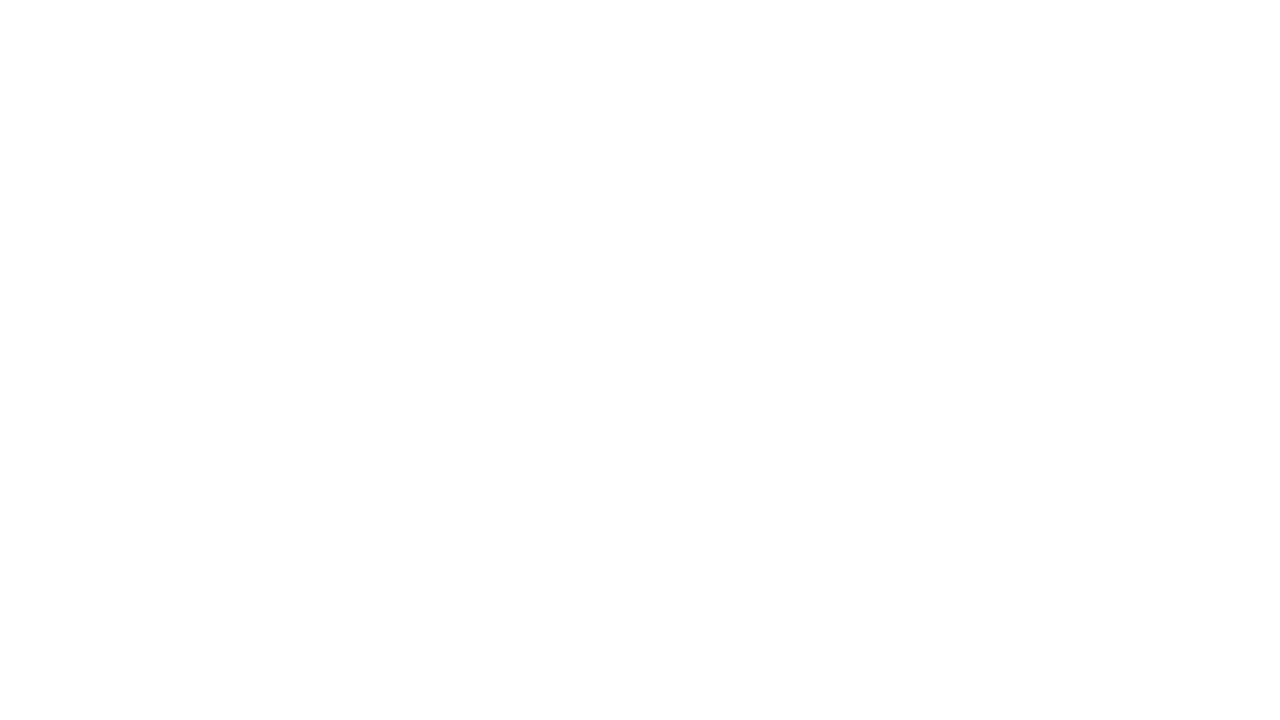

Waited 1 second before next scroll
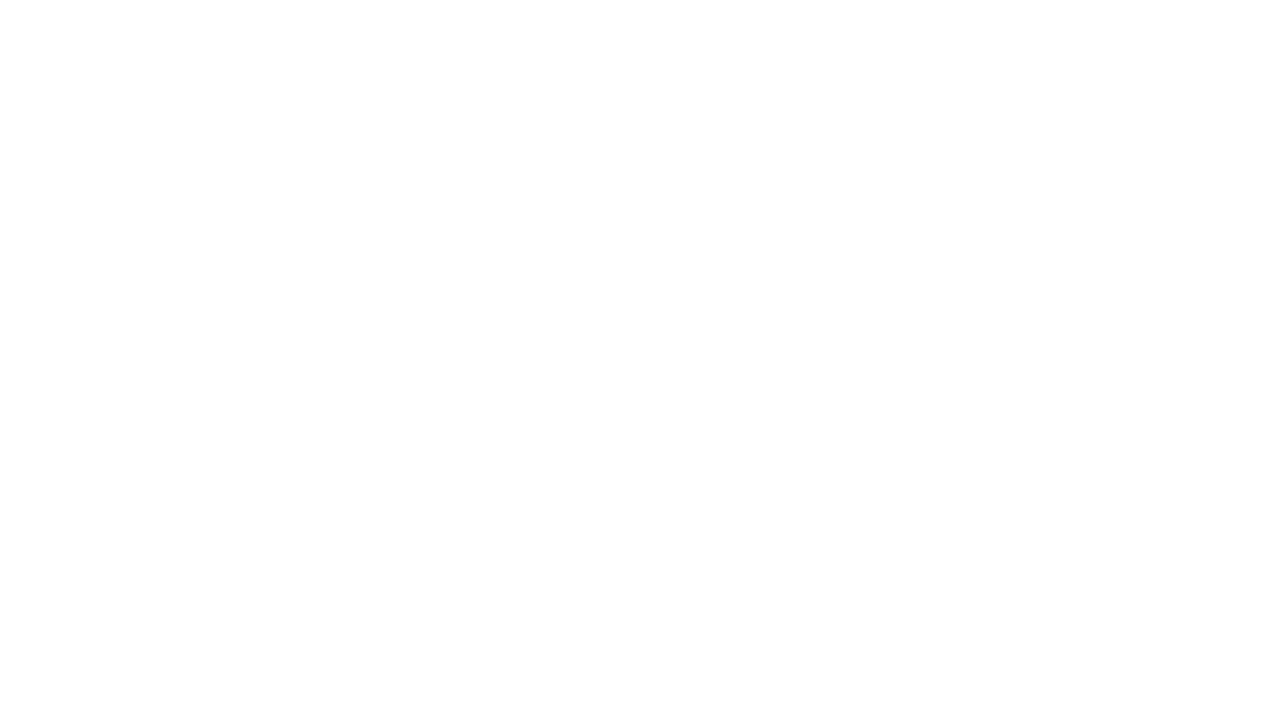

Scrolled down 100px (total scroll: 2500px)
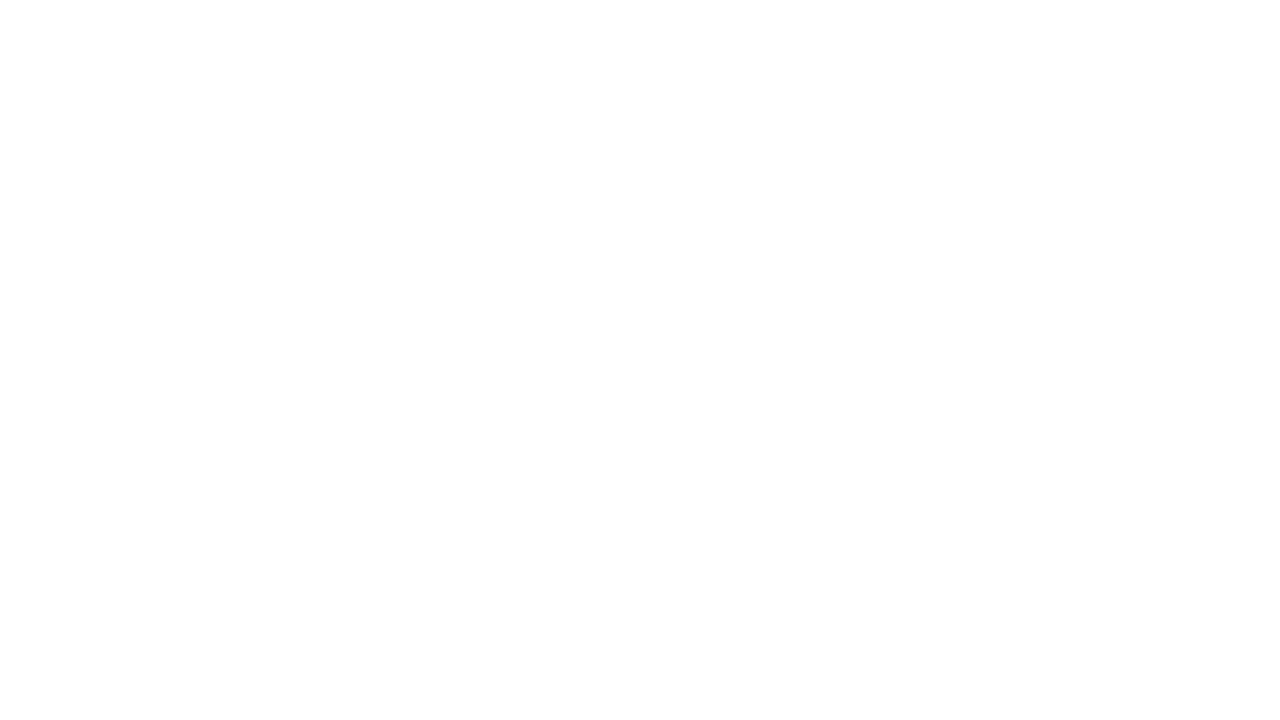

Waited 1 second before next scroll
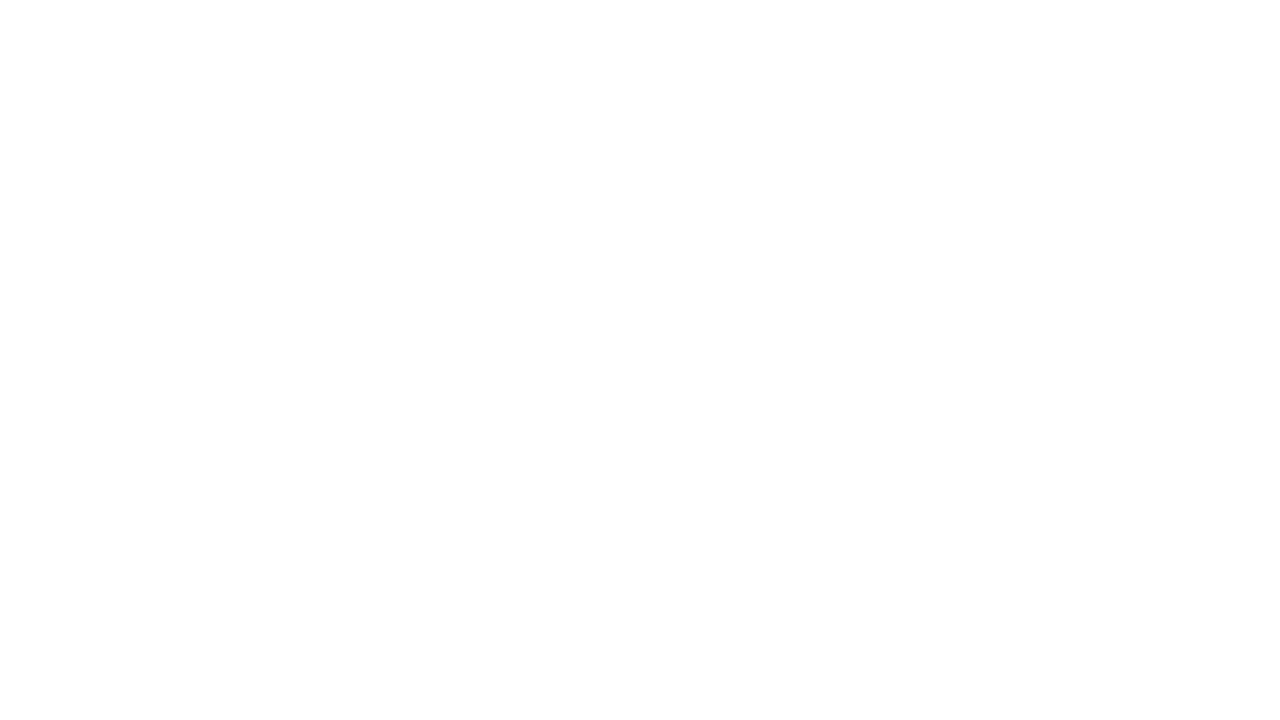

Scrolled down 100px (total scroll: 2600px)
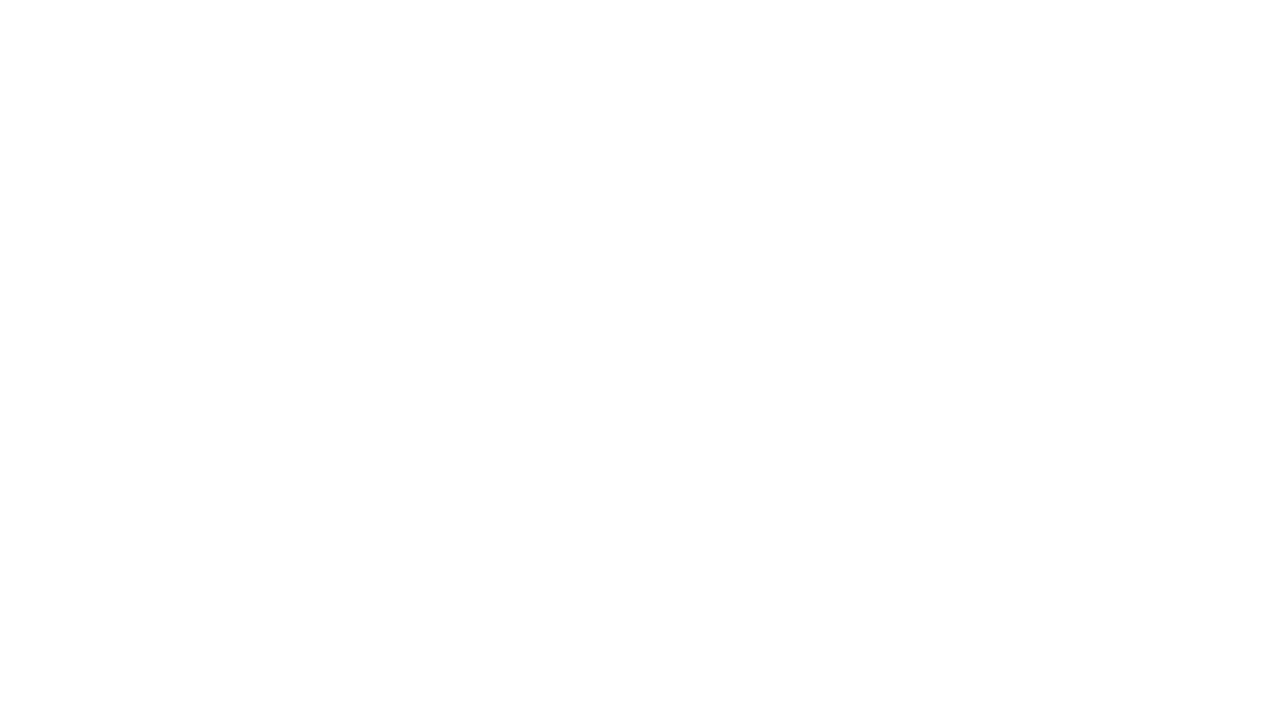

Waited 1 second before next scroll
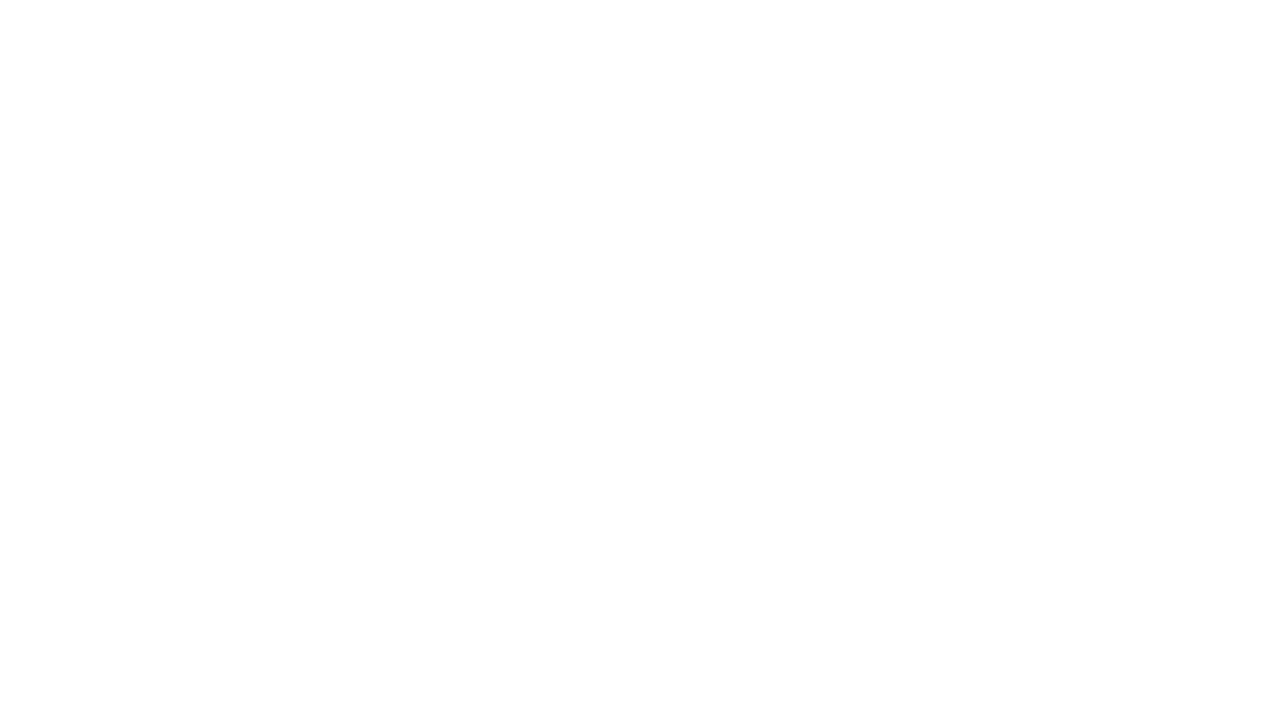

Scrolled down 100px (total scroll: 2700px)
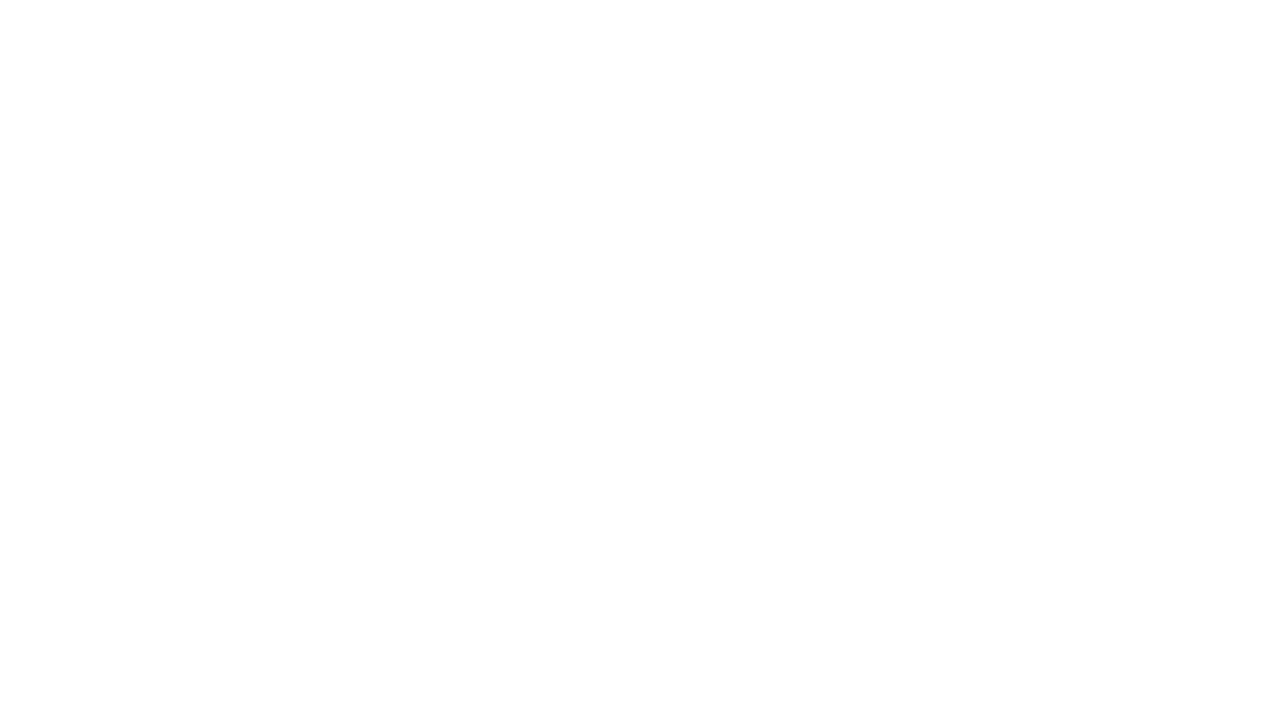

Waited 1 second before next scroll
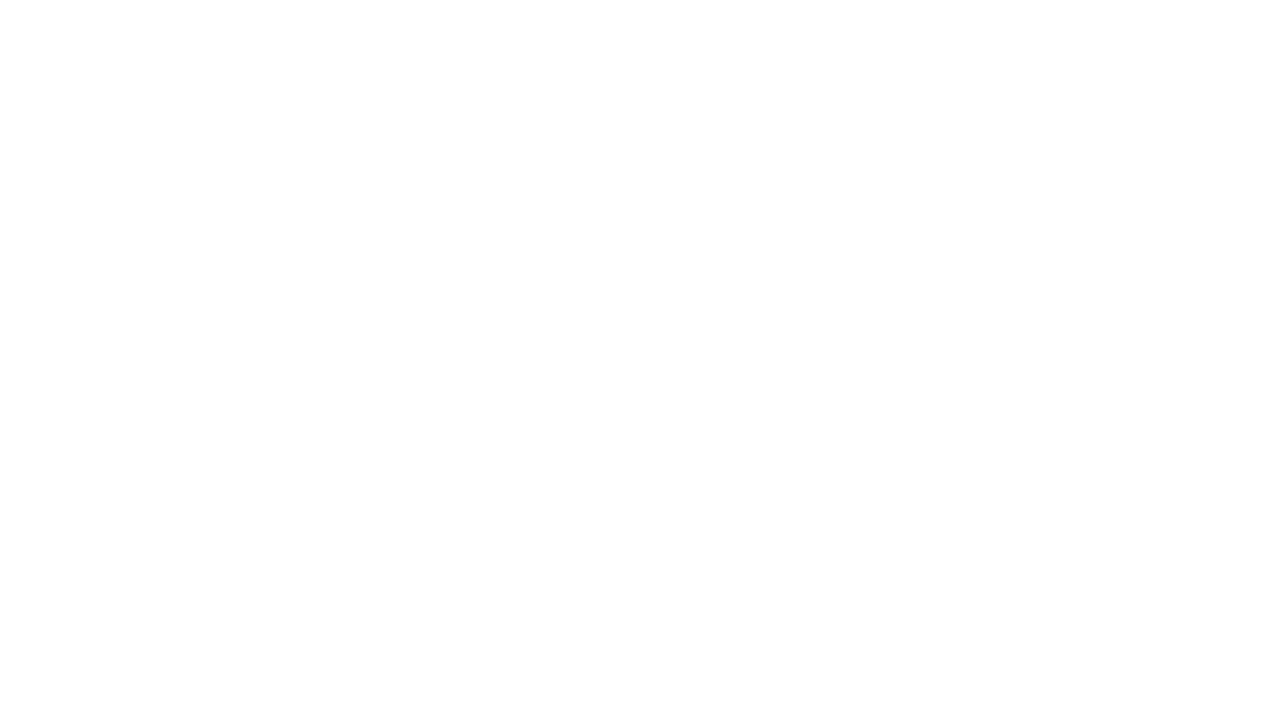

Scrolled down 100px (total scroll: 2800px)
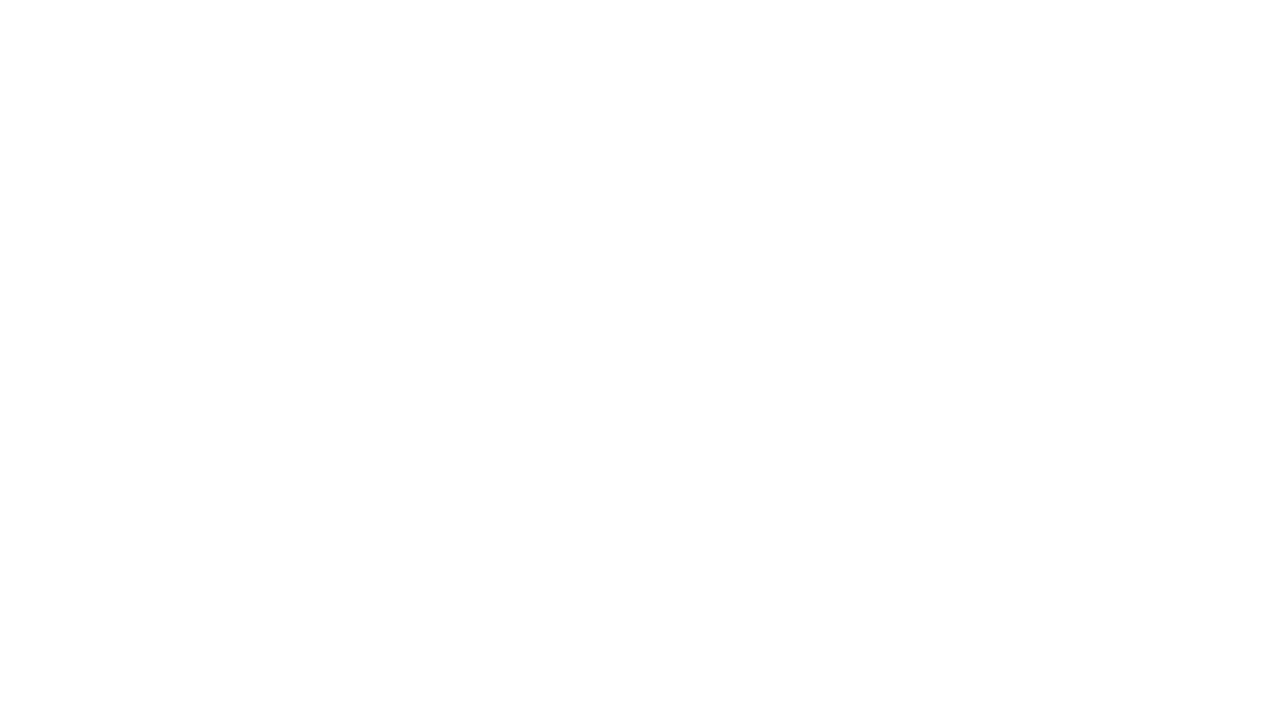

Waited 1 second before next scroll
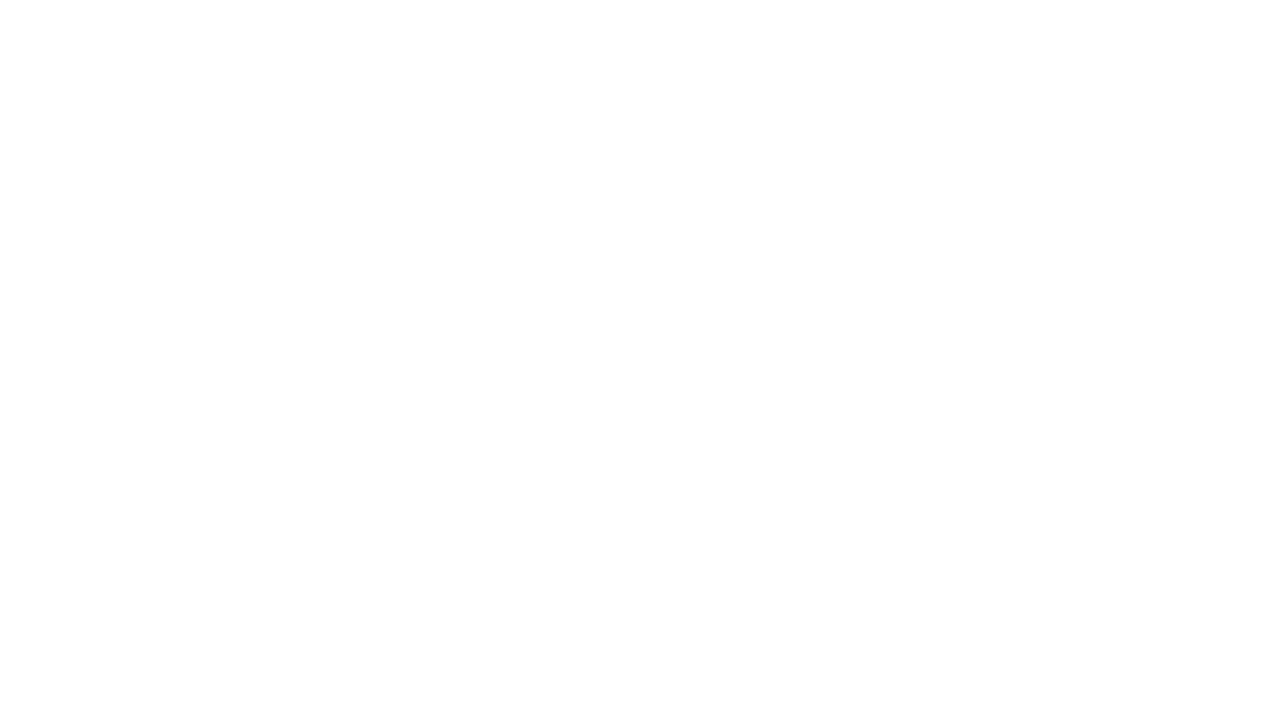

Scrolled down 100px (total scroll: 2900px)
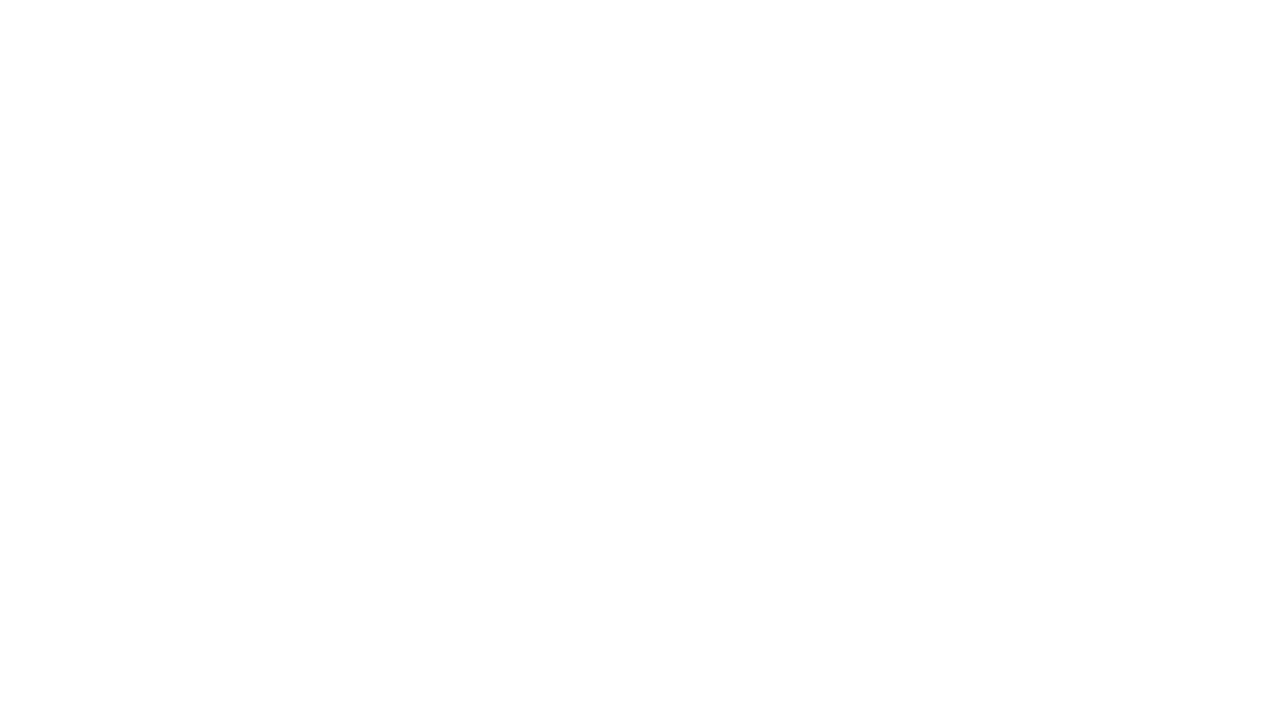

Waited 1 second before next scroll
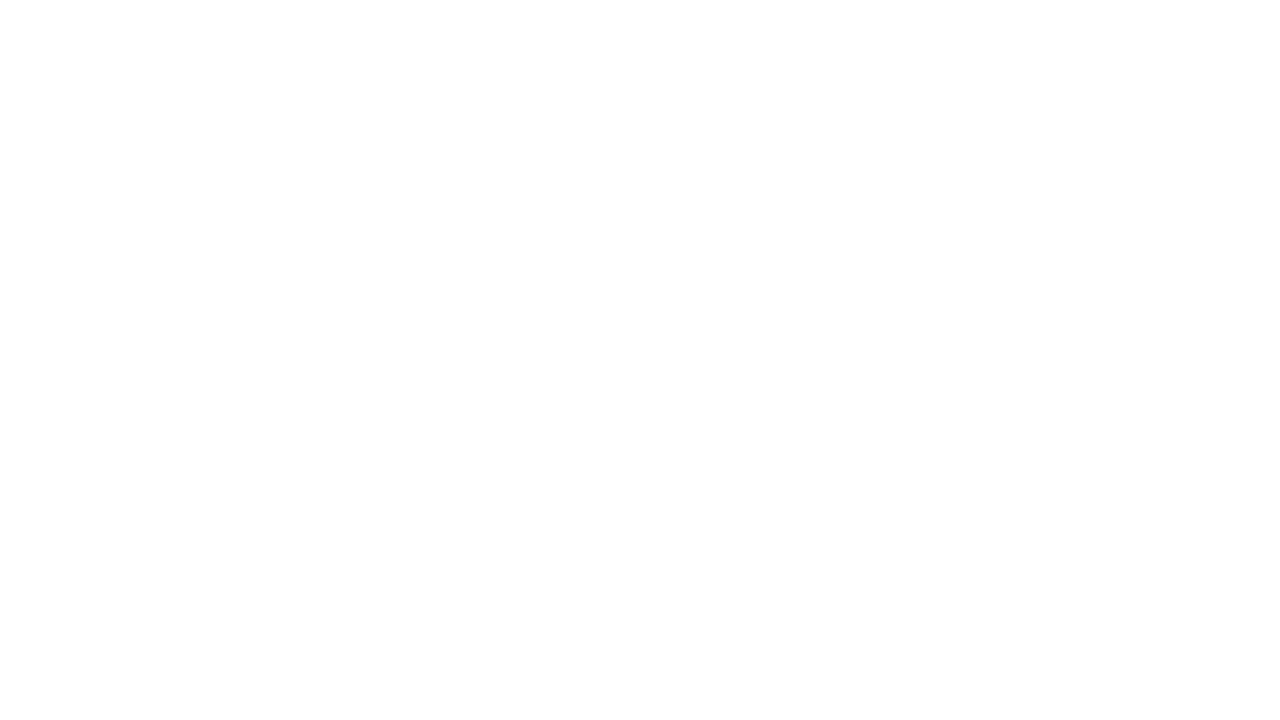

Scrolled down 100px (total scroll: 3000px)
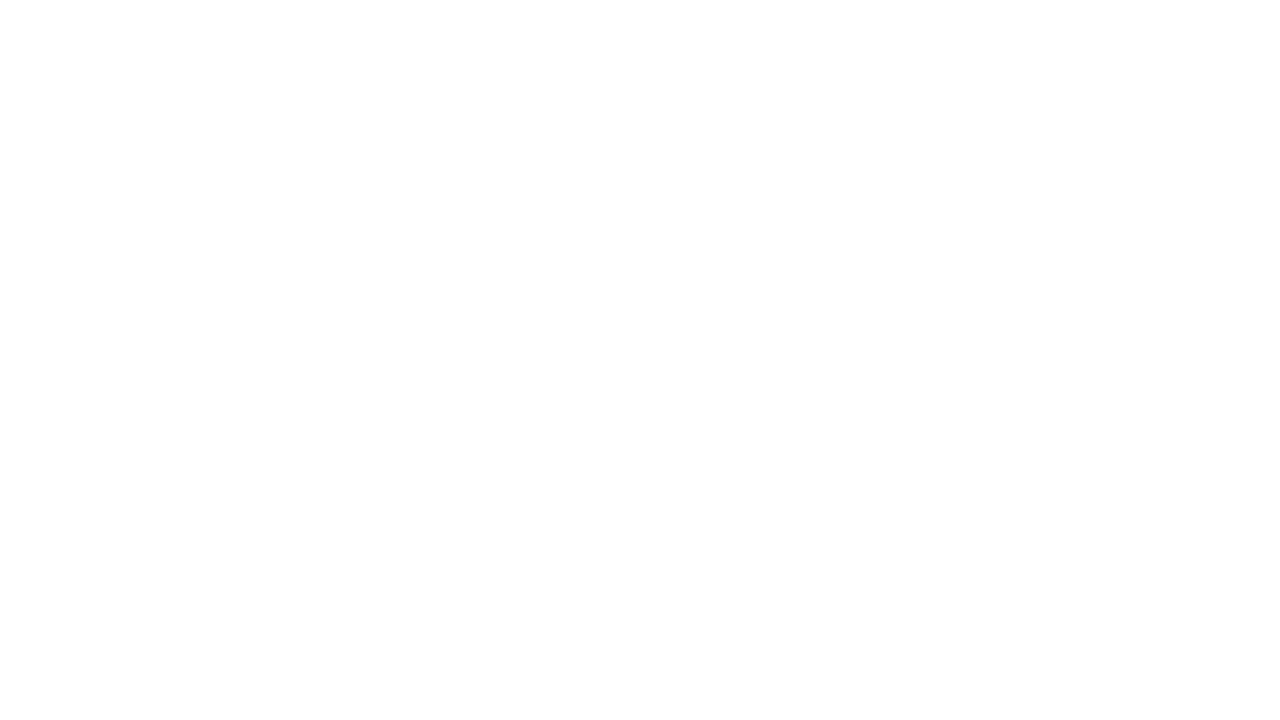

Waited 1 second before next scroll
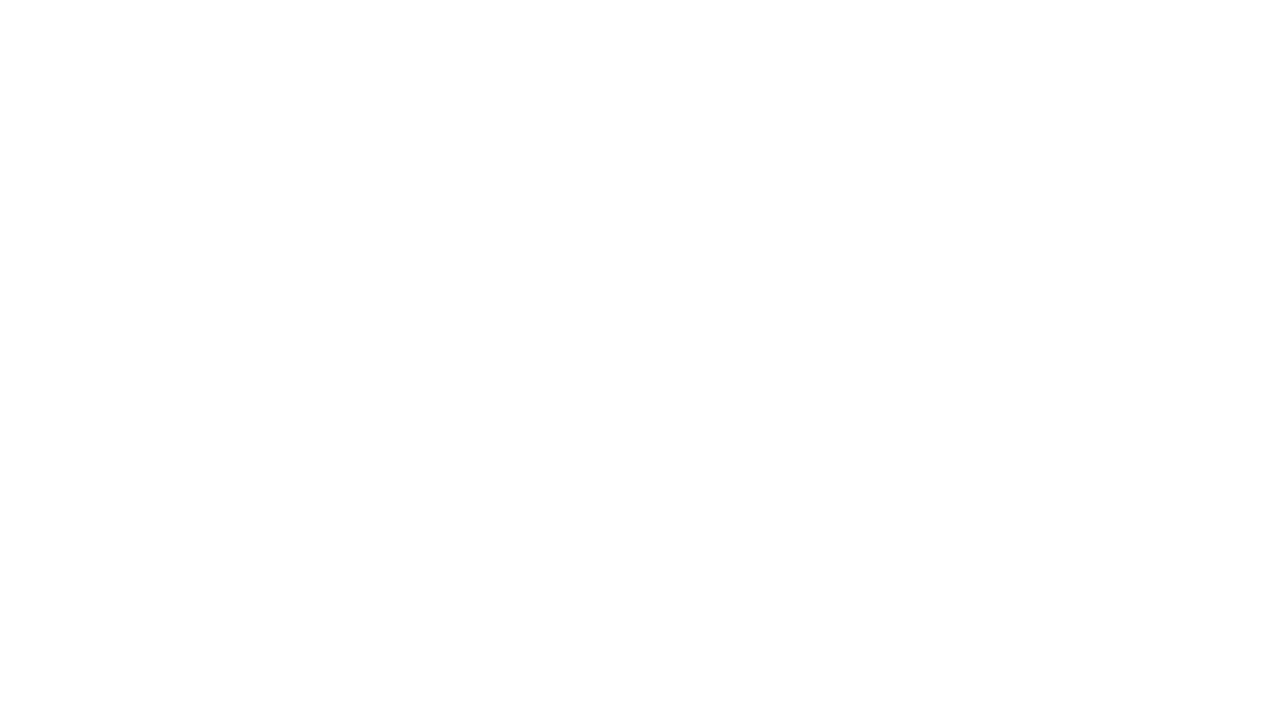

Scrolled down 100px (total scroll: 3100px)
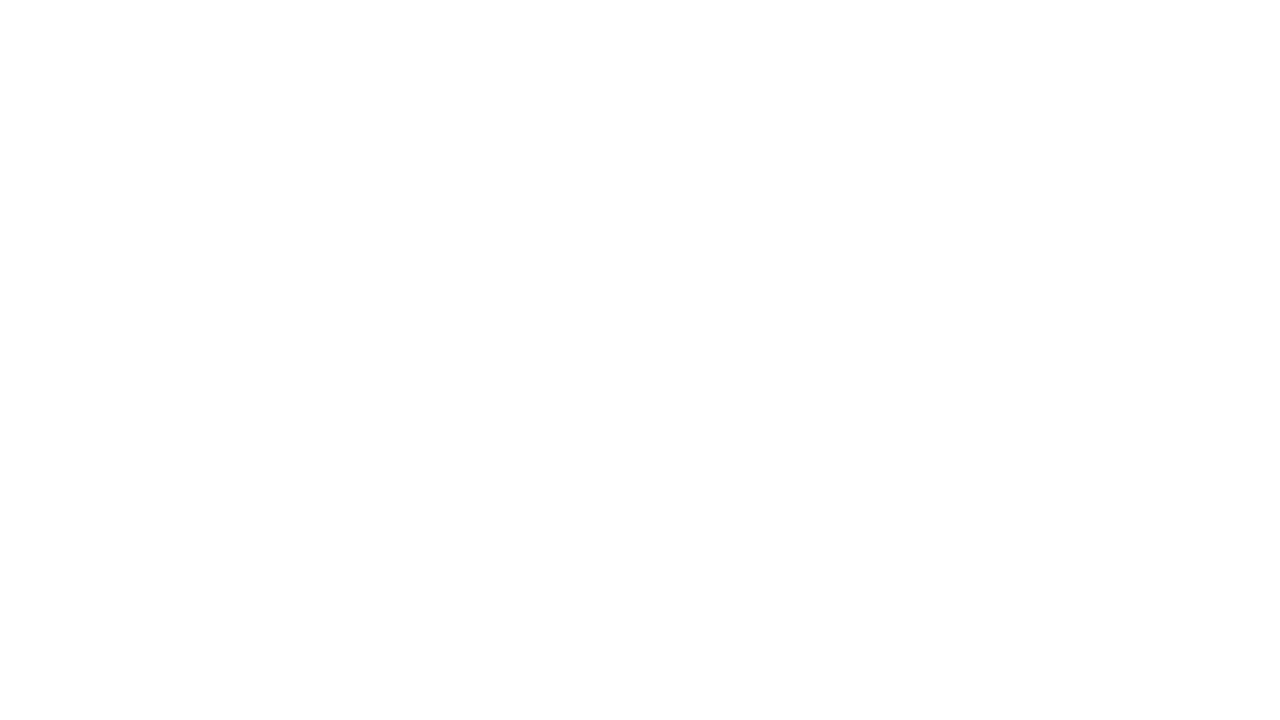

Waited 1 second before next scroll
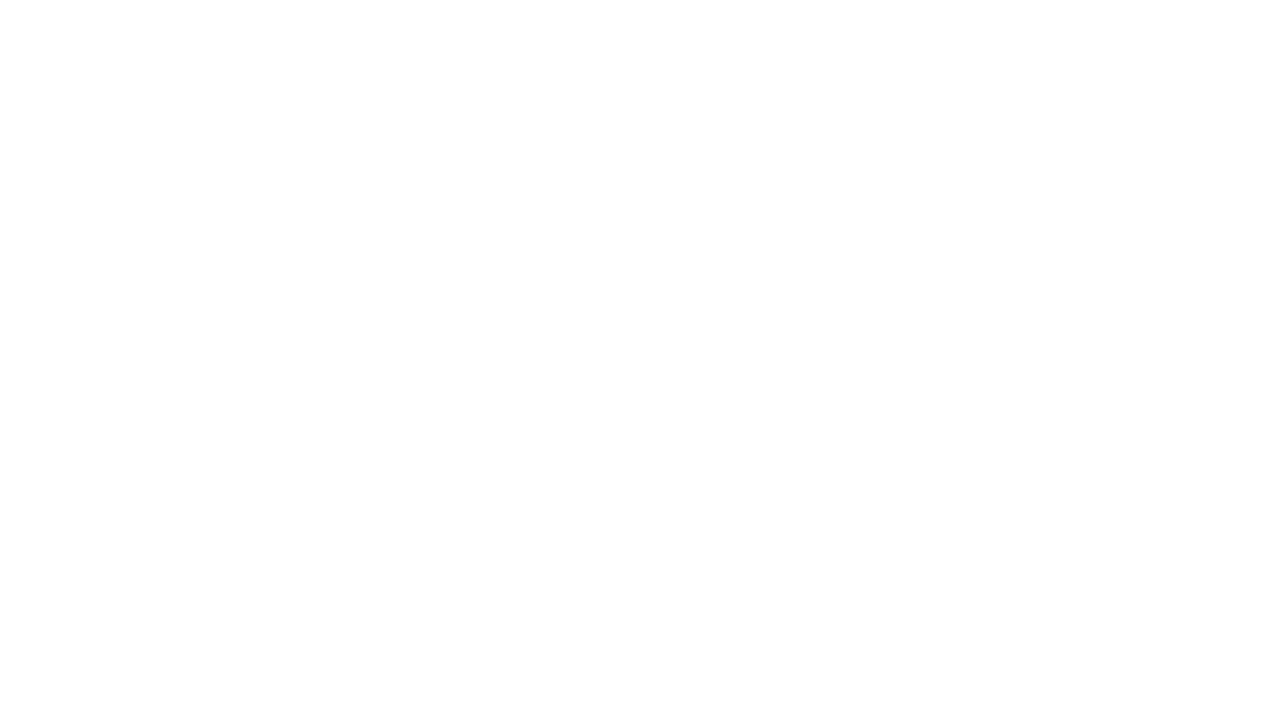

Scrolled down 100px (total scroll: 3200px)
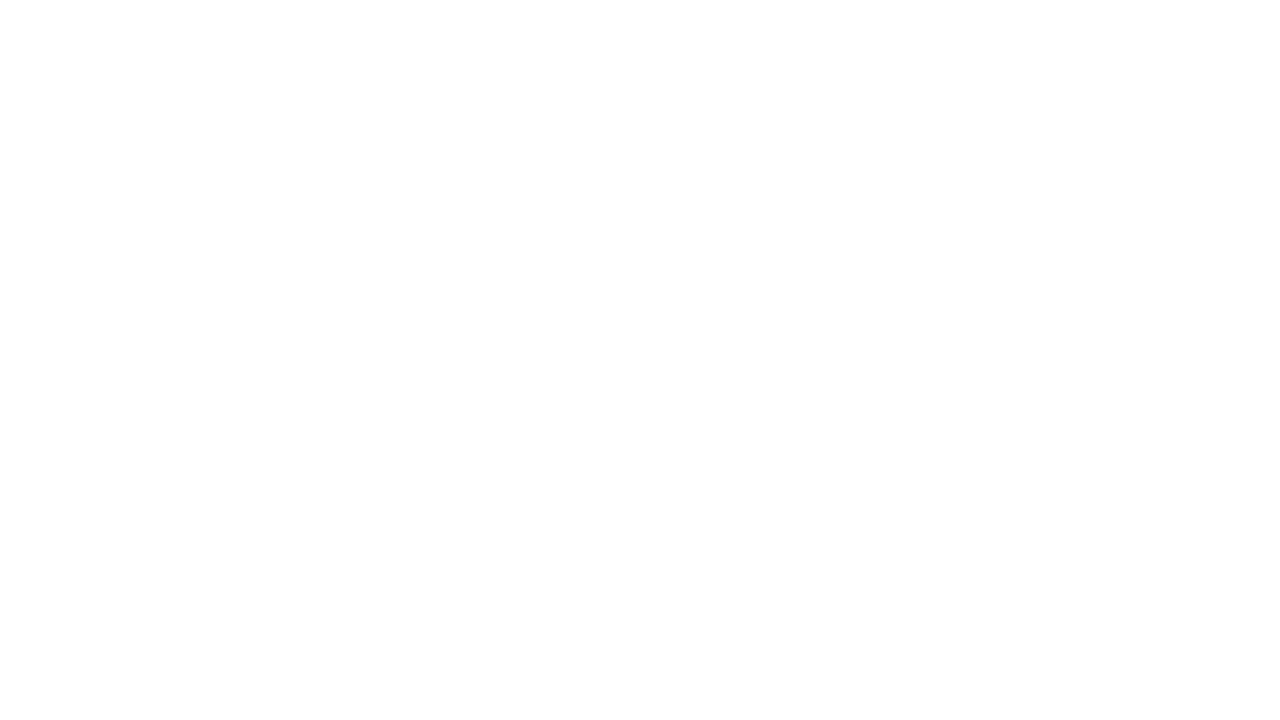

Waited 1 second before next scroll
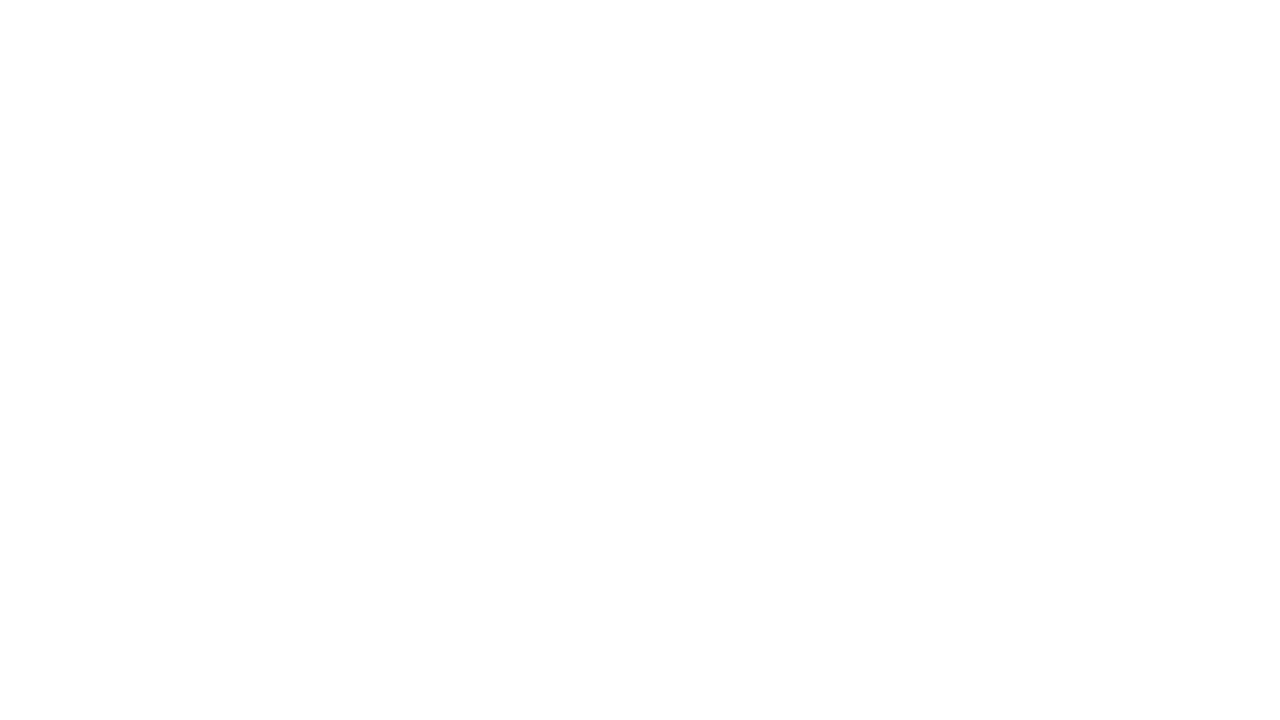

Scrolled down 100px (total scroll: 3300px)
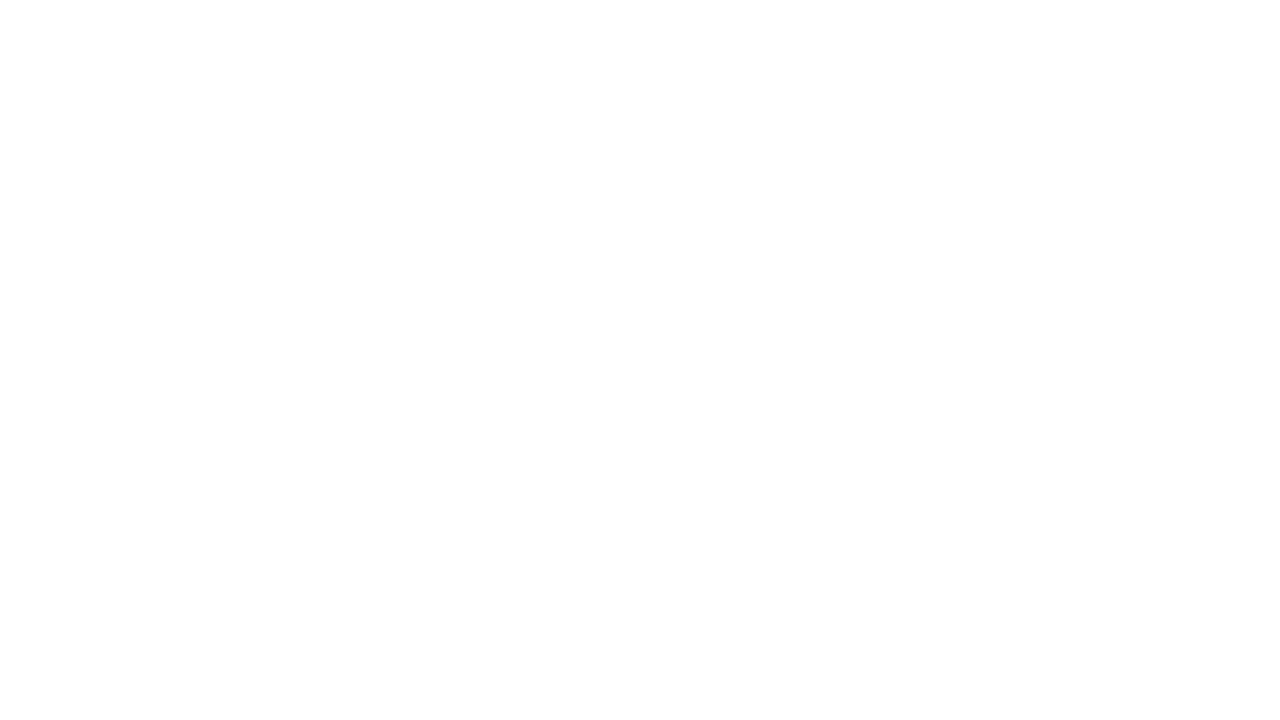

Waited 1 second before next scroll
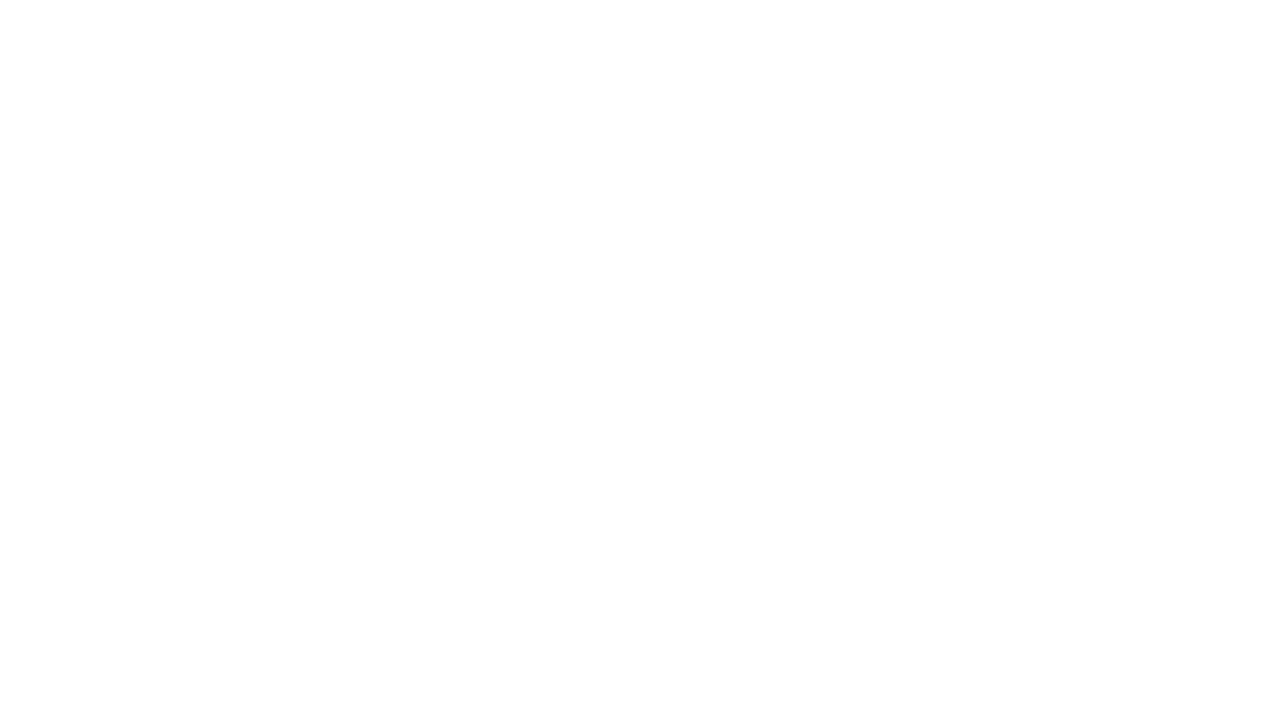

Scrolled down 100px (total scroll: 3400px)
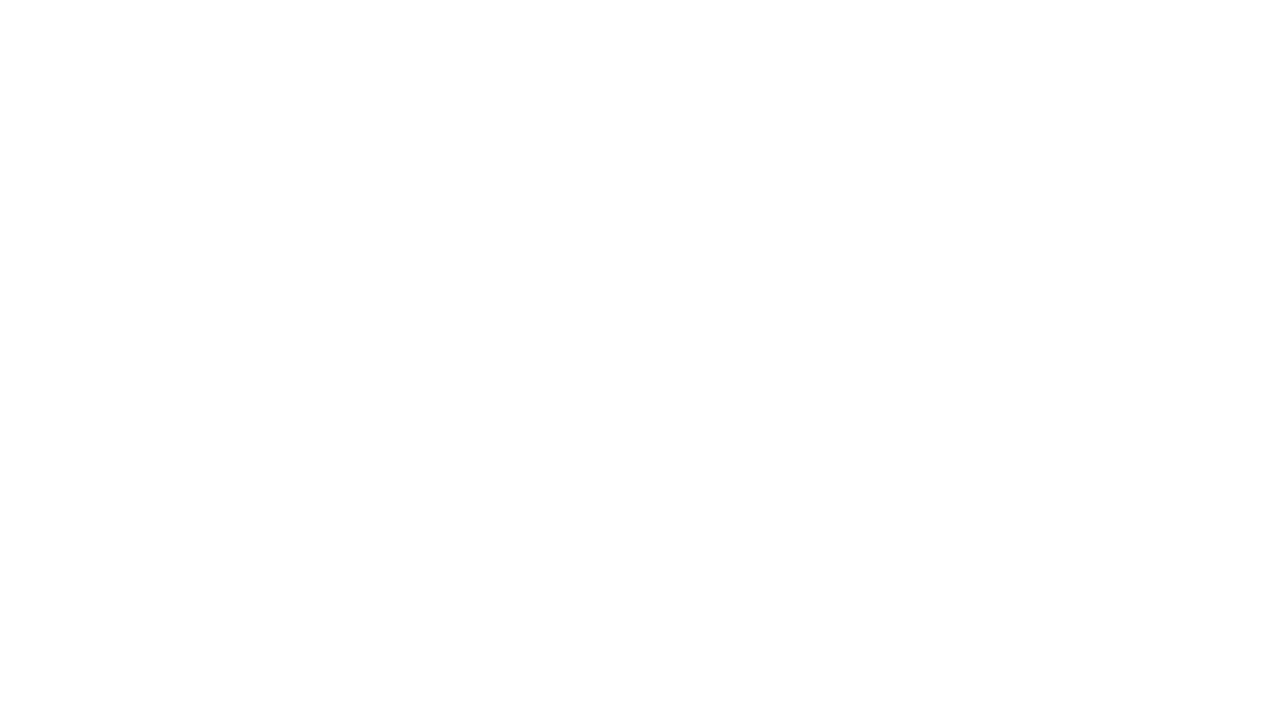

Waited 1 second before next scroll
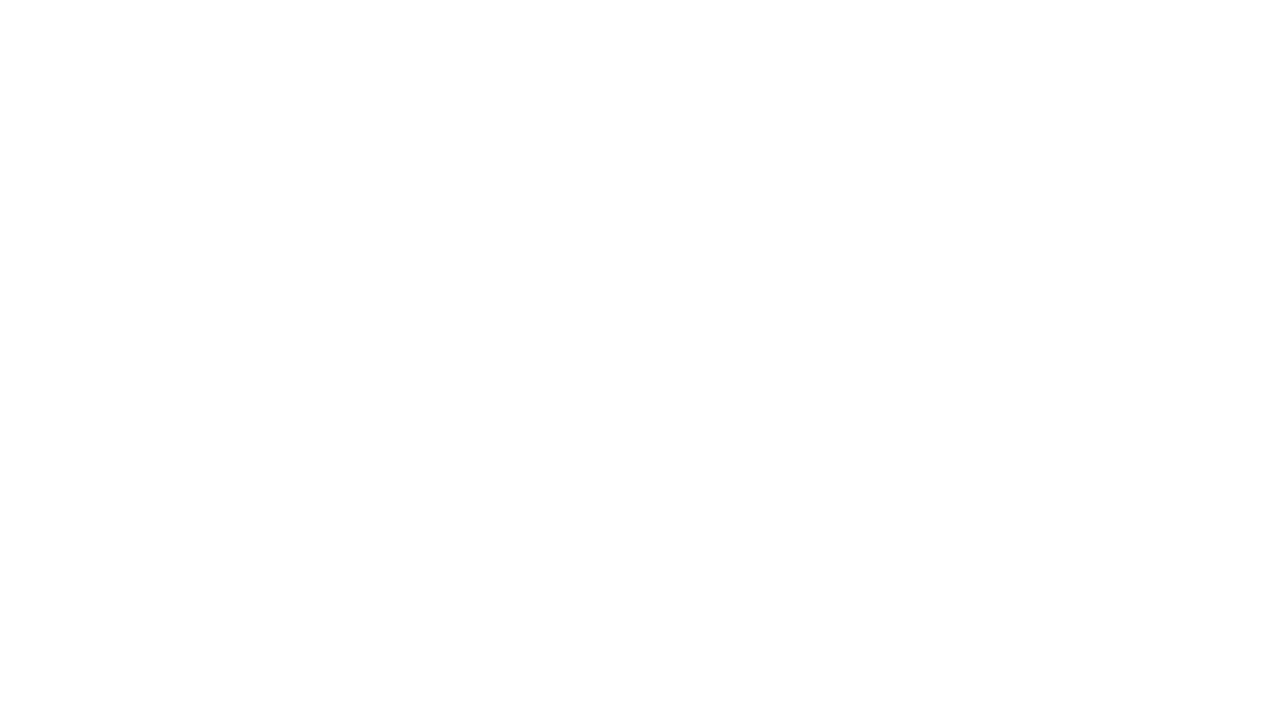

Scrolled down 100px (total scroll: 3500px)
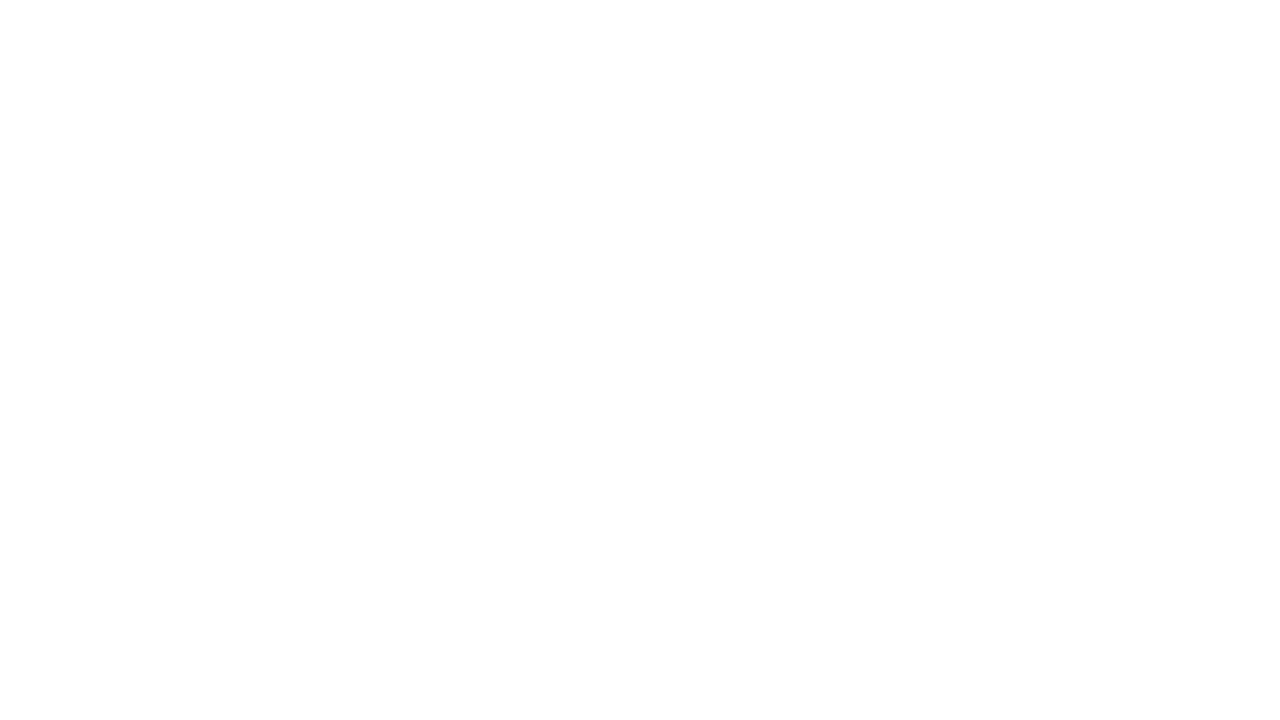

Waited 1 second before next scroll
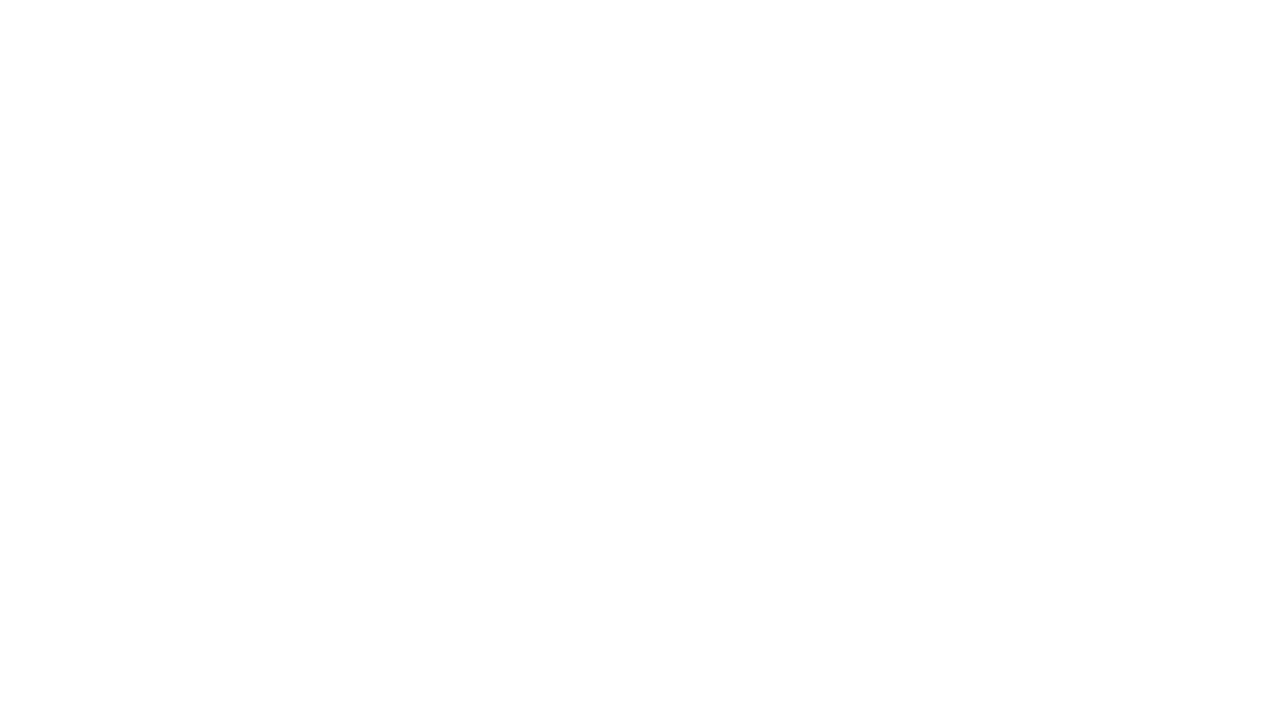

Scrolled down 100px (total scroll: 3600px)
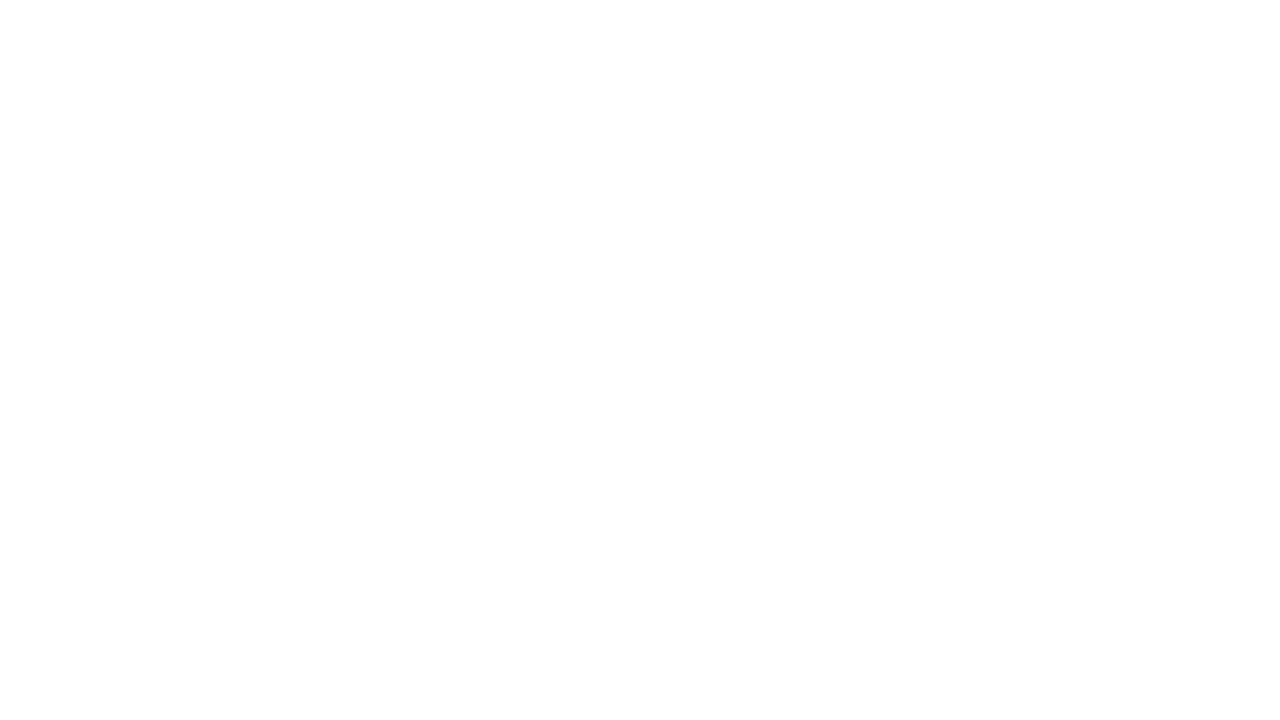

Waited 1 second before next scroll
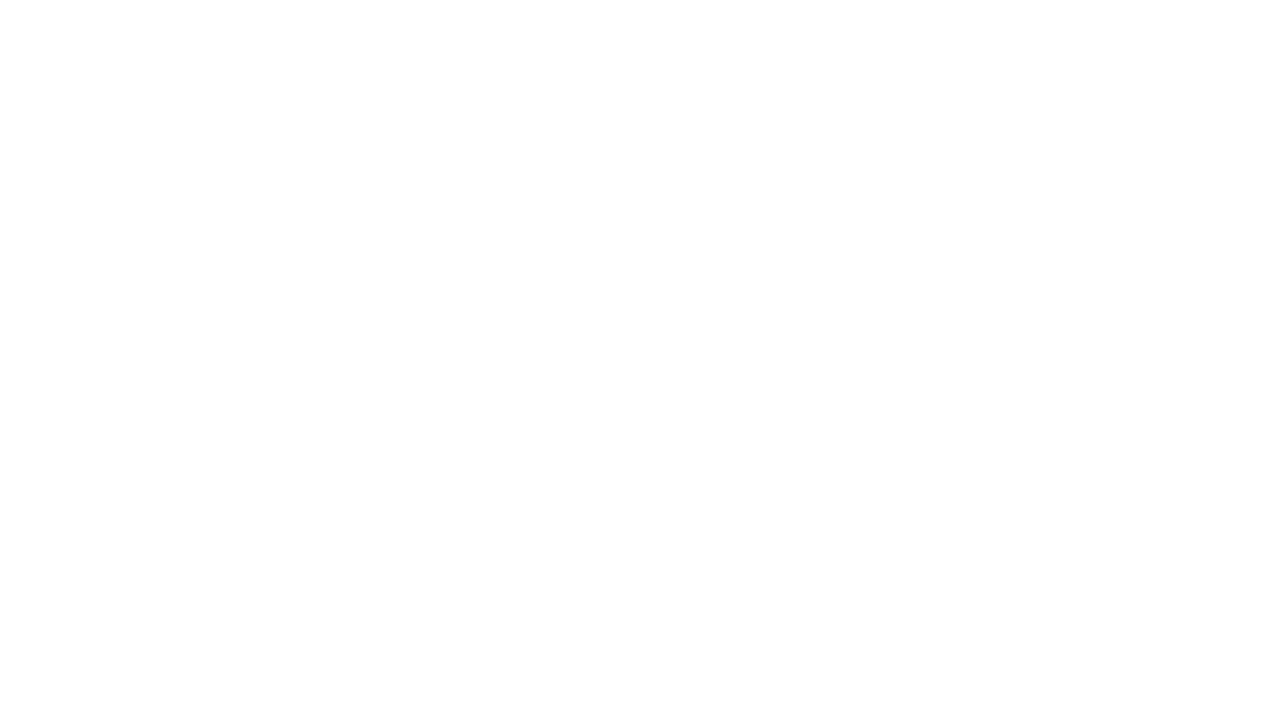

Scrolled down 100px (total scroll: 3700px)
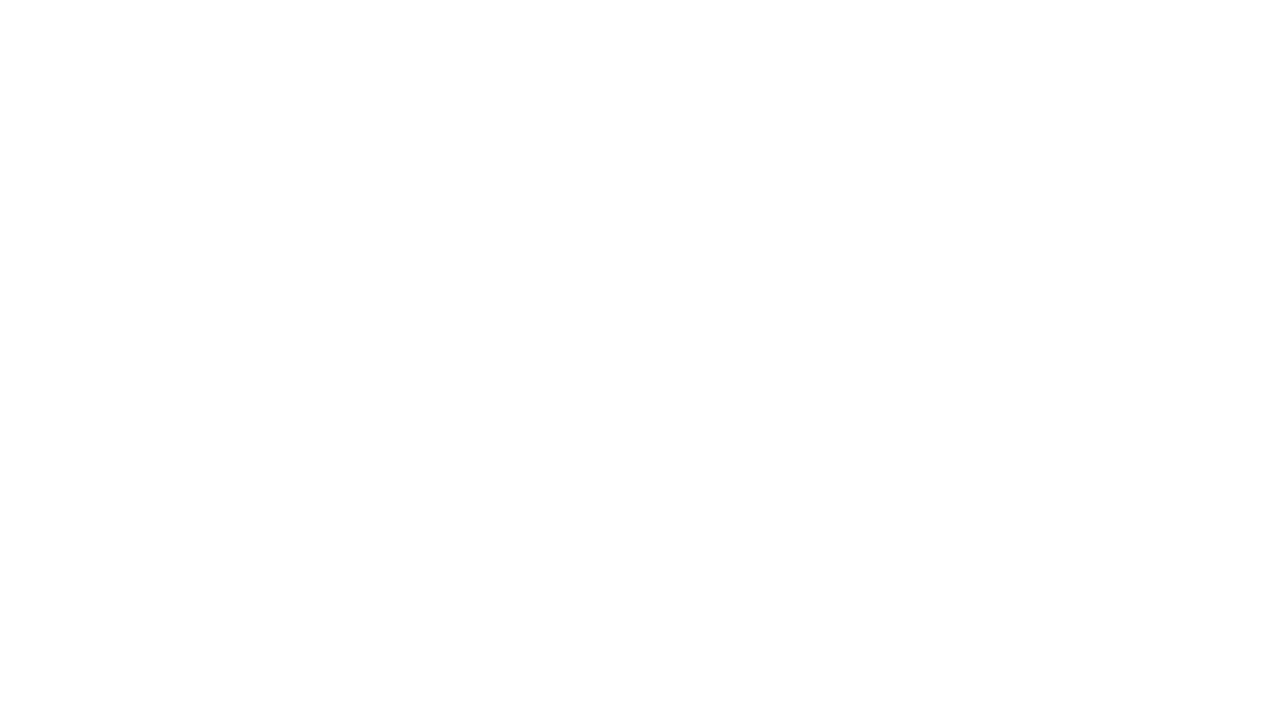

Waited 1 second before next scroll
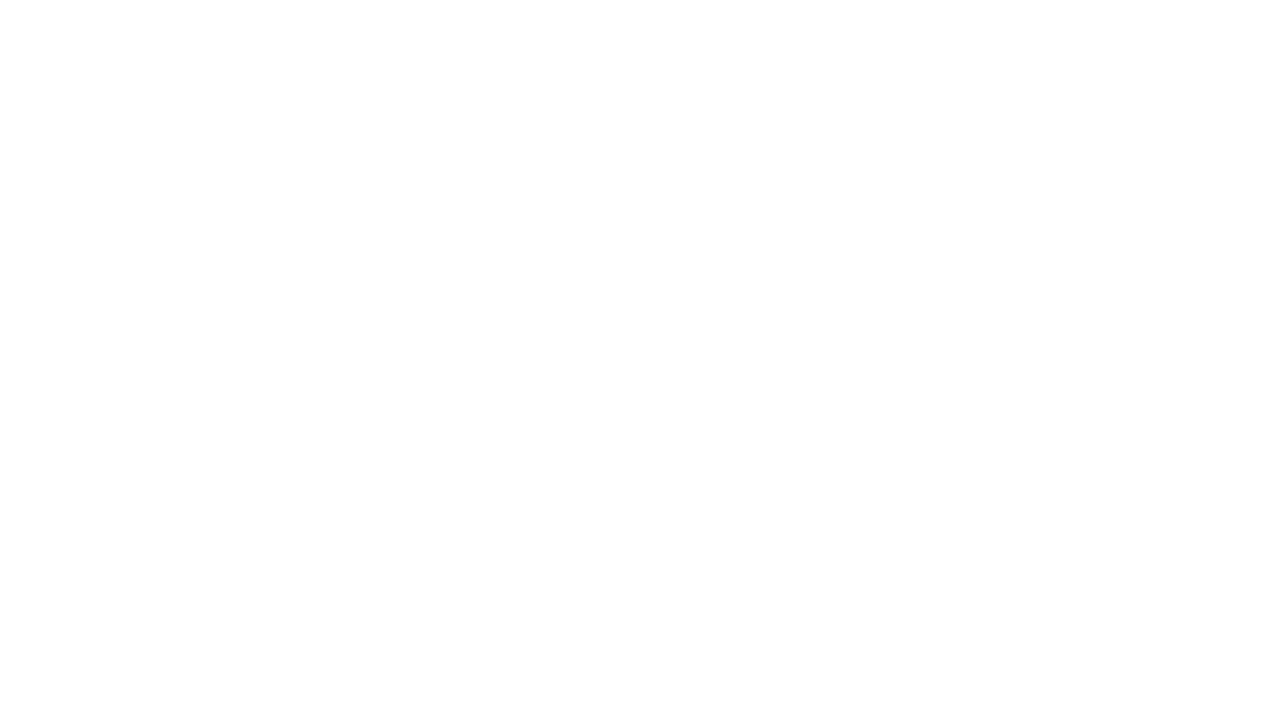

Scrolled down 100px (total scroll: 3800px)
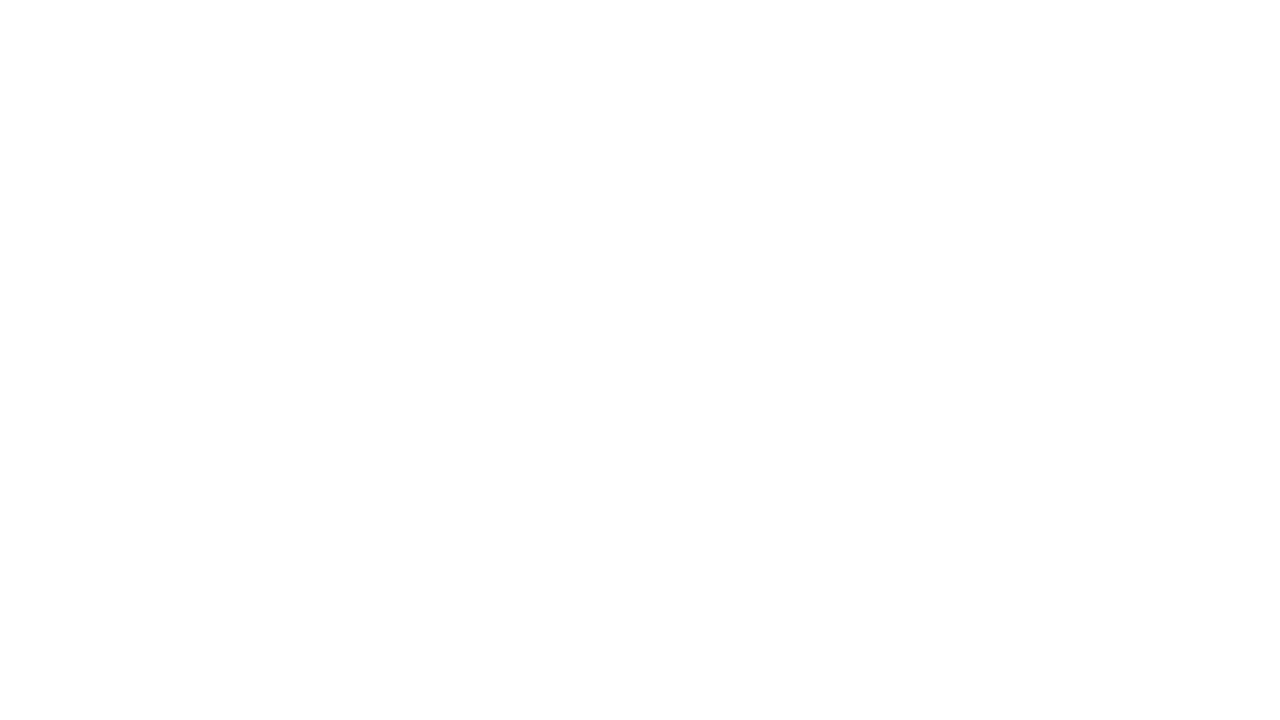

Waited 1 second before next scroll
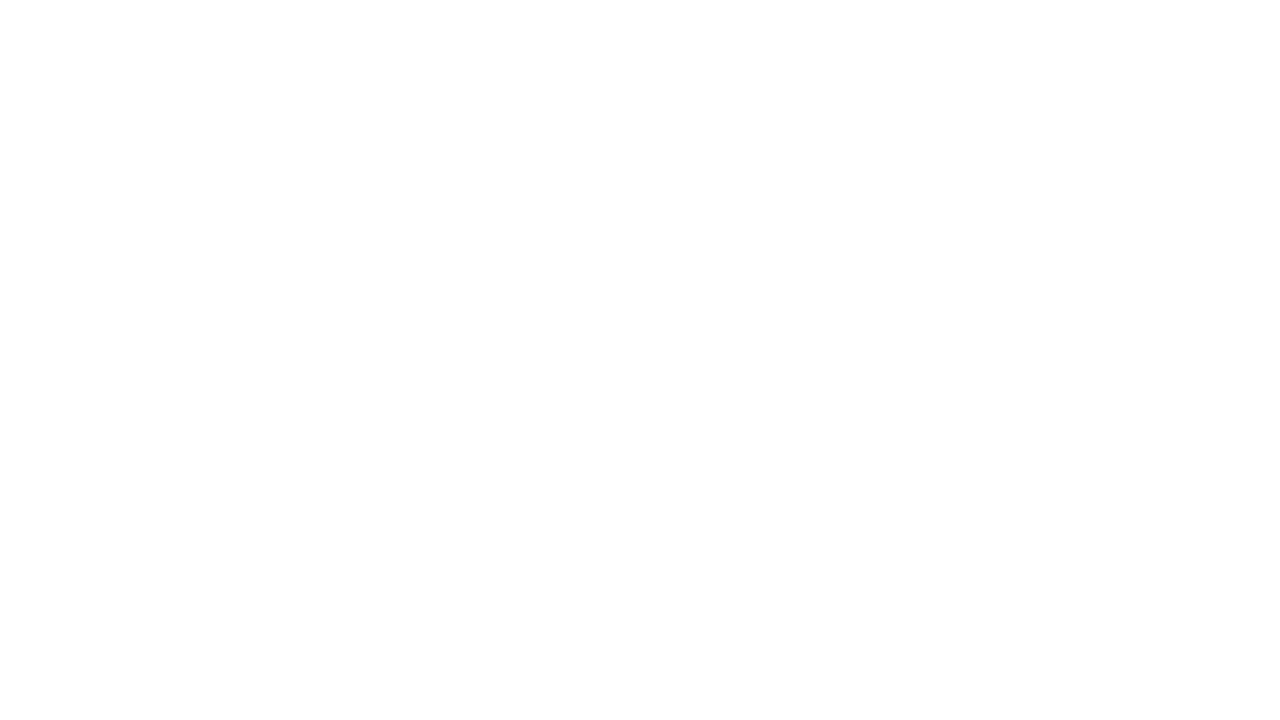

Scrolled down 100px (total scroll: 3900px)
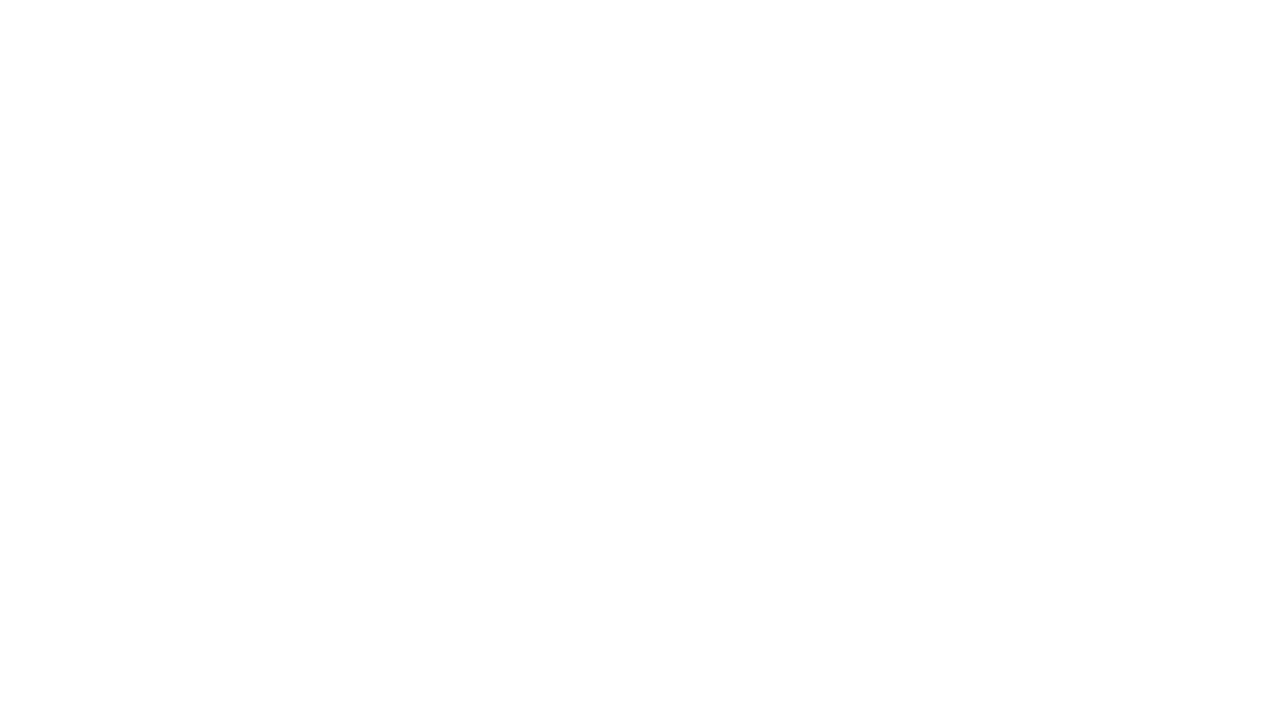

Waited 1 second before next scroll
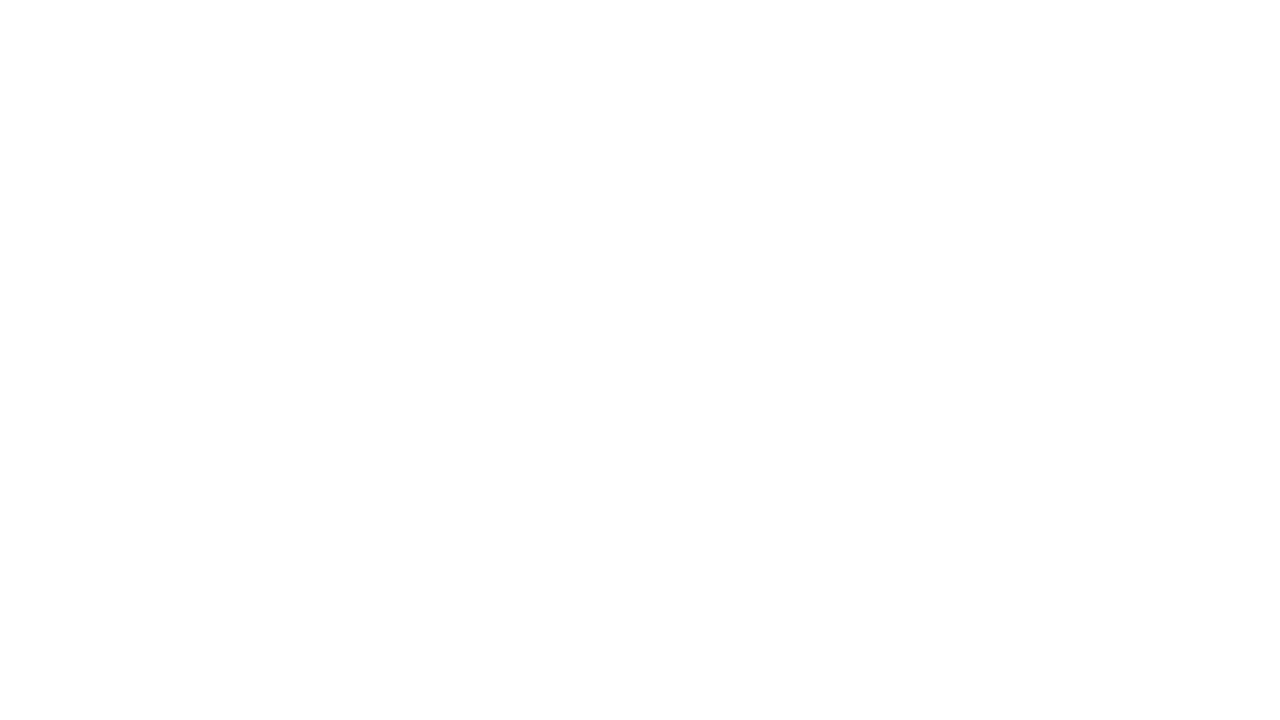

Scrolled down 100px (total scroll: 4000px)
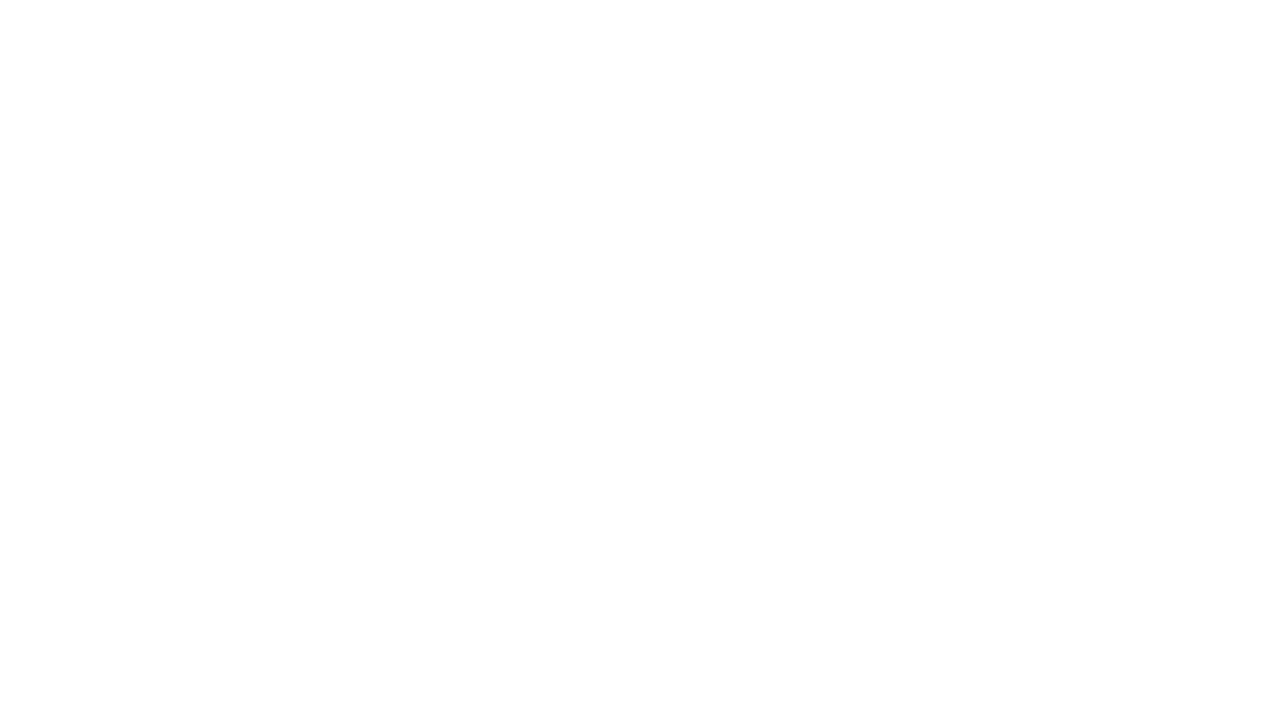

Waited 1 second before next scroll
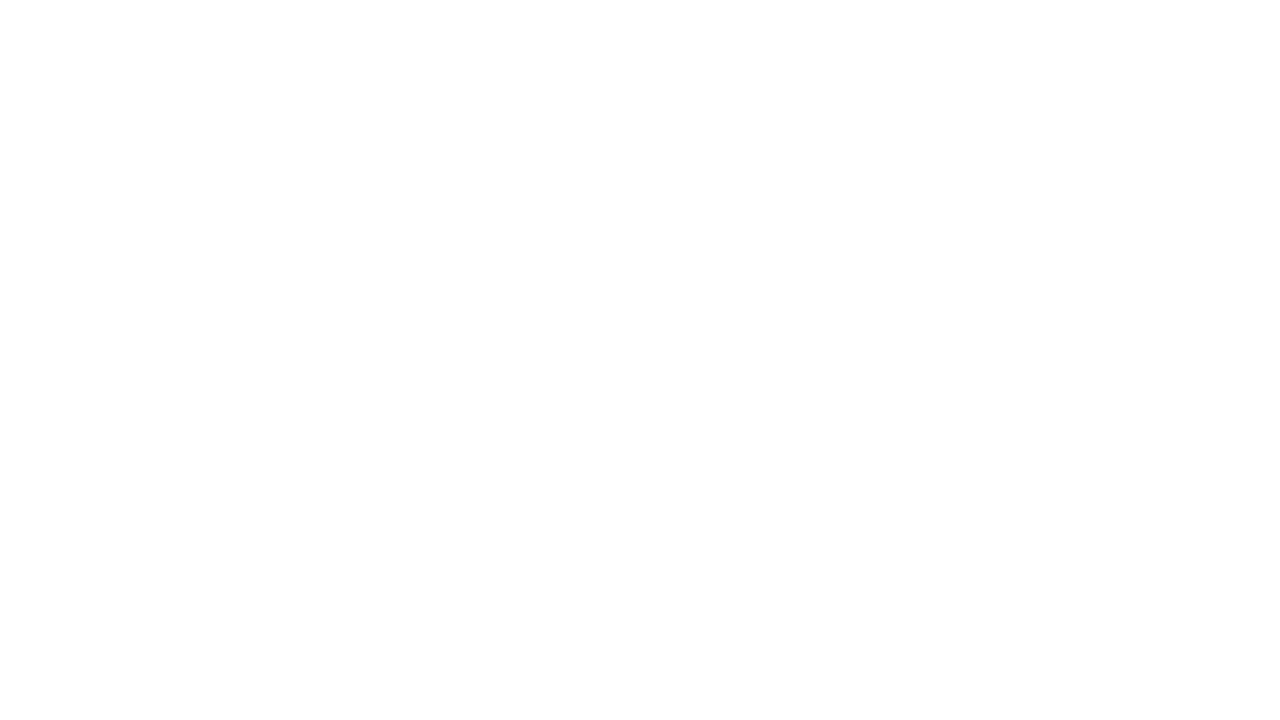

Scrolled down 100px (total scroll: 4100px)
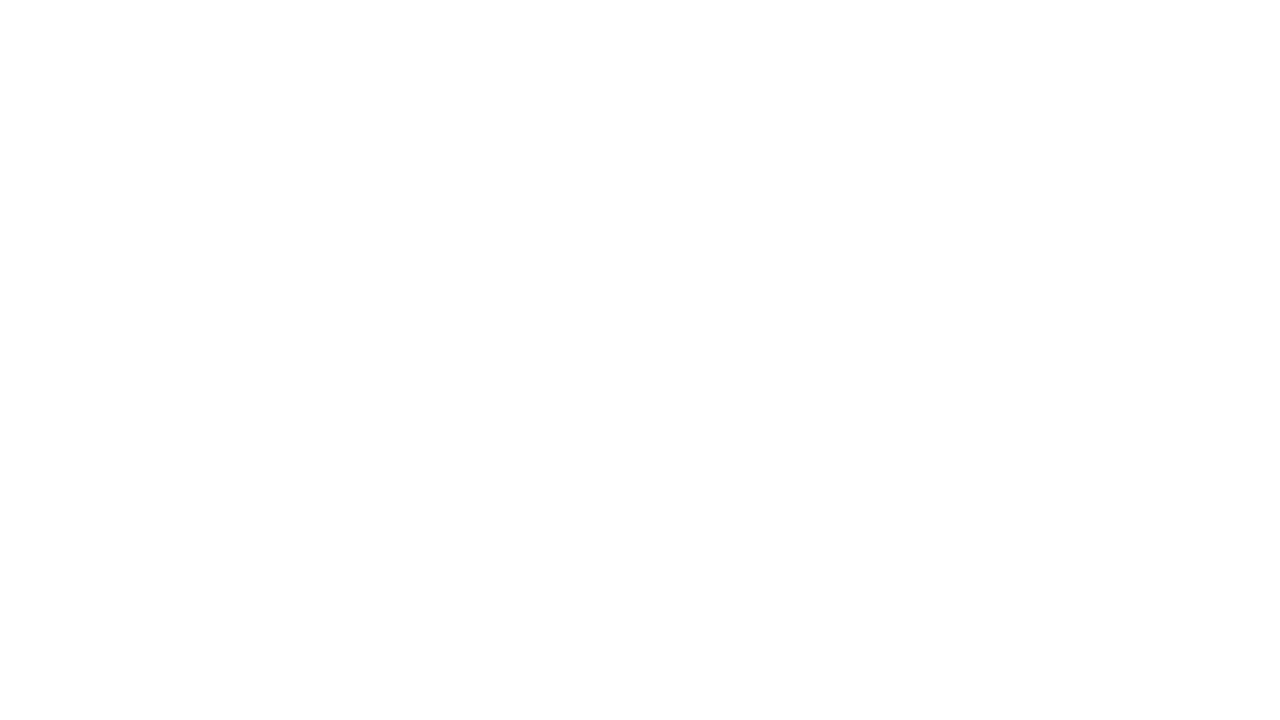

Waited 1 second before next scroll
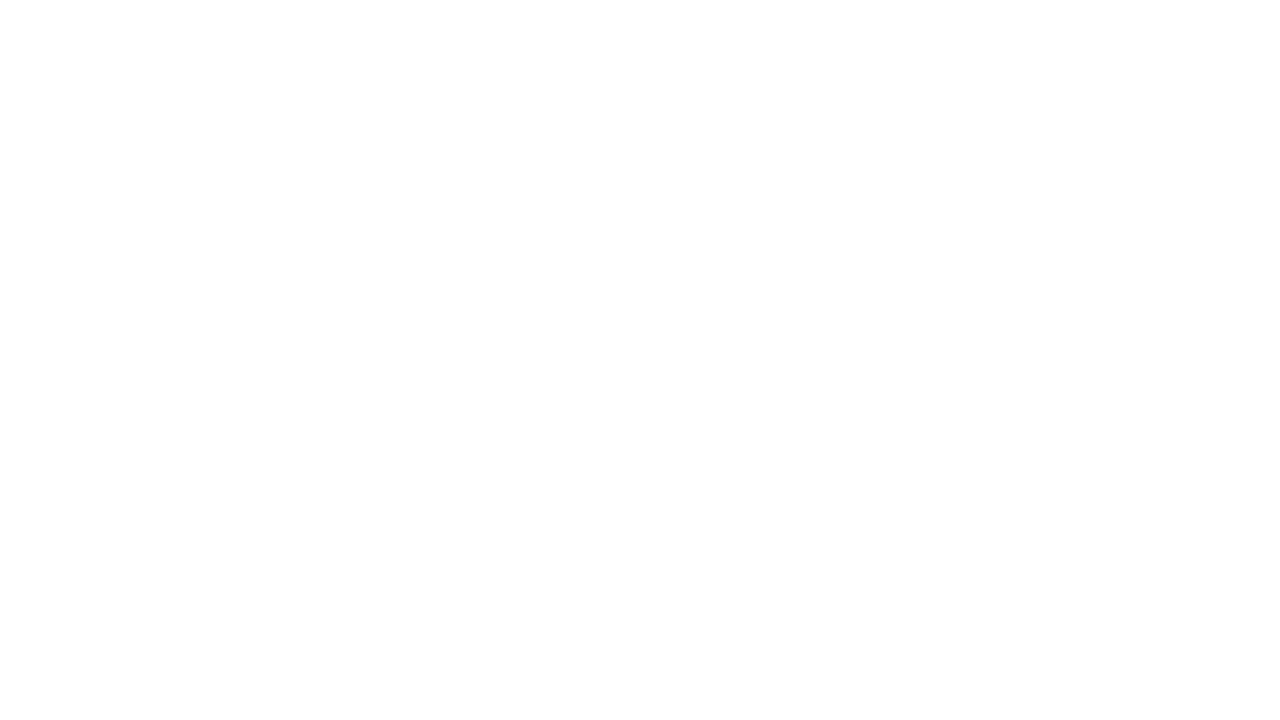

Scrolled down 100px (total scroll: 4200px)
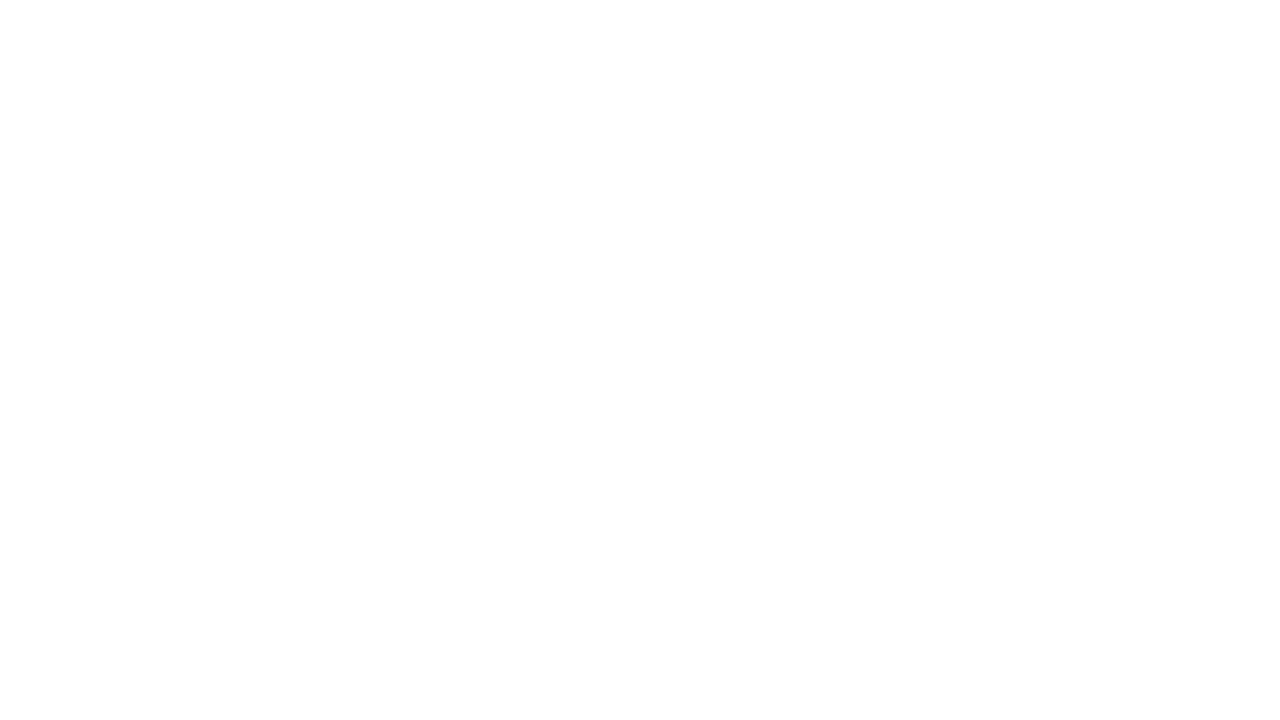

Waited 1 second before next scroll
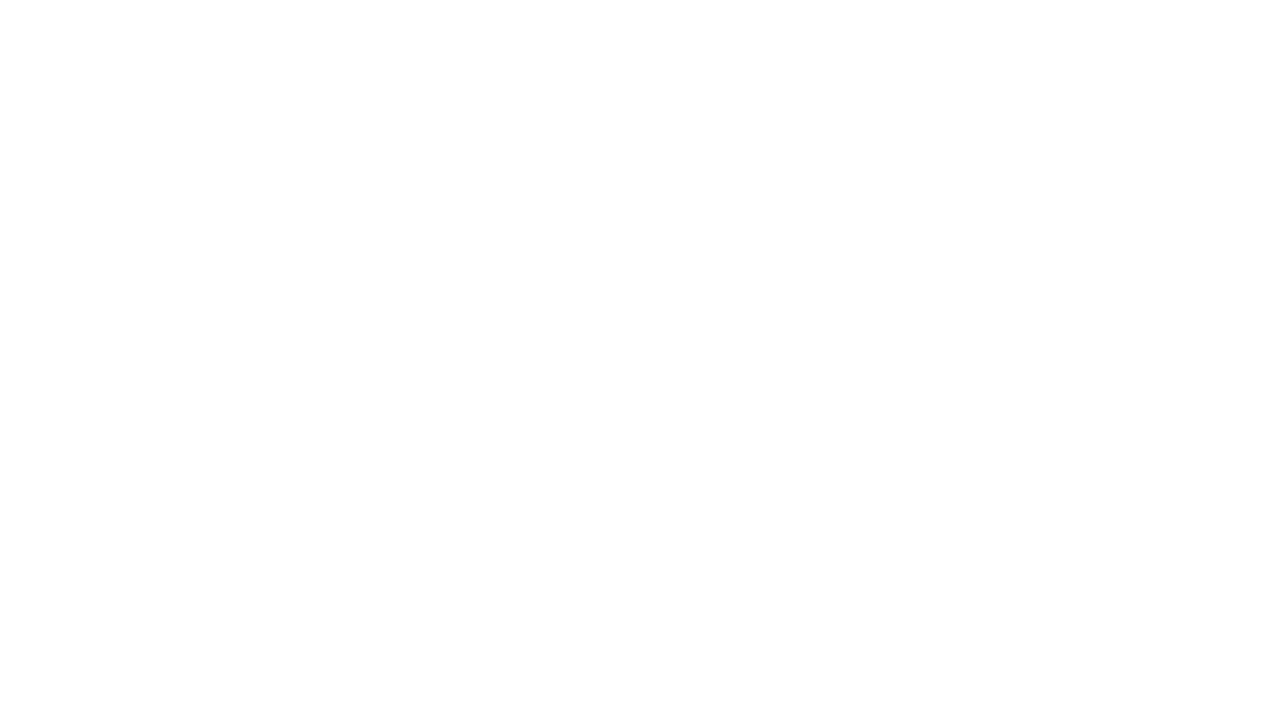

Scrolled down 100px (total scroll: 4300px)
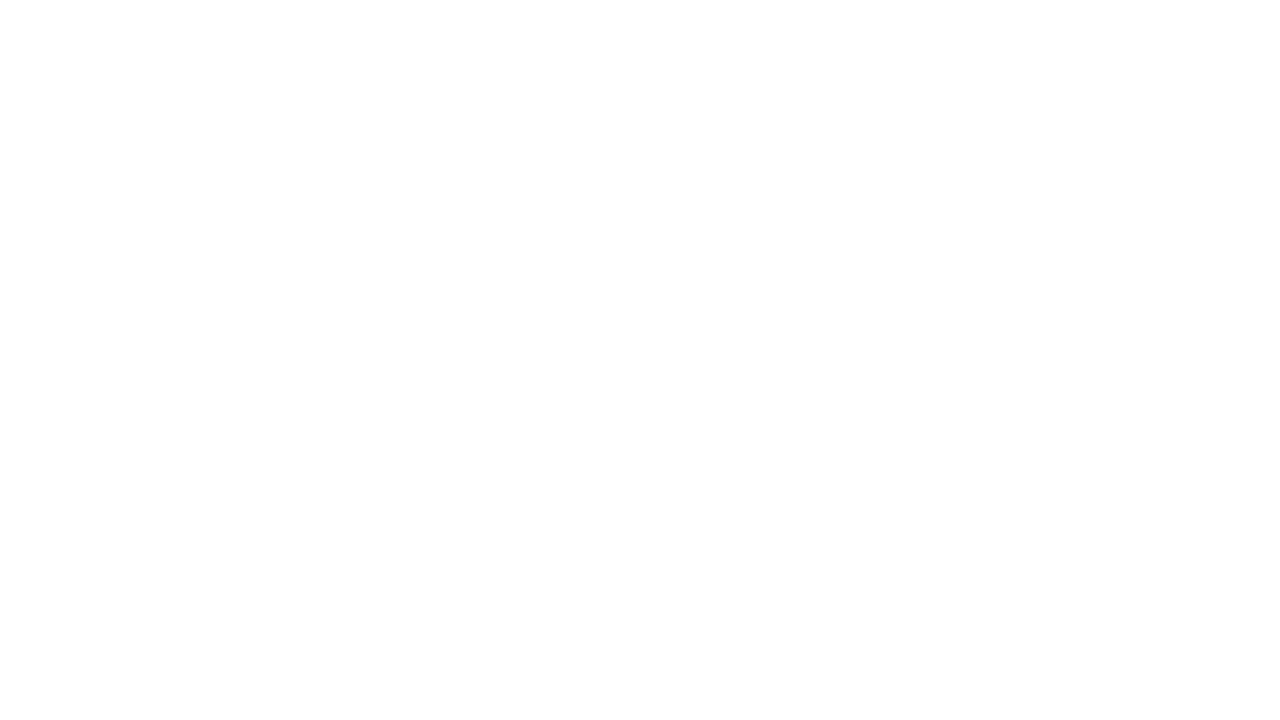

Waited 1 second before next scroll
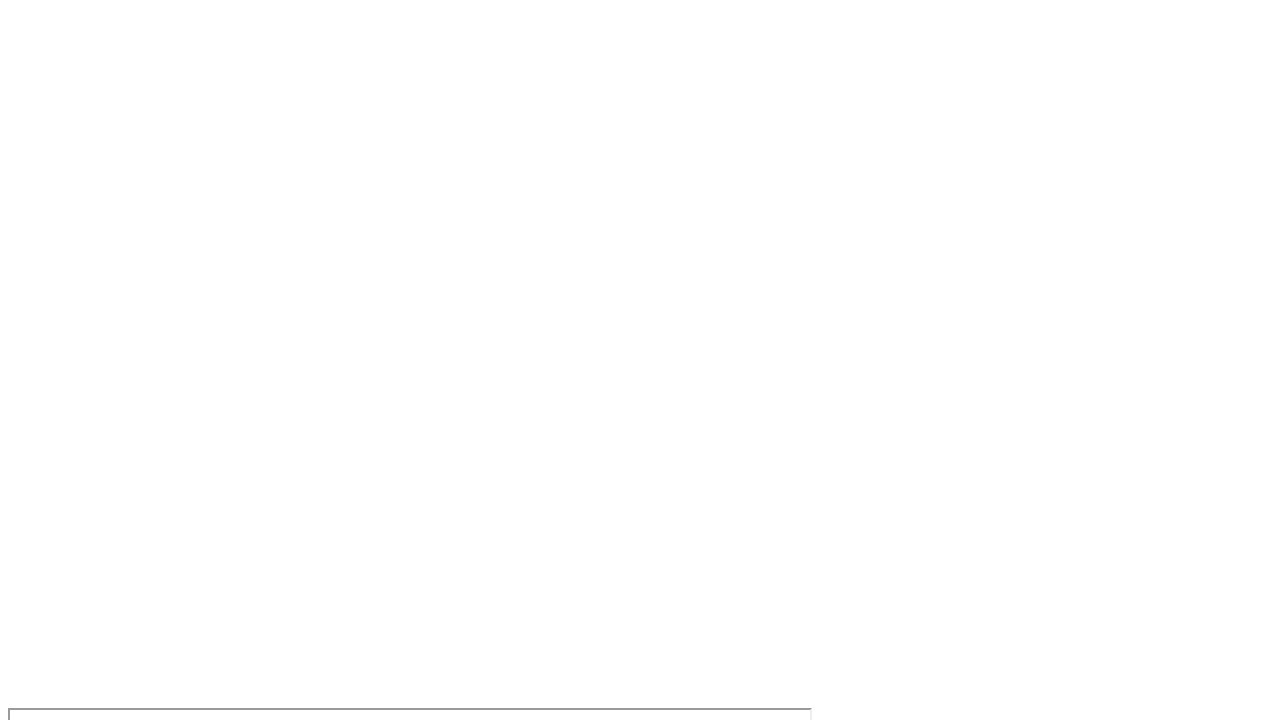

Scrolled down 100px (total scroll: 4400px)
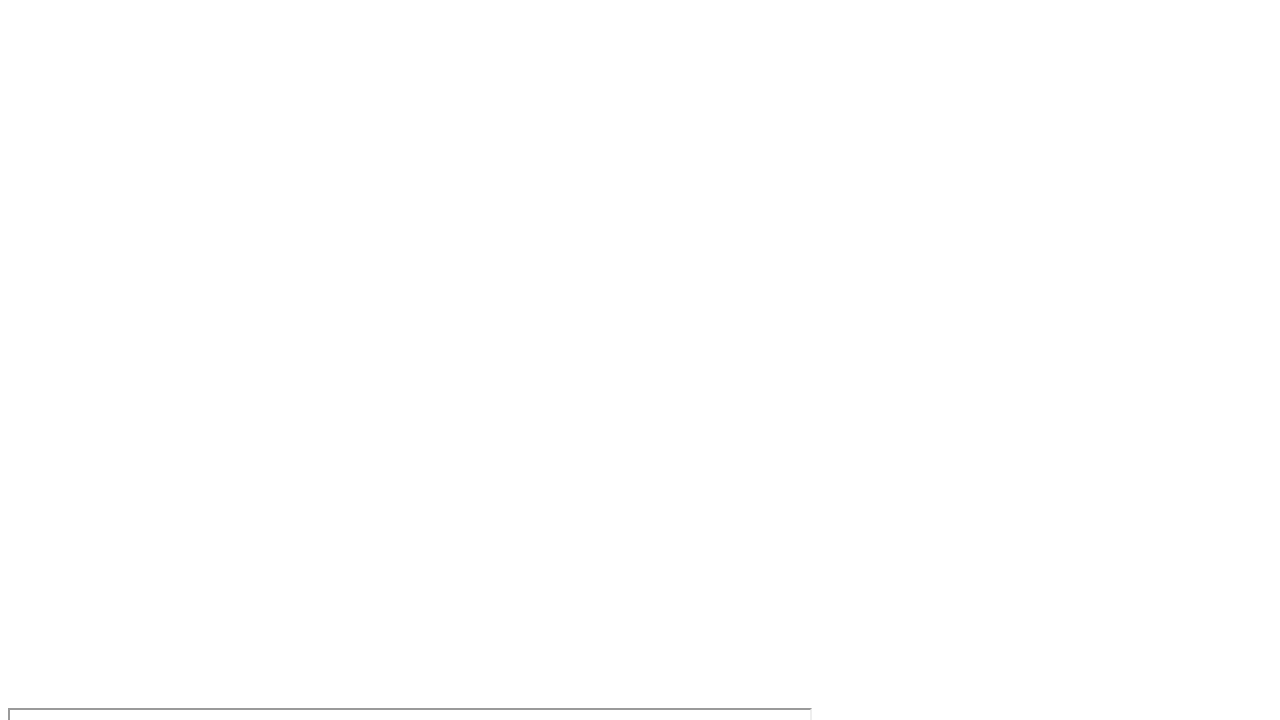

Waited 1 second before next scroll
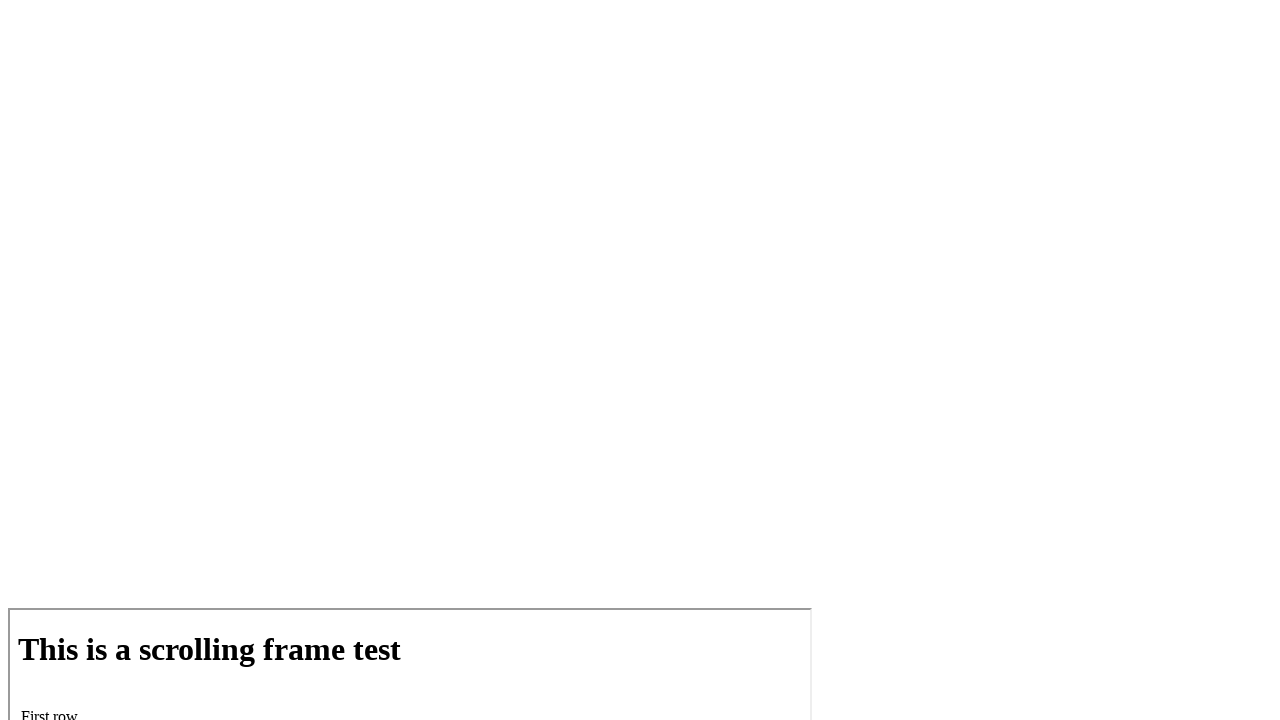

Scrolled down 100px (total scroll: 4500px)
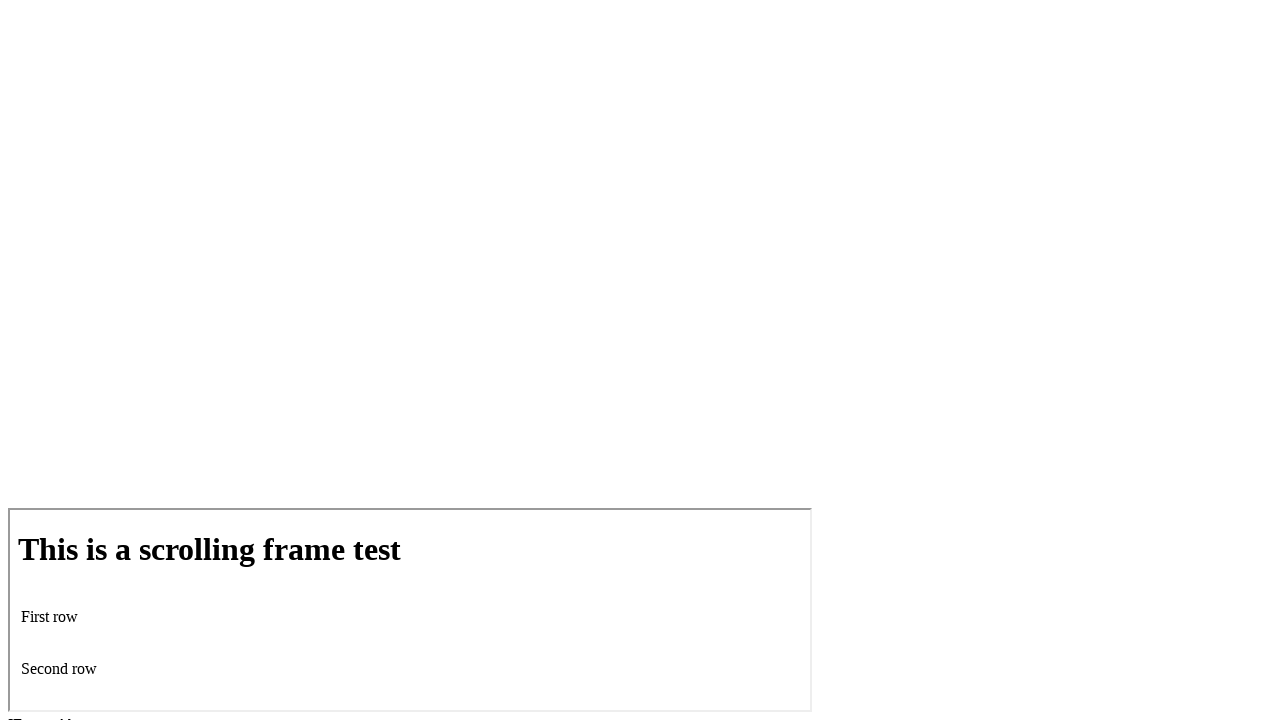

Waited 1 second before next scroll
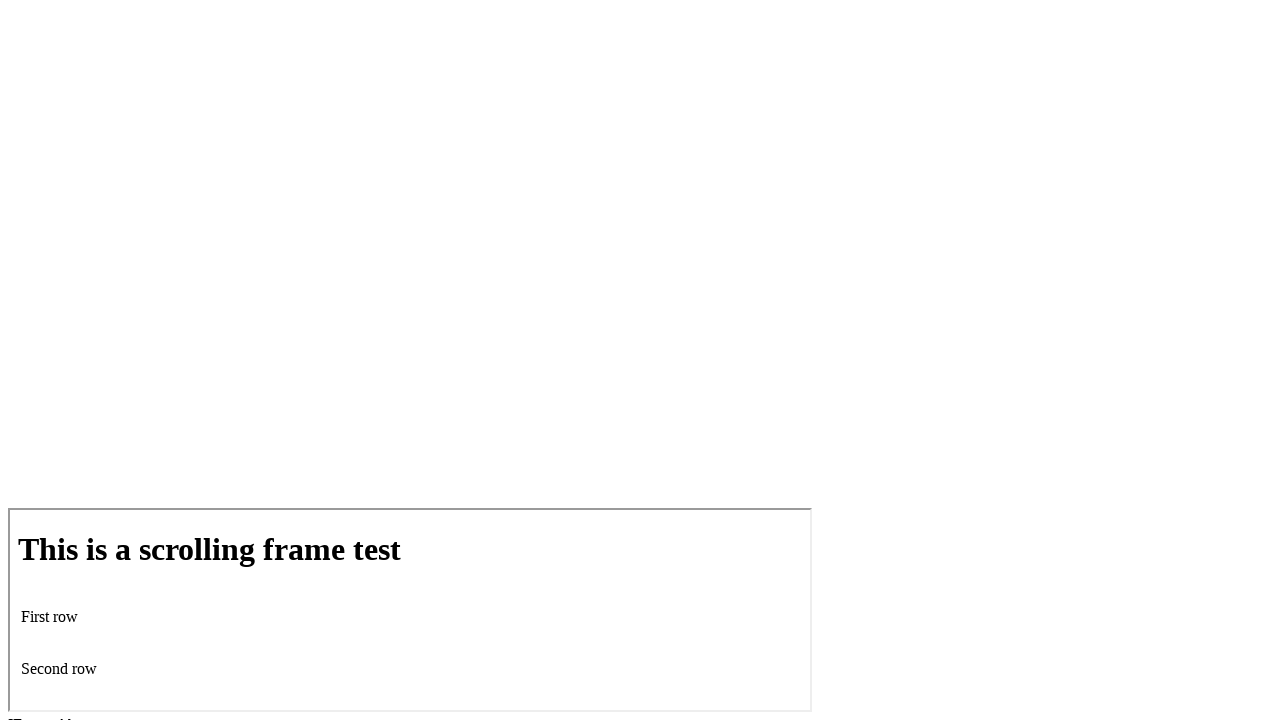

Scrolled down 100px (total scroll: 4600px)
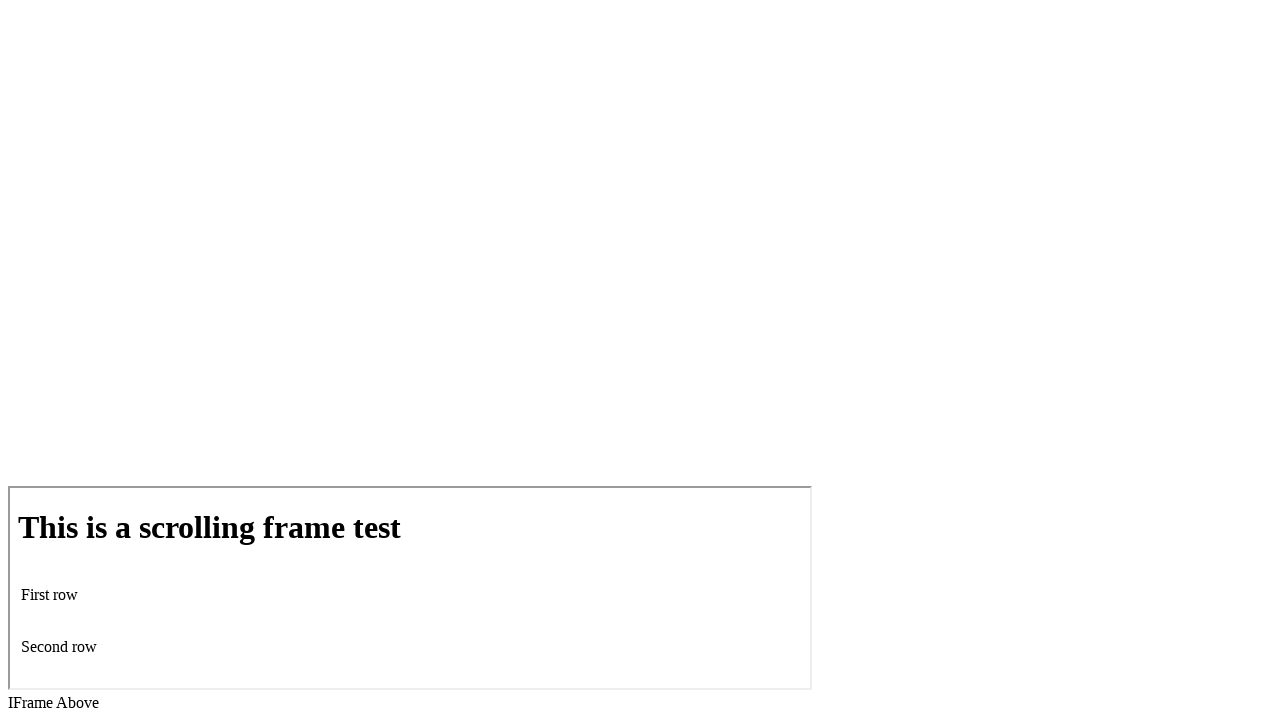

Waited 1 second before next scroll
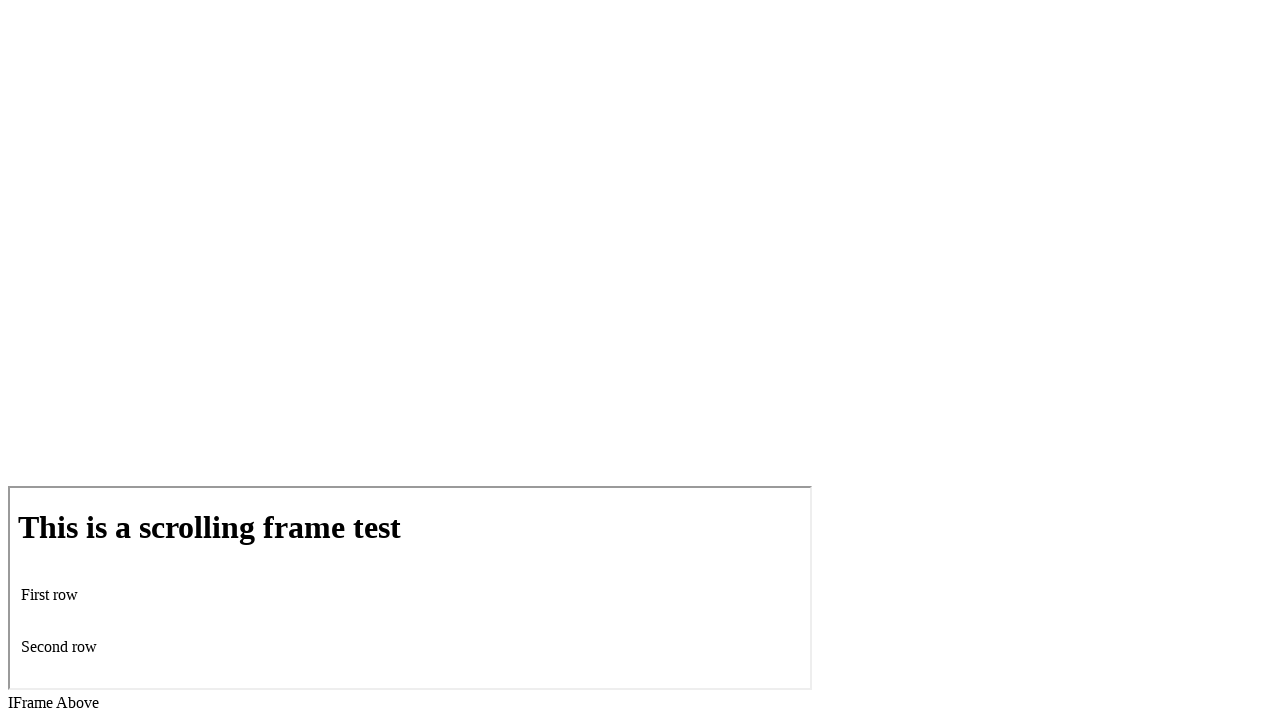

Scrolled down 100px (total scroll: 4700px)
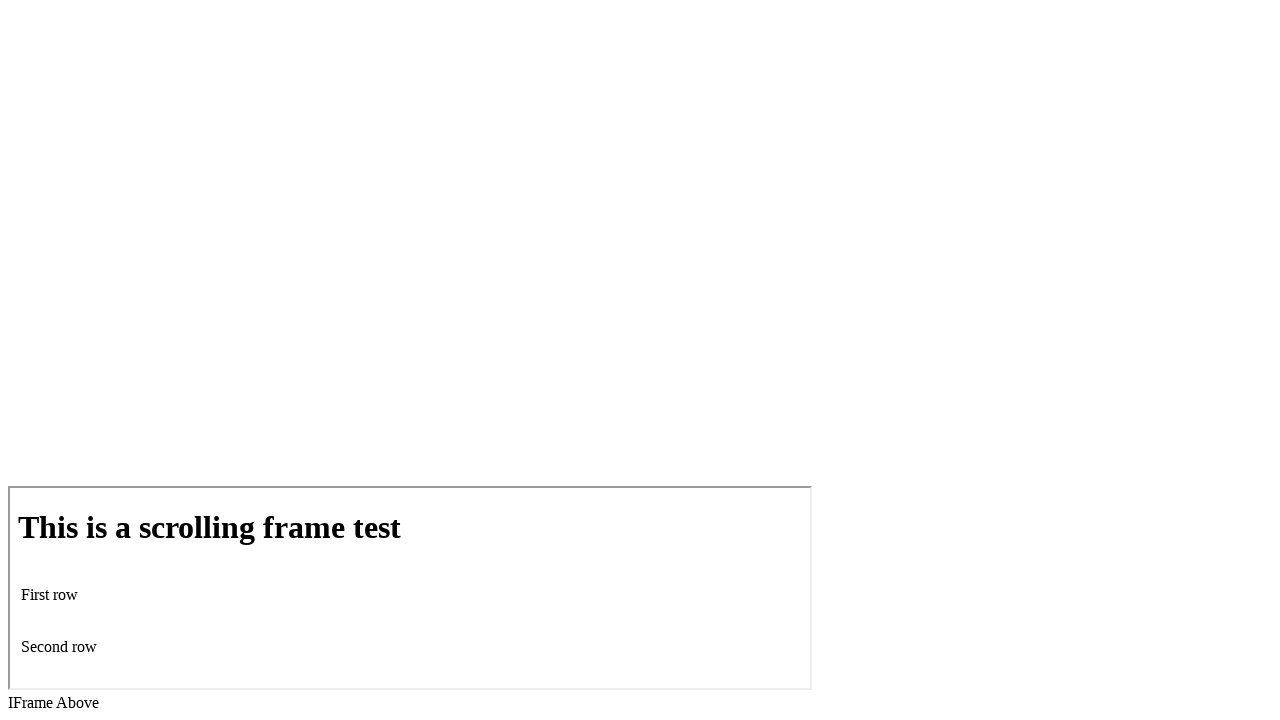

Waited 1 second before next scroll
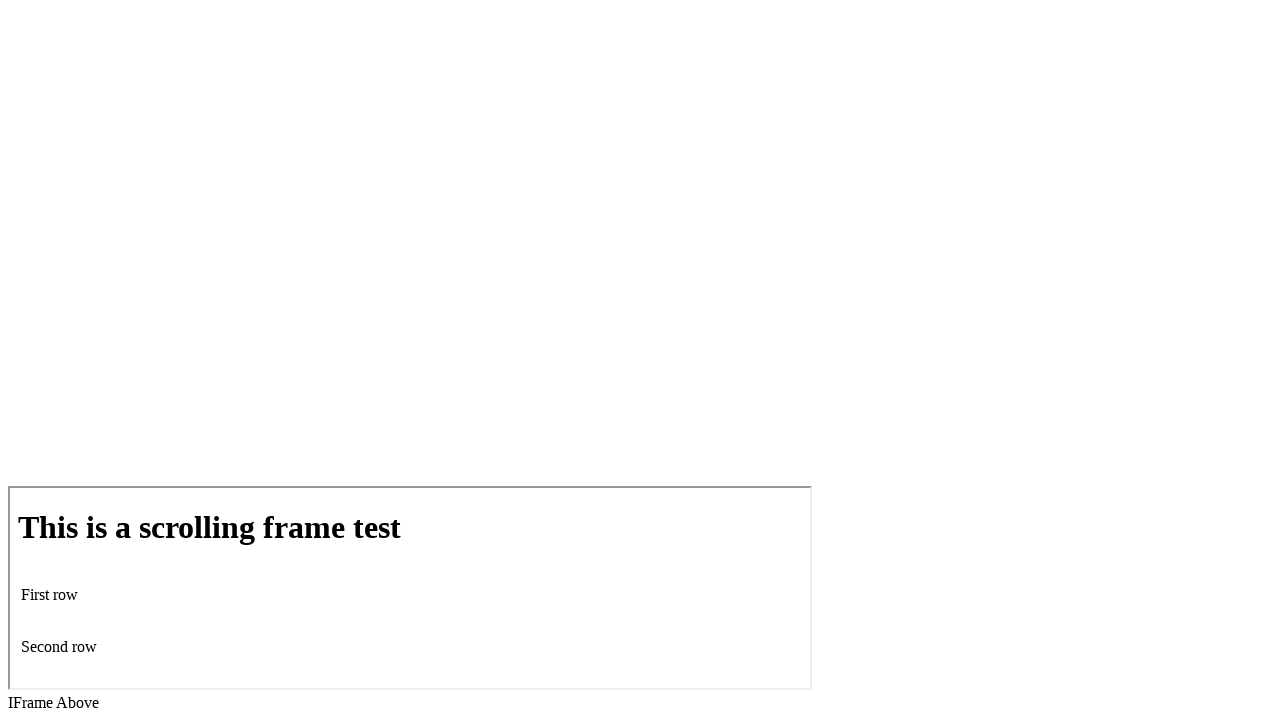

Scrolled down 100px (total scroll: 4800px)
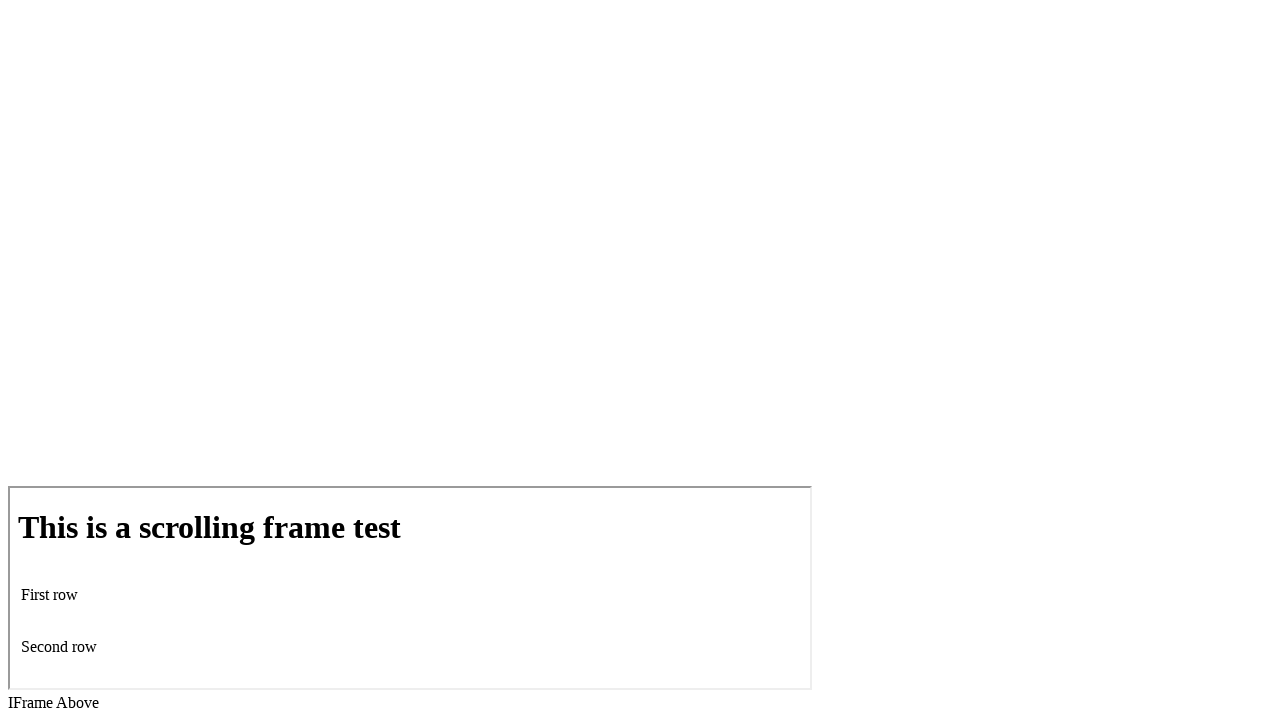

Waited 1 second before next scroll
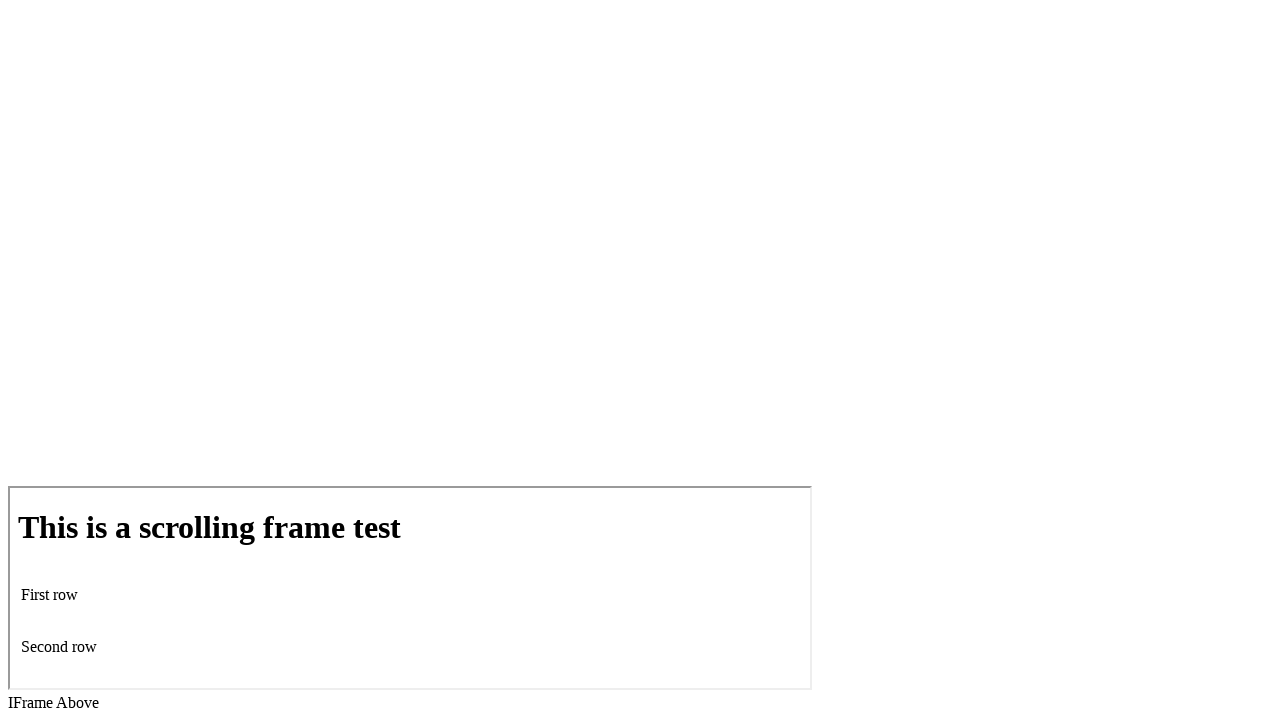

Scrolled down 100px (total scroll: 4900px)
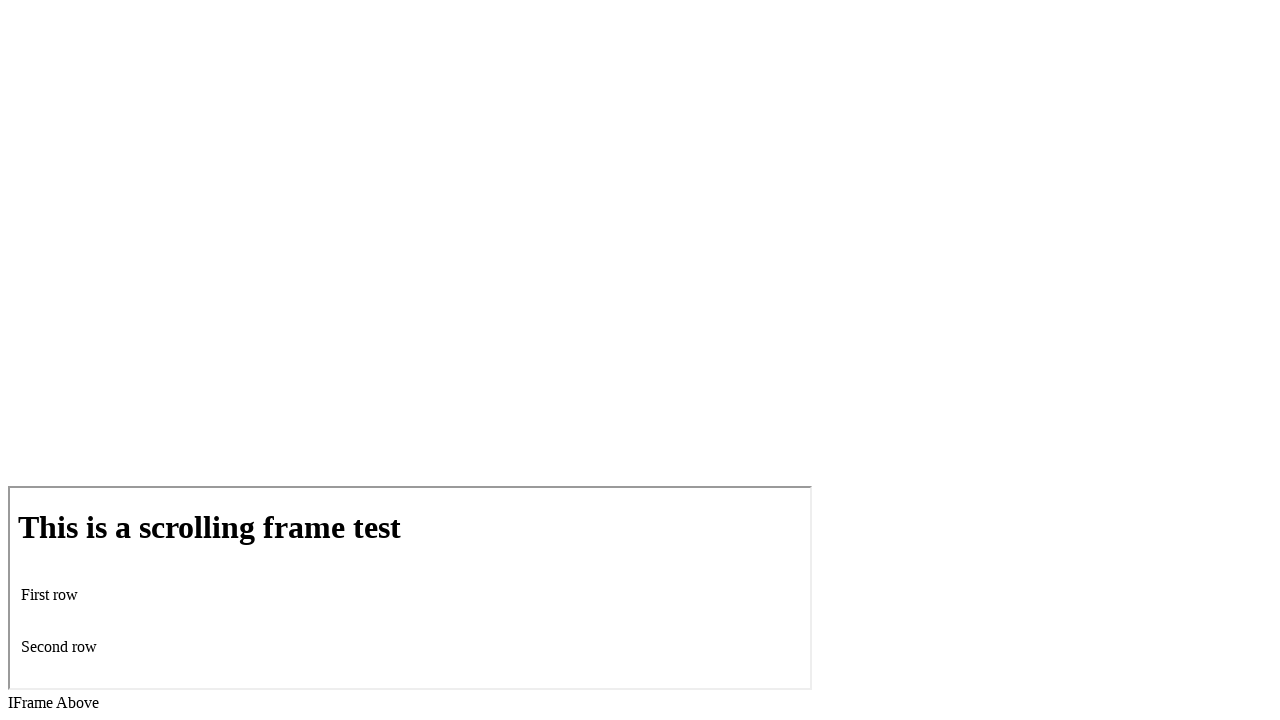

Waited 1 second before next scroll
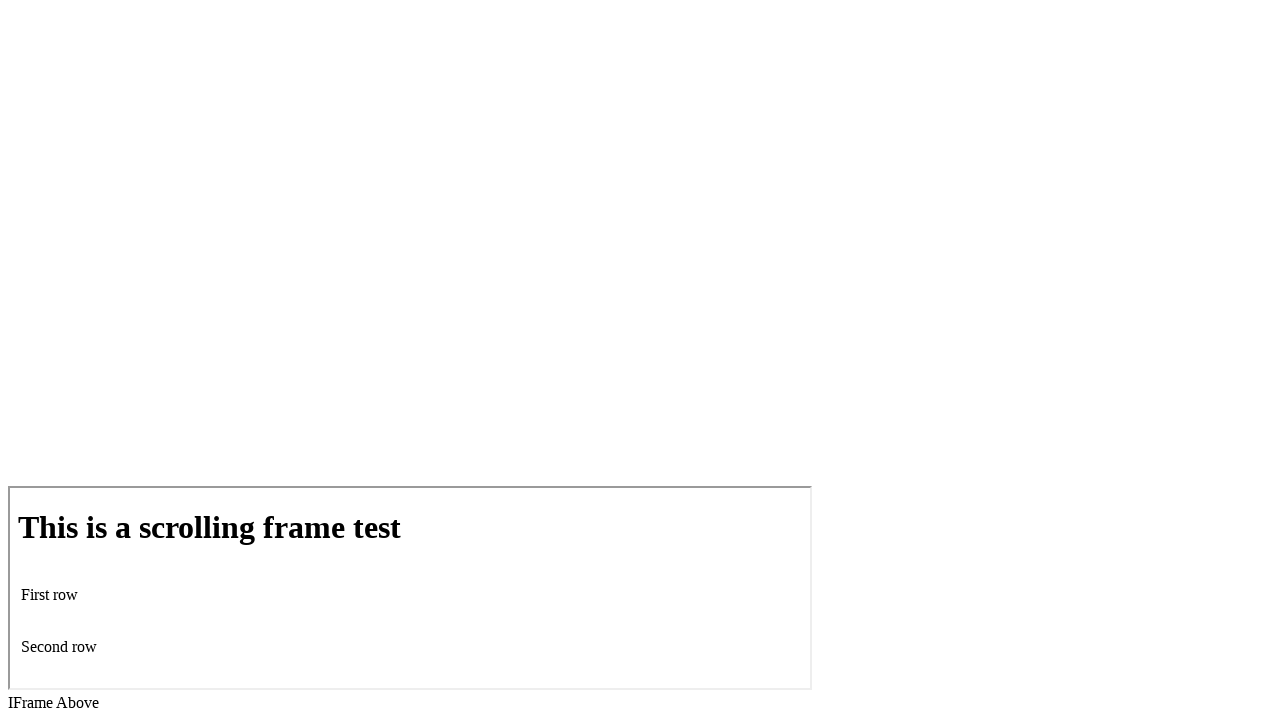

Scrolled down 100px (total scroll: 5000px)
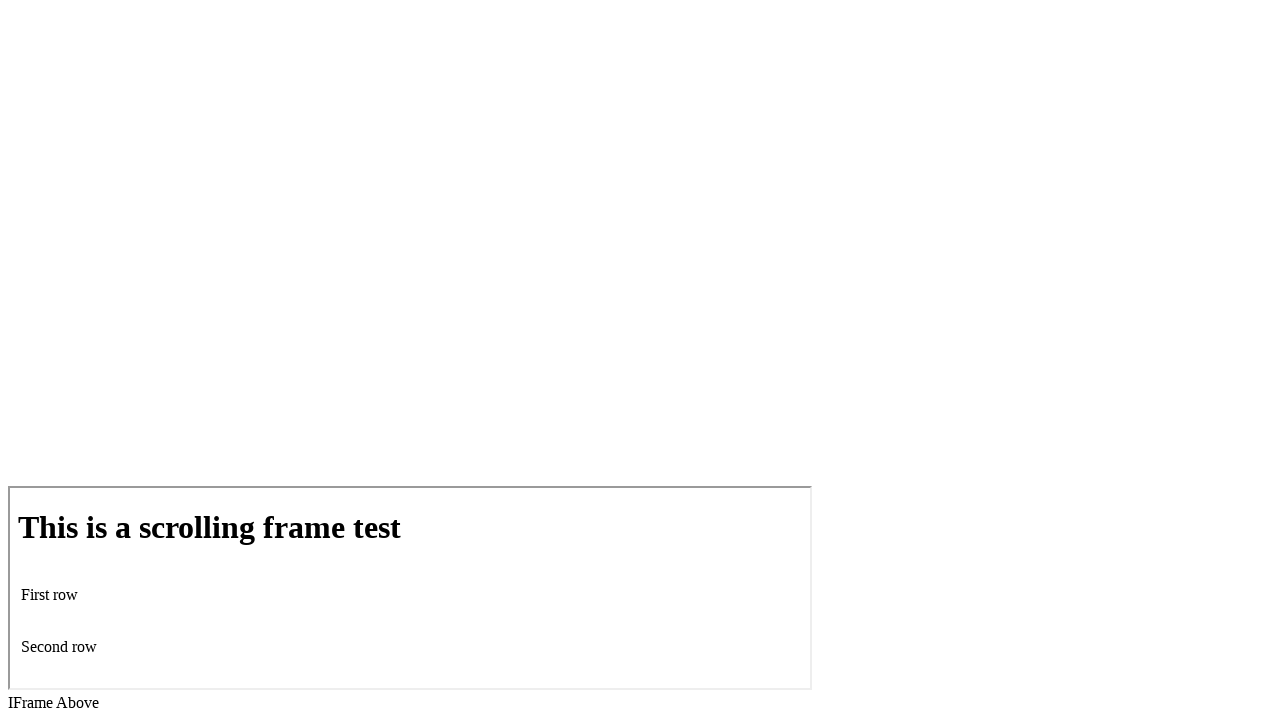

Waited 1 second before next scroll
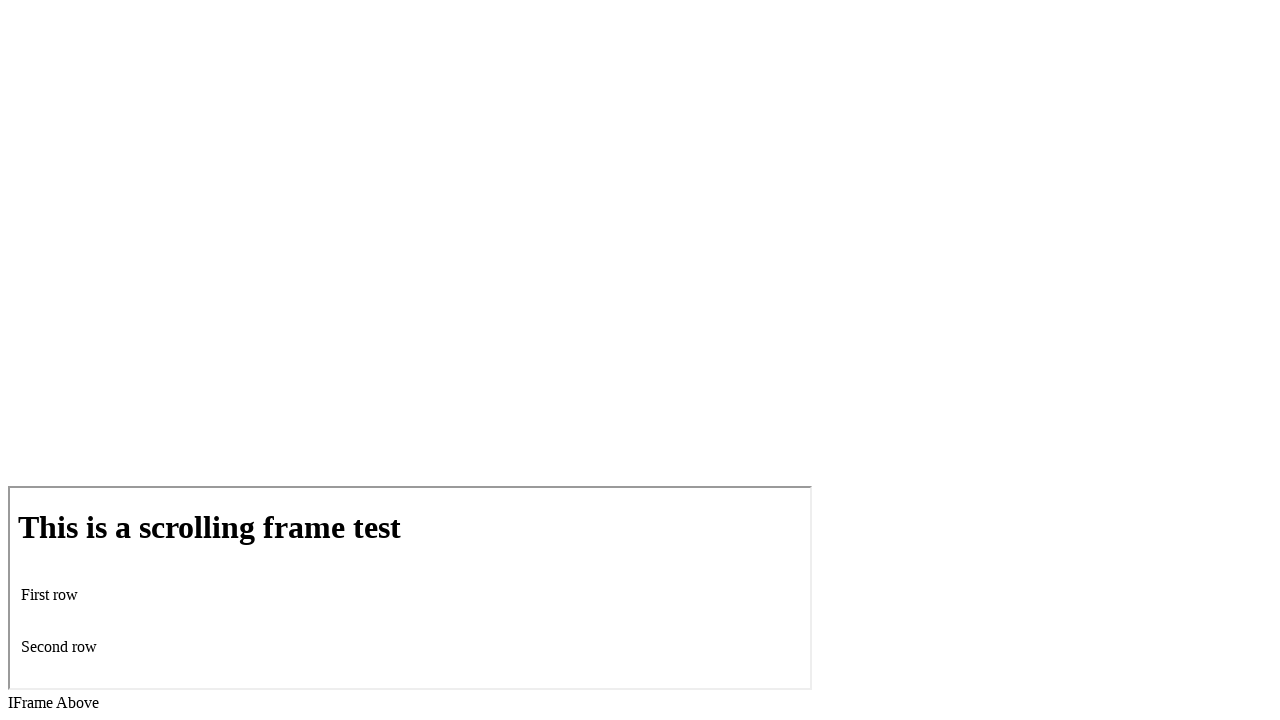

Scrolled down 100px (total scroll: 5100px)
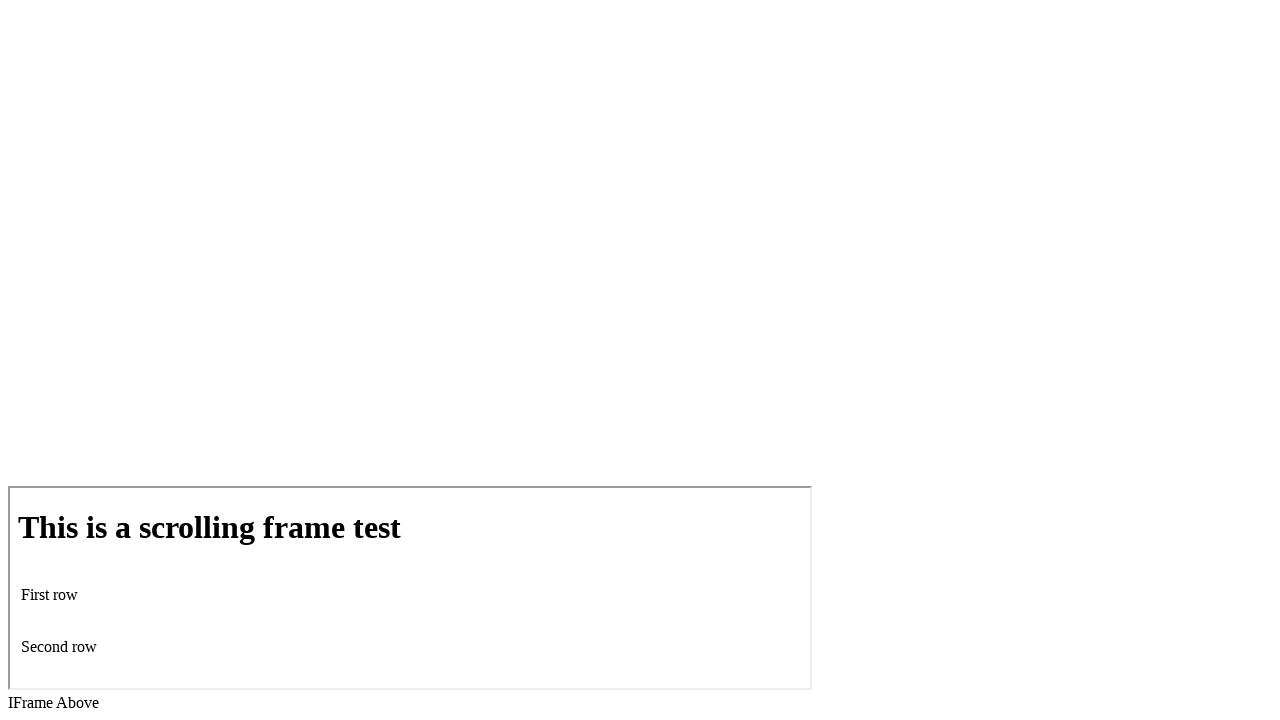

Waited 1 second before next scroll
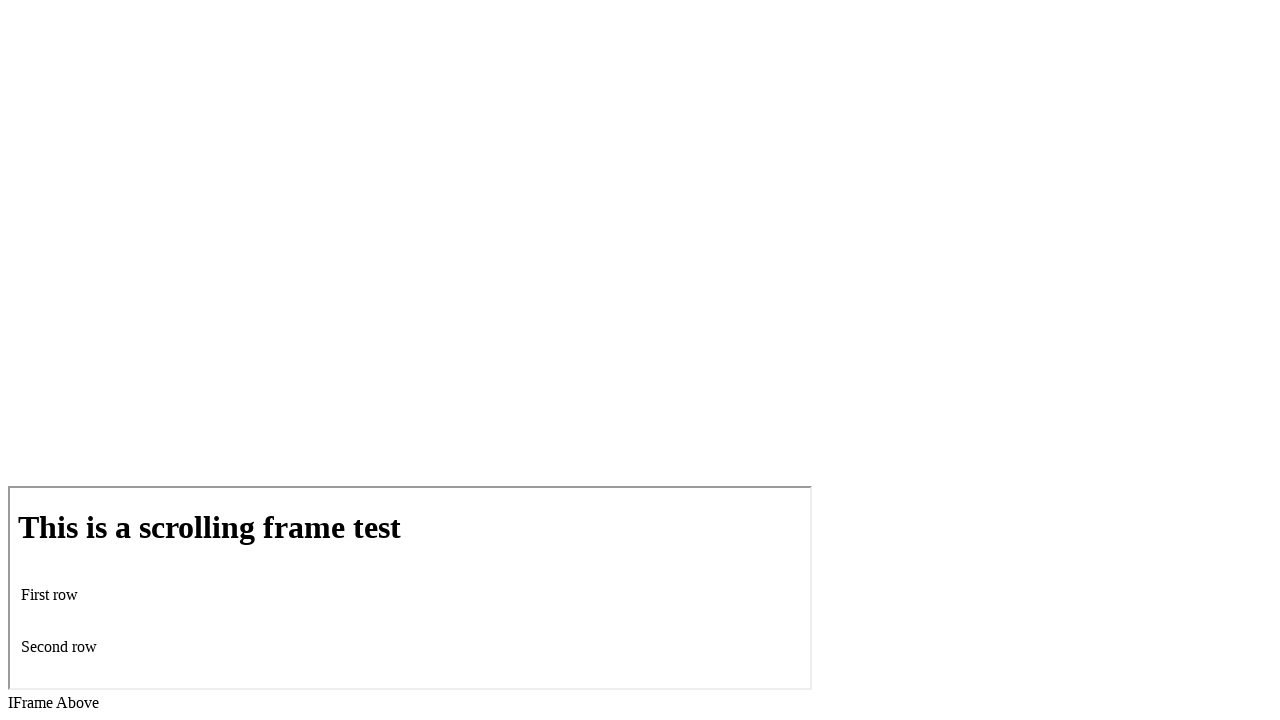

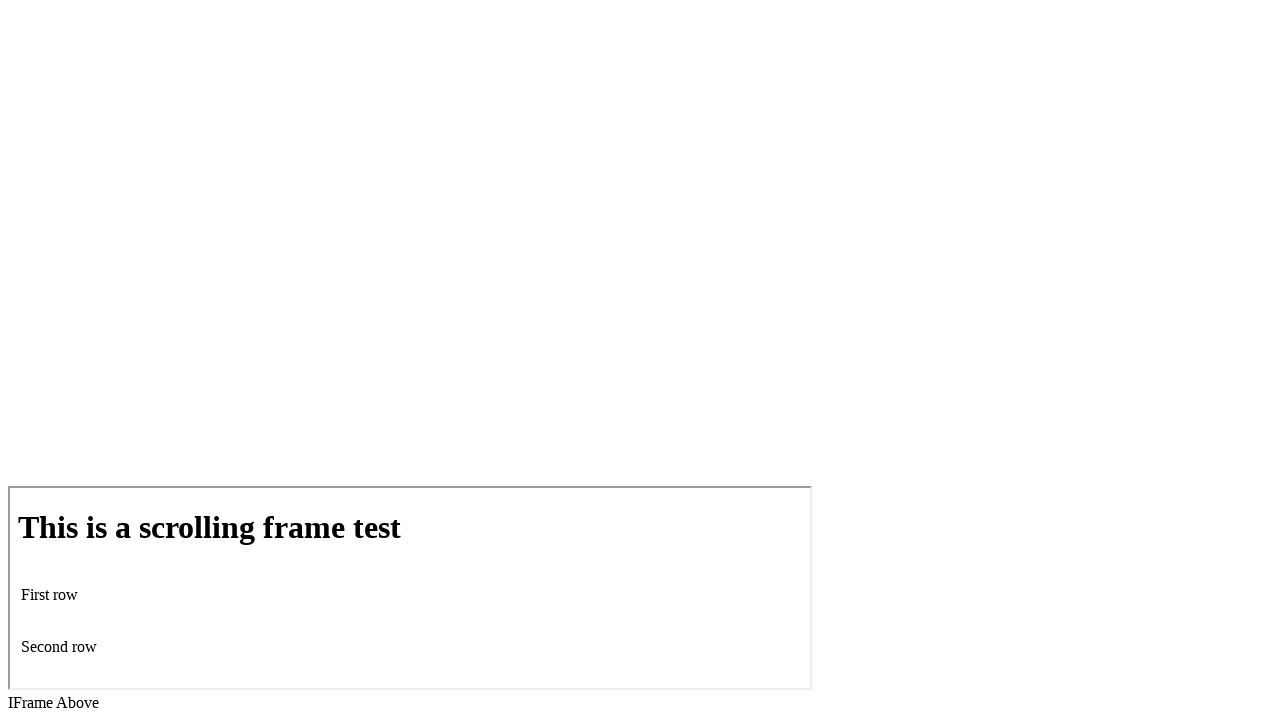